Tests a large form by filling all input fields with text and clicking the submit button to verify form submission works correctly.

Starting URL: http://suninjuly.github.io/huge_form.html

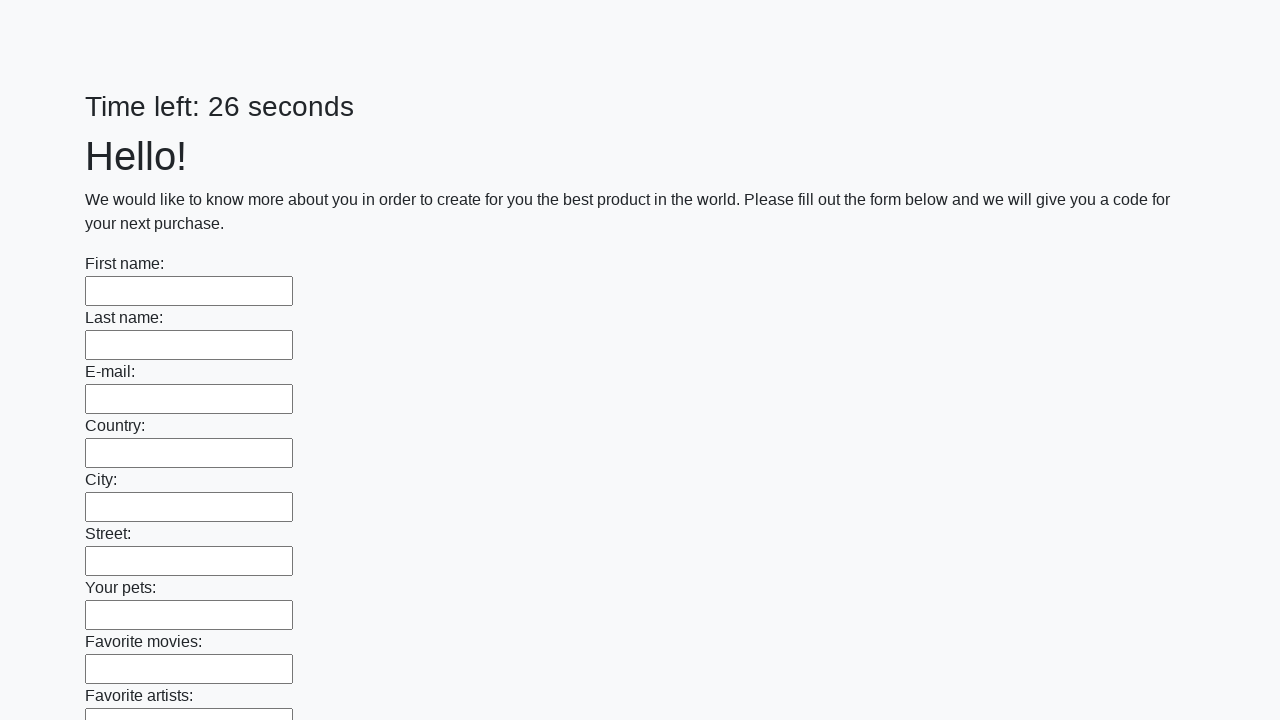

Retrieved all input elements from the page
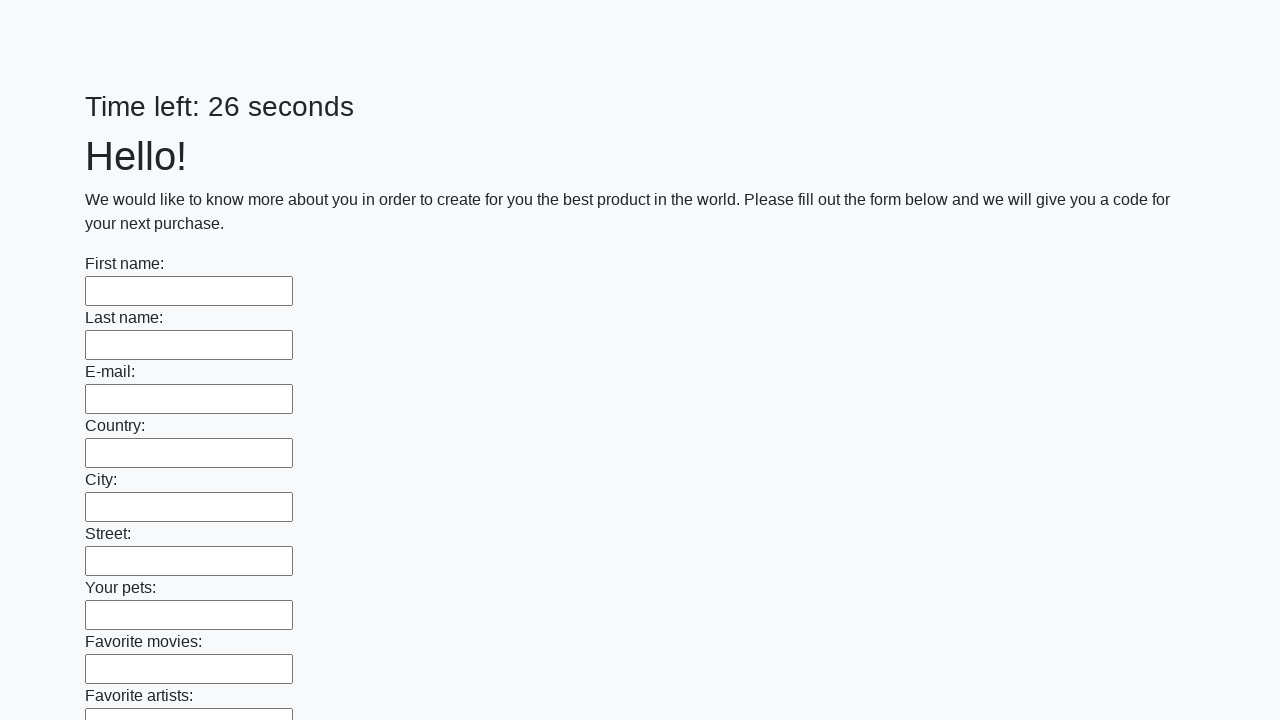

Filled input field with 'Test automation input 2024' on input >> nth=0
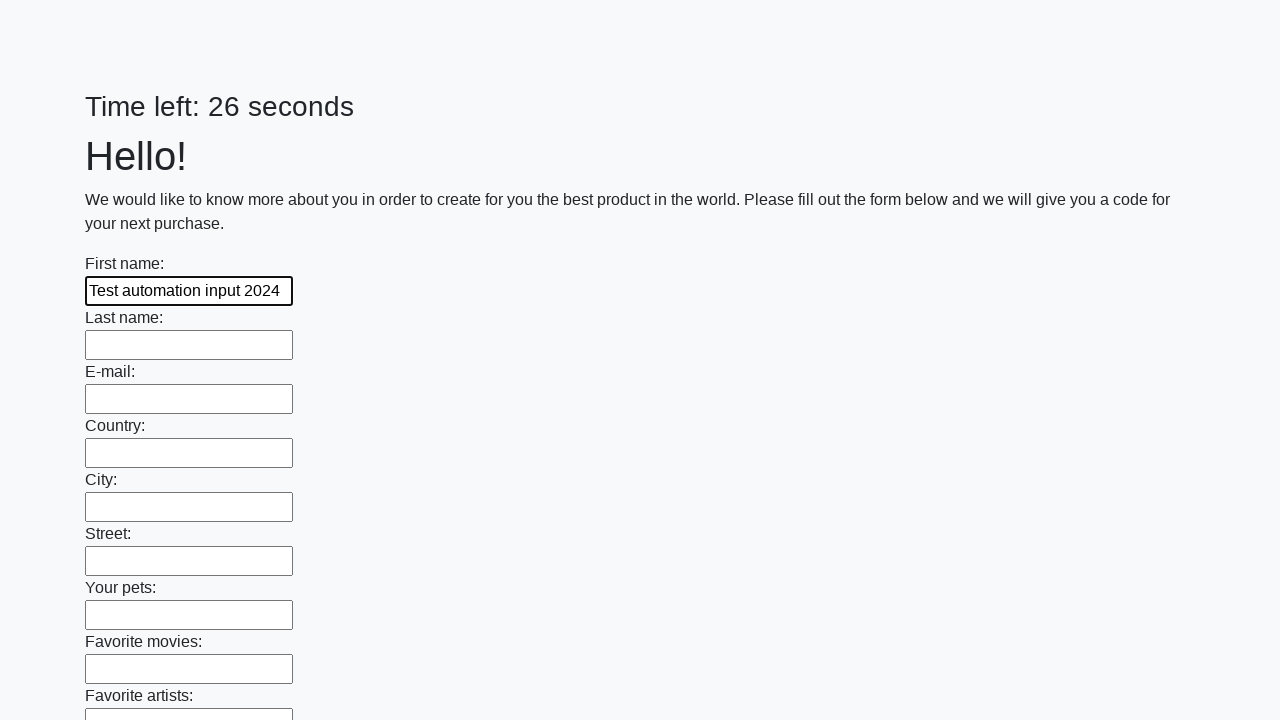

Filled input field with 'Test automation input 2024' on input >> nth=1
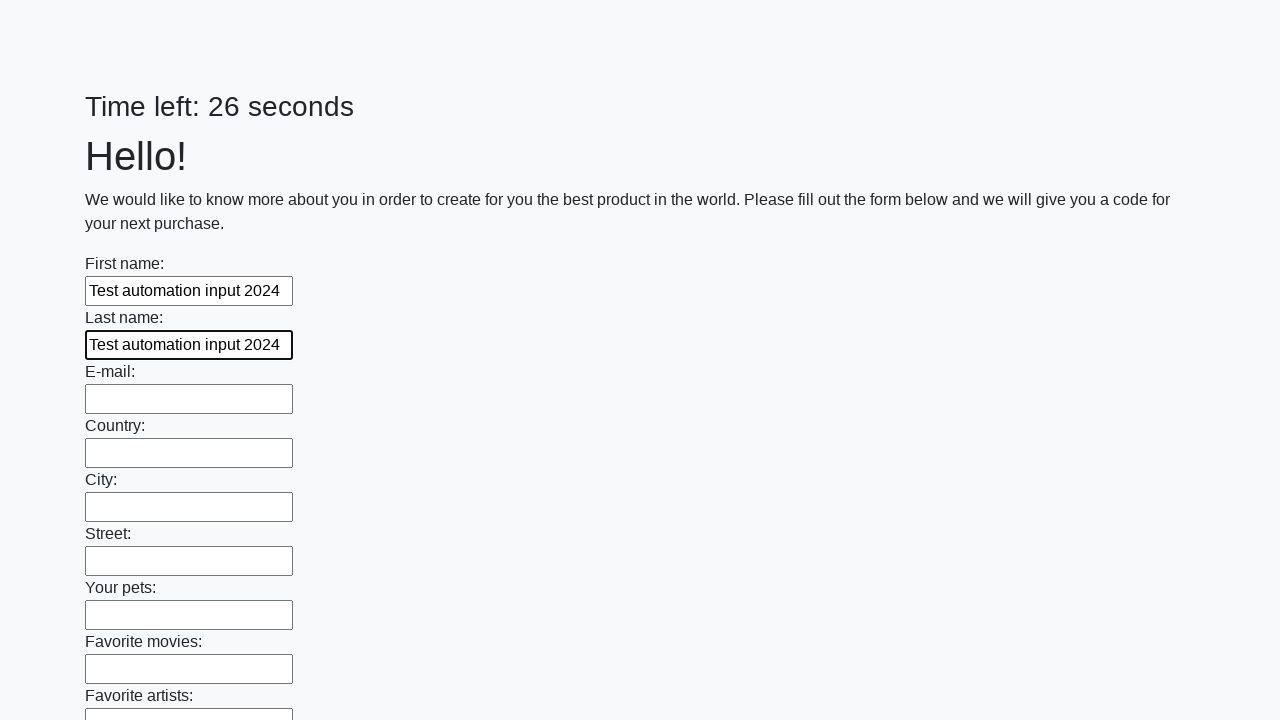

Filled input field with 'Test automation input 2024' on input >> nth=2
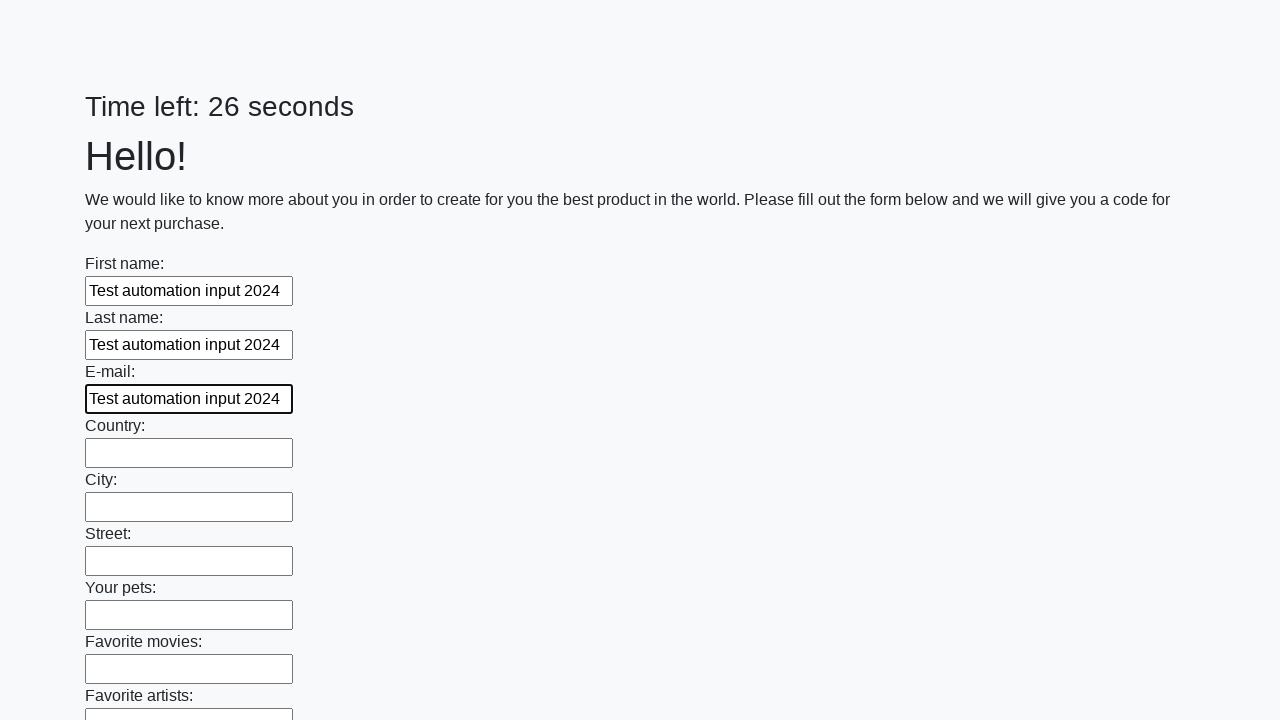

Filled input field with 'Test automation input 2024' on input >> nth=3
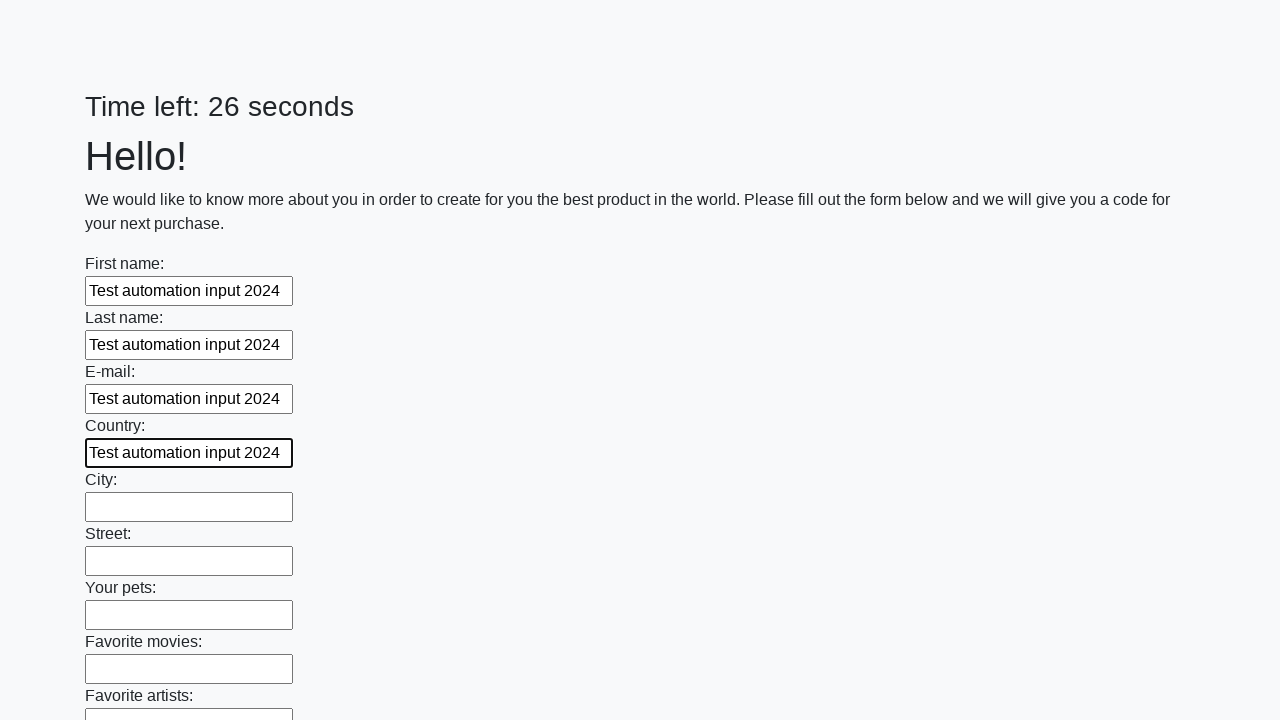

Filled input field with 'Test automation input 2024' on input >> nth=4
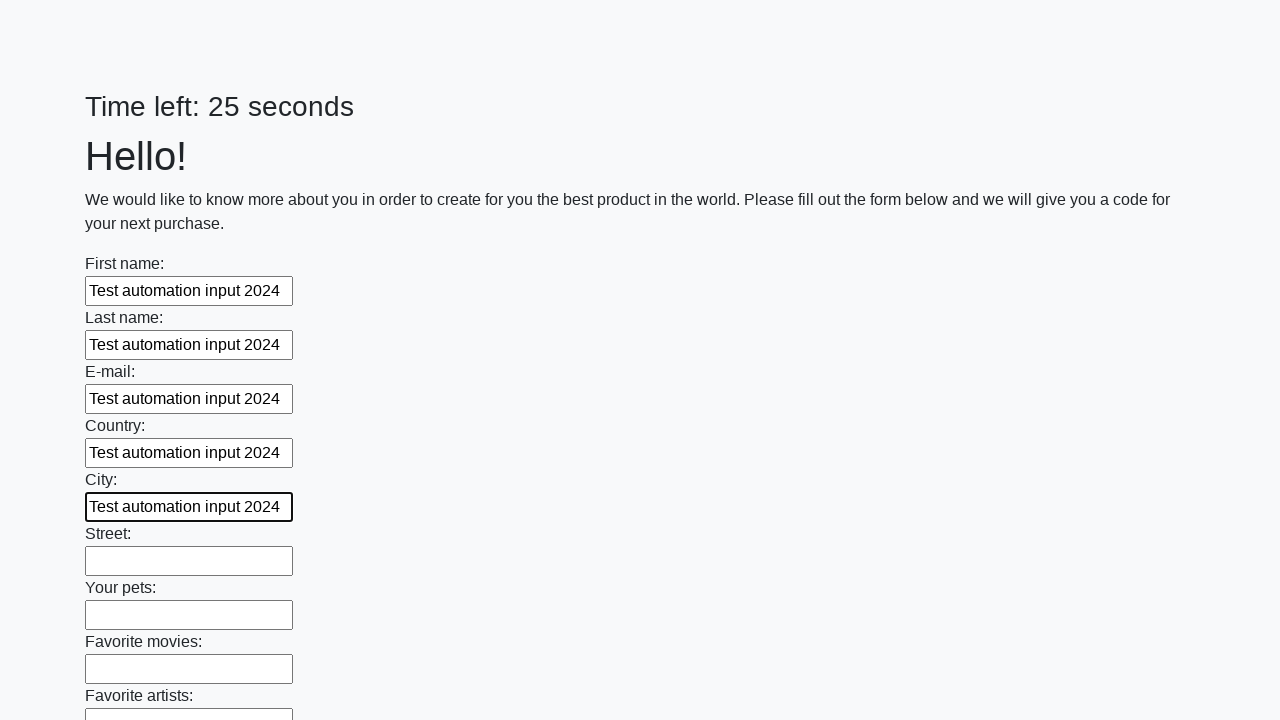

Filled input field with 'Test automation input 2024' on input >> nth=5
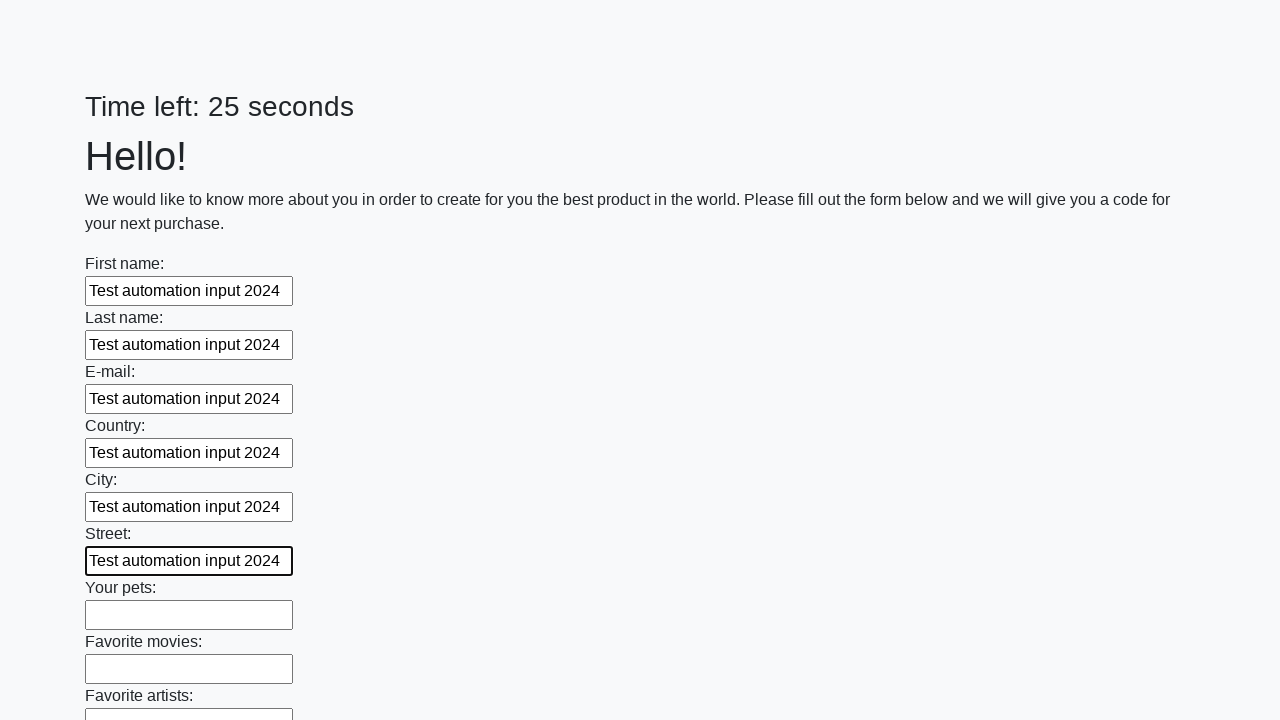

Filled input field with 'Test automation input 2024' on input >> nth=6
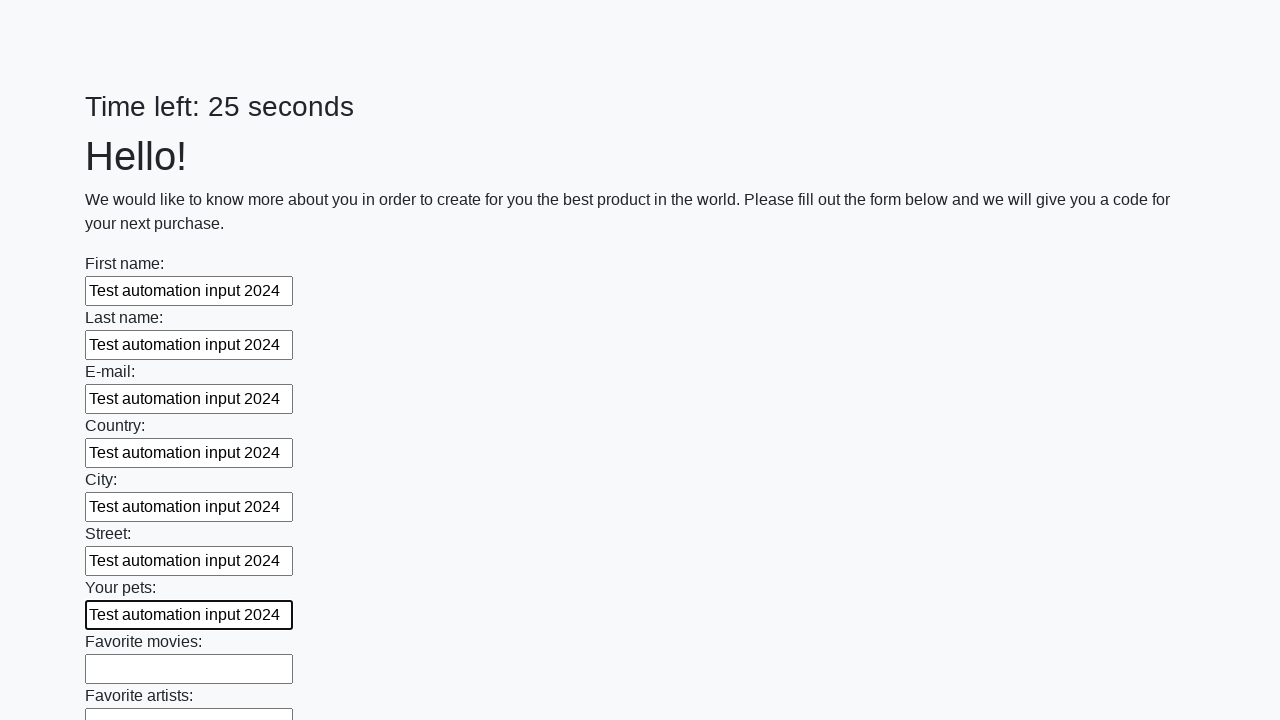

Filled input field with 'Test automation input 2024' on input >> nth=7
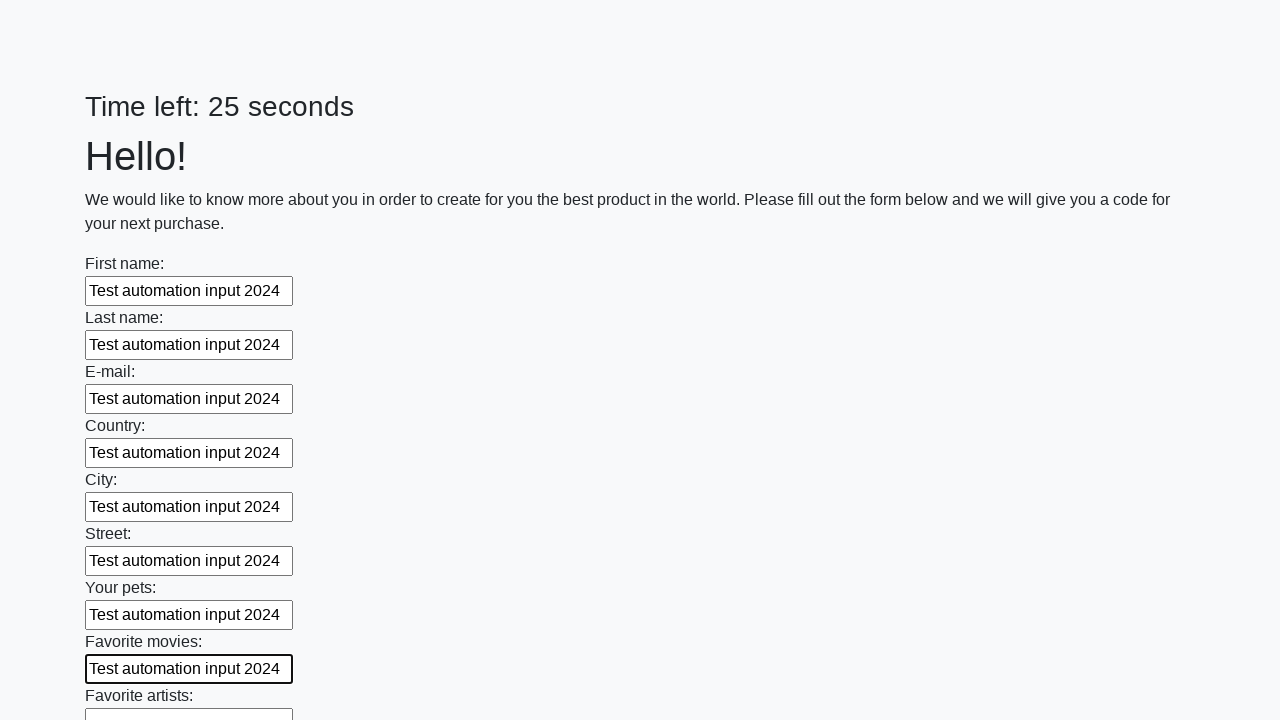

Filled input field with 'Test automation input 2024' on input >> nth=8
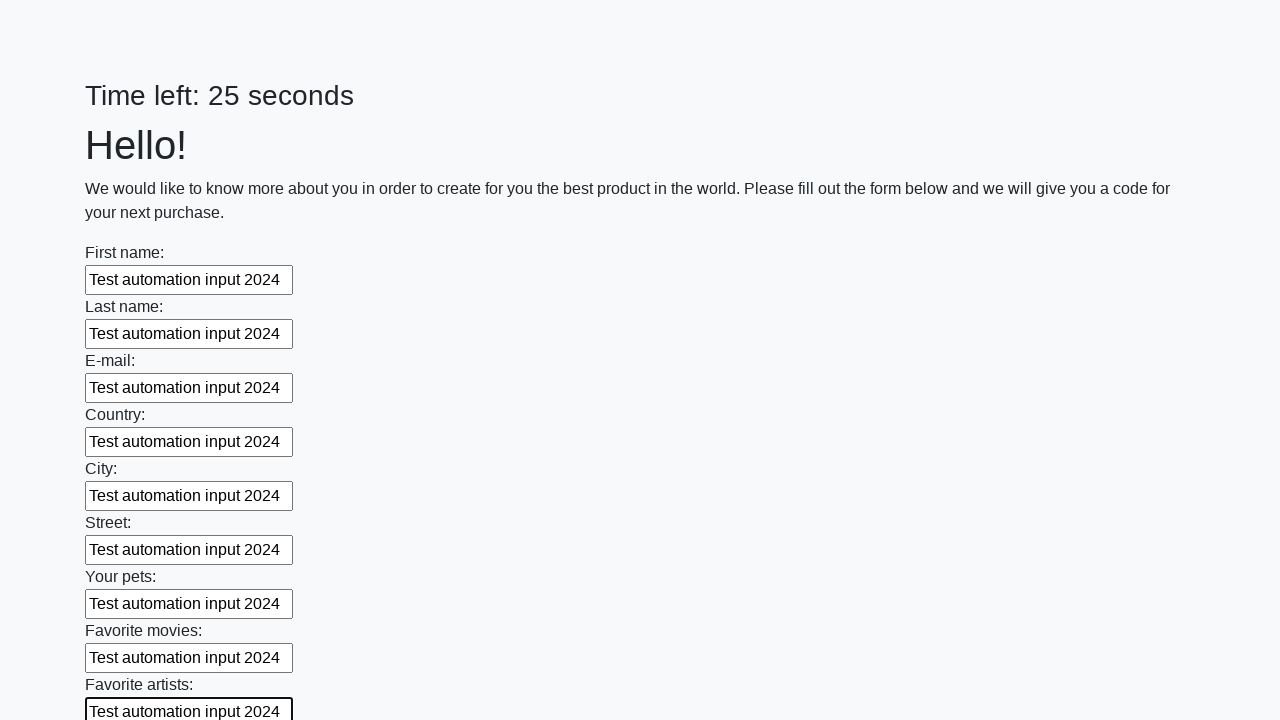

Filled input field with 'Test automation input 2024' on input >> nth=9
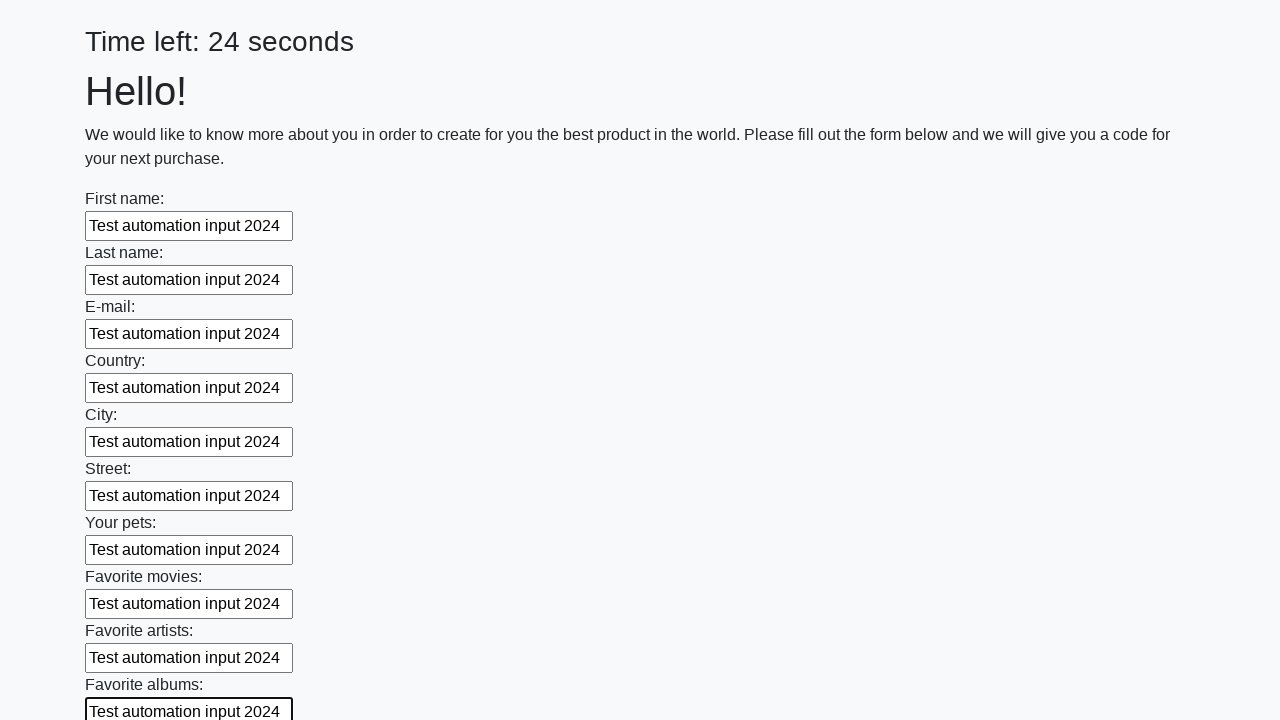

Filled input field with 'Test automation input 2024' on input >> nth=10
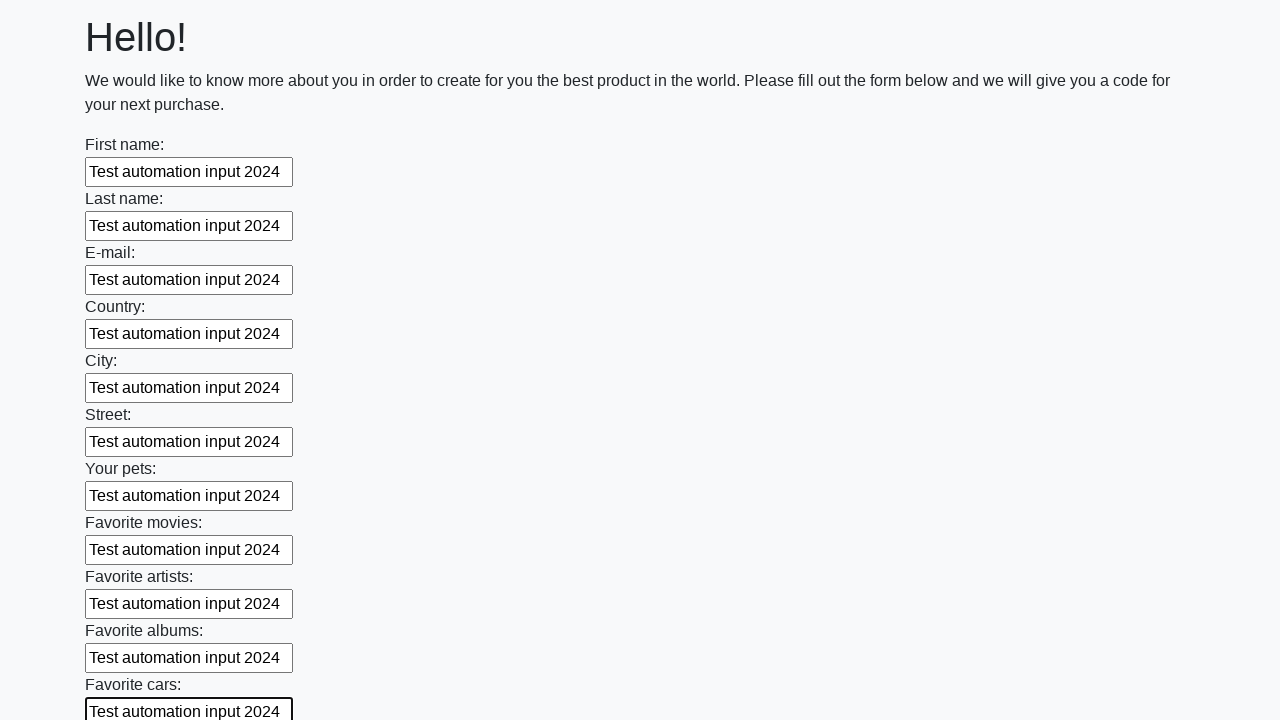

Filled input field with 'Test automation input 2024' on input >> nth=11
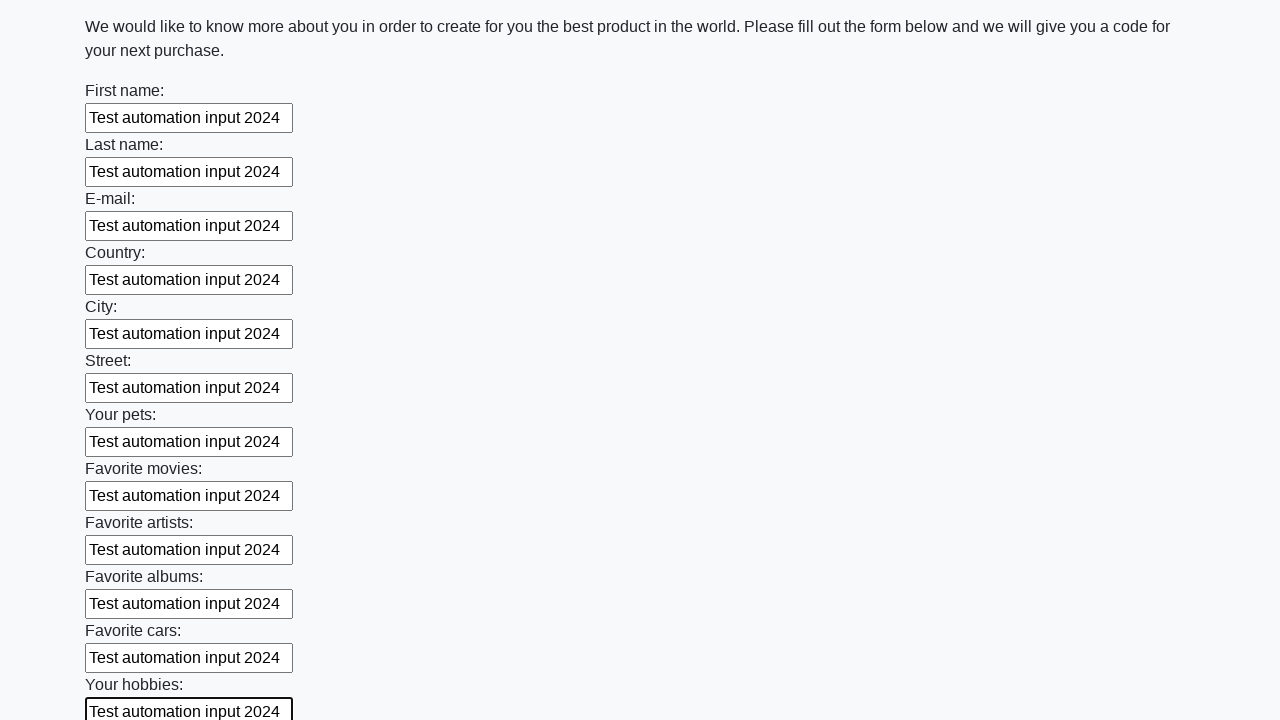

Filled input field with 'Test automation input 2024' on input >> nth=12
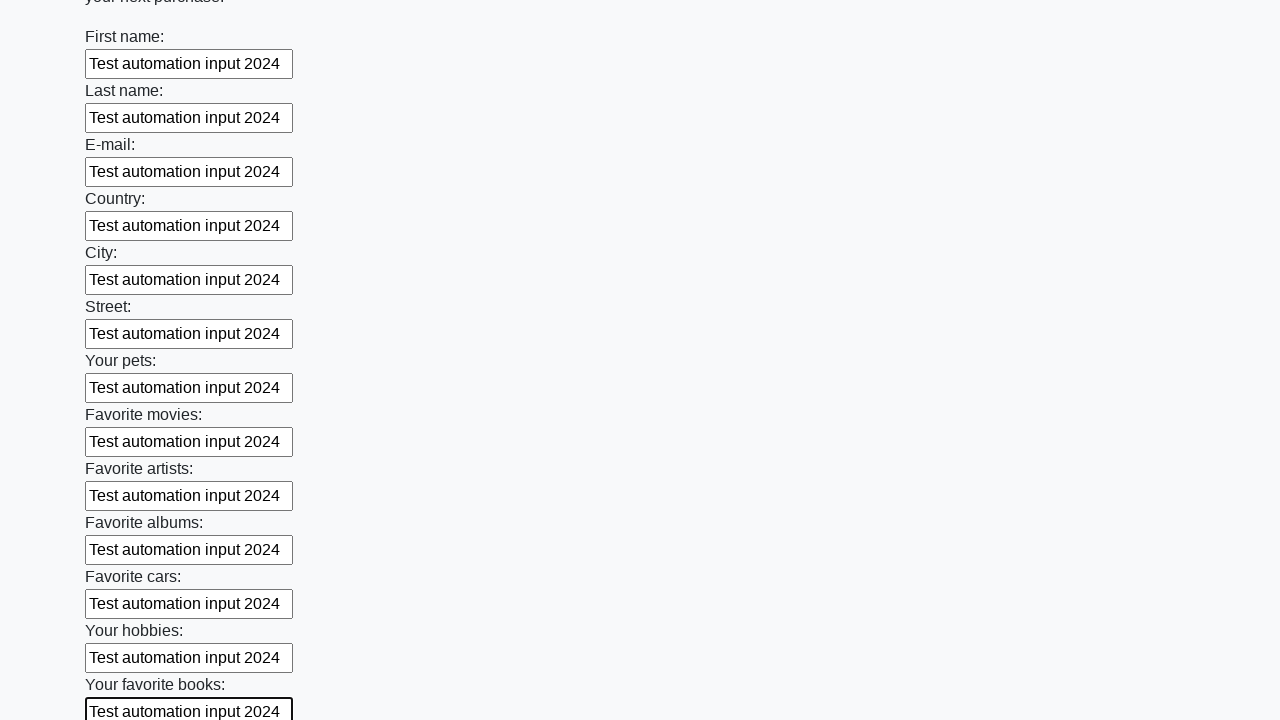

Filled input field with 'Test automation input 2024' on input >> nth=13
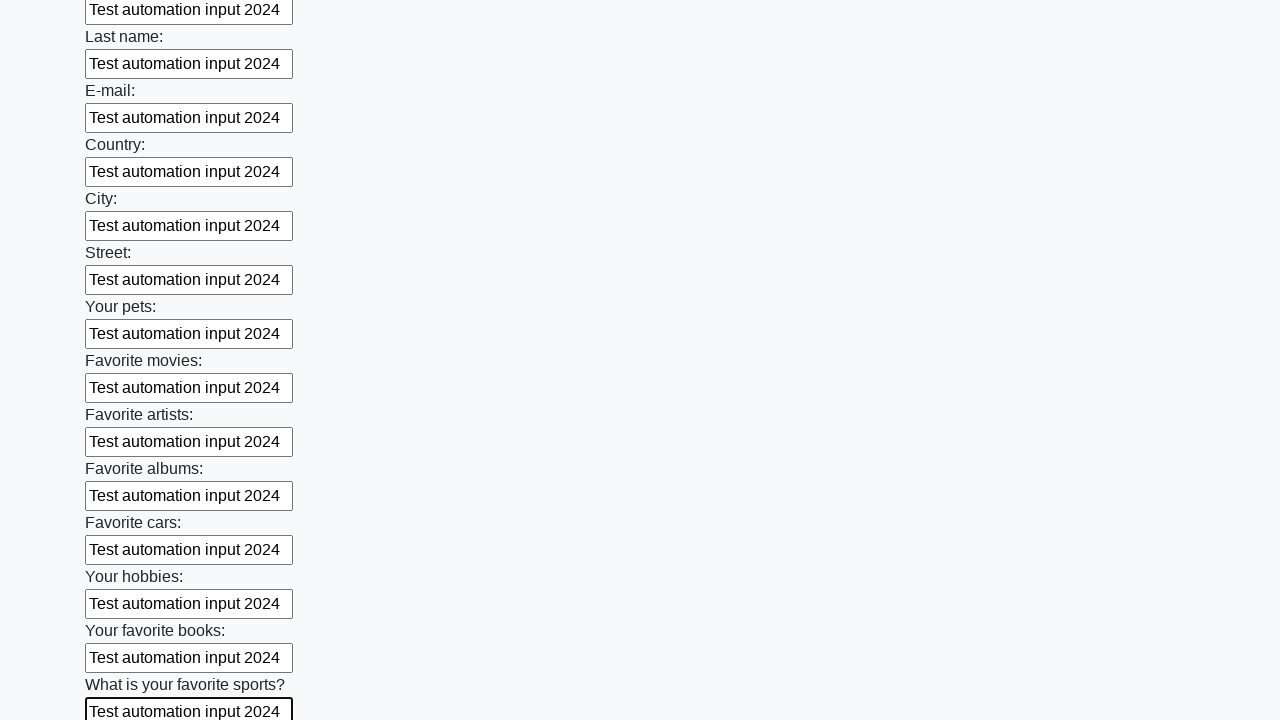

Filled input field with 'Test automation input 2024' on input >> nth=14
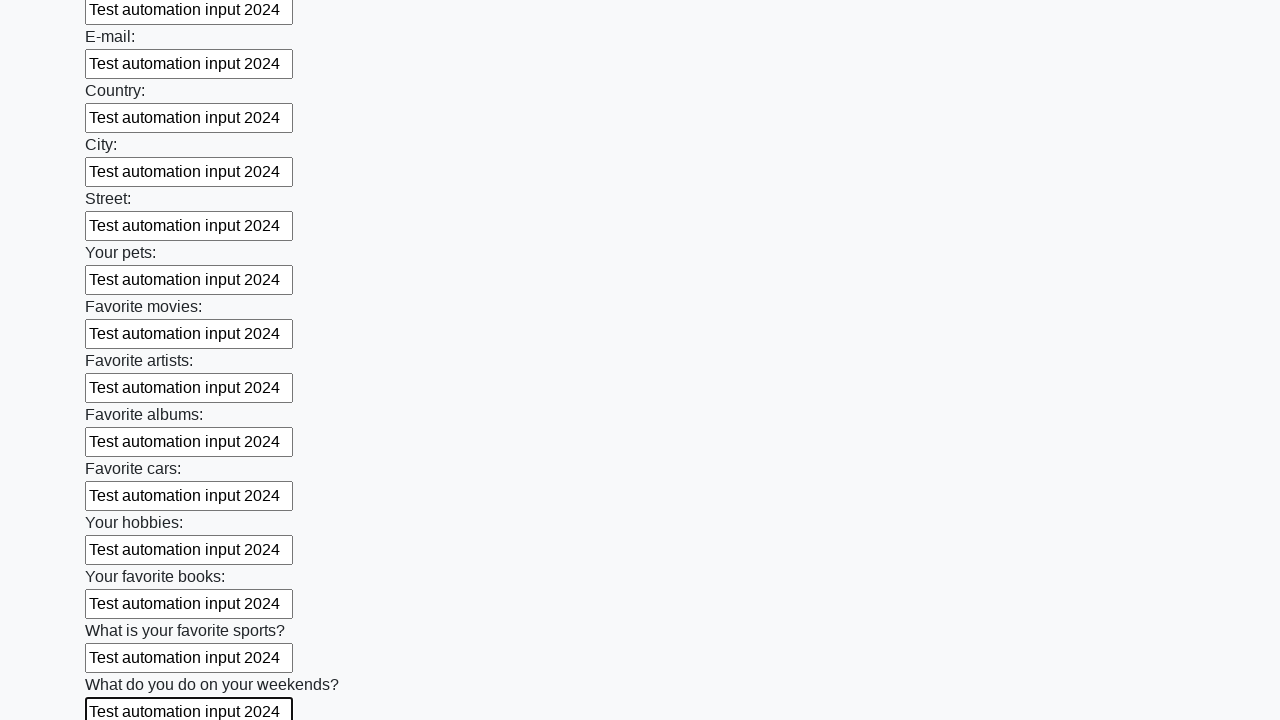

Filled input field with 'Test automation input 2024' on input >> nth=15
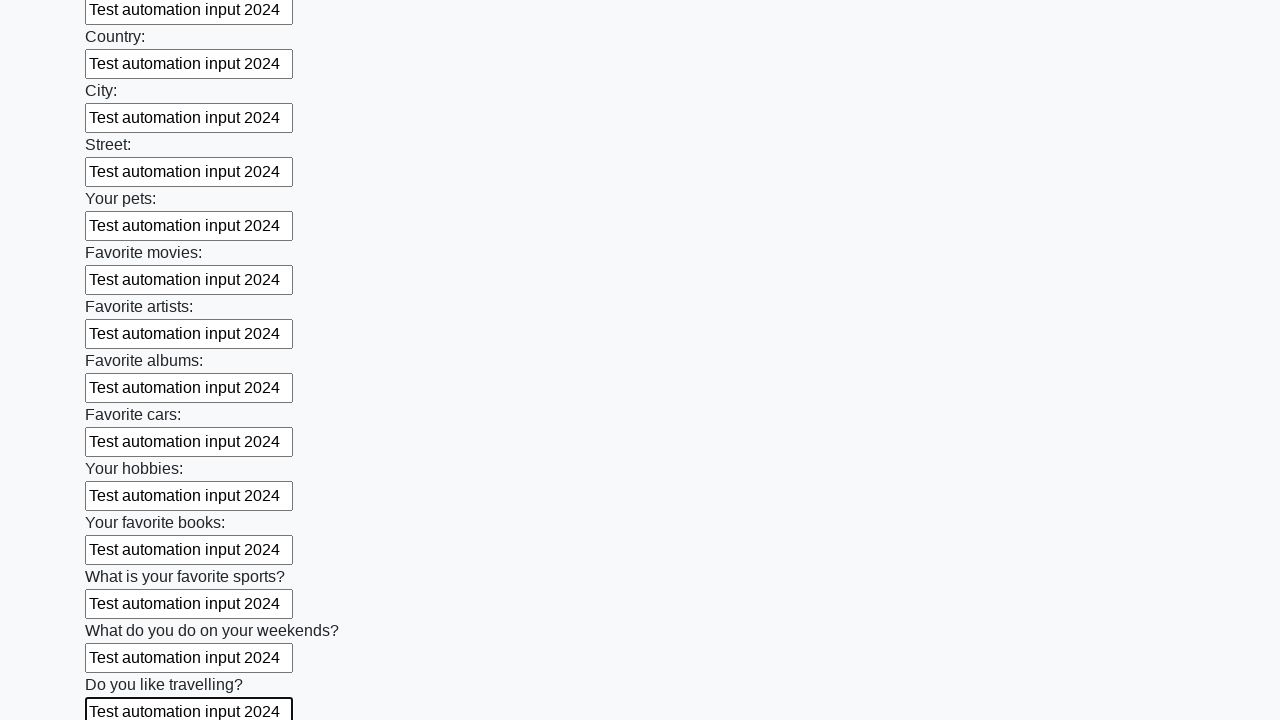

Filled input field with 'Test automation input 2024' on input >> nth=16
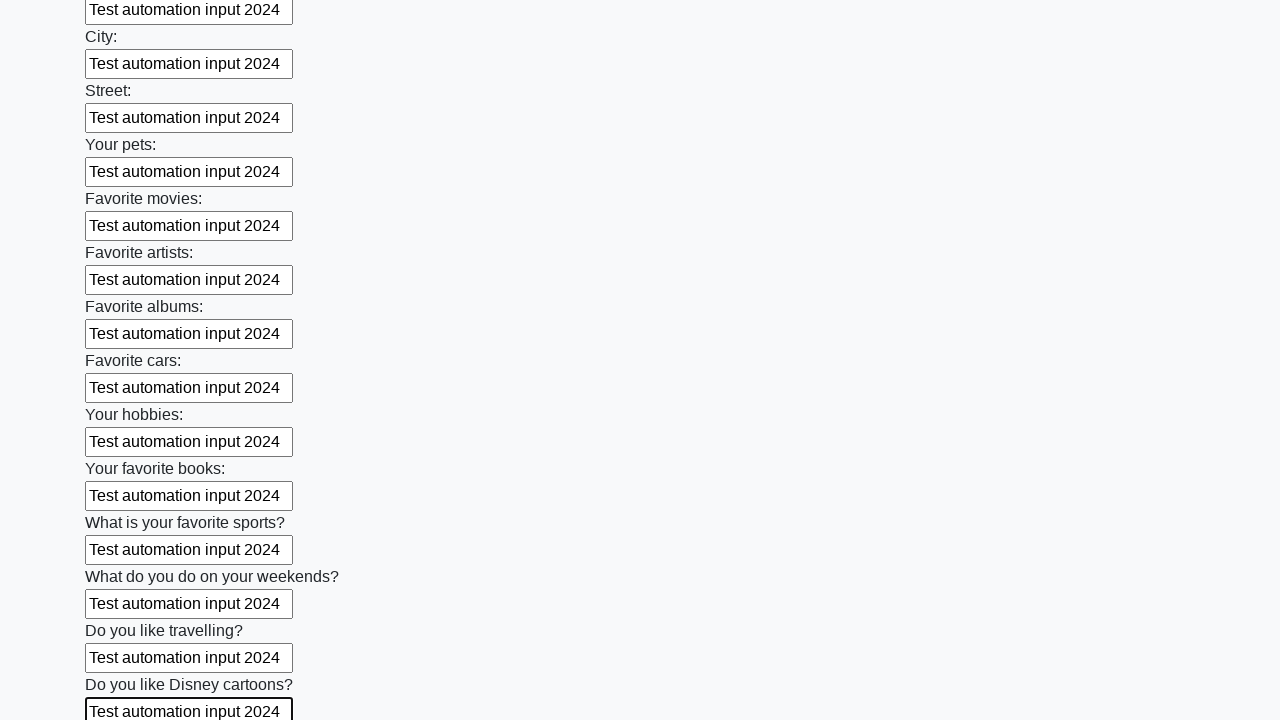

Filled input field with 'Test automation input 2024' on input >> nth=17
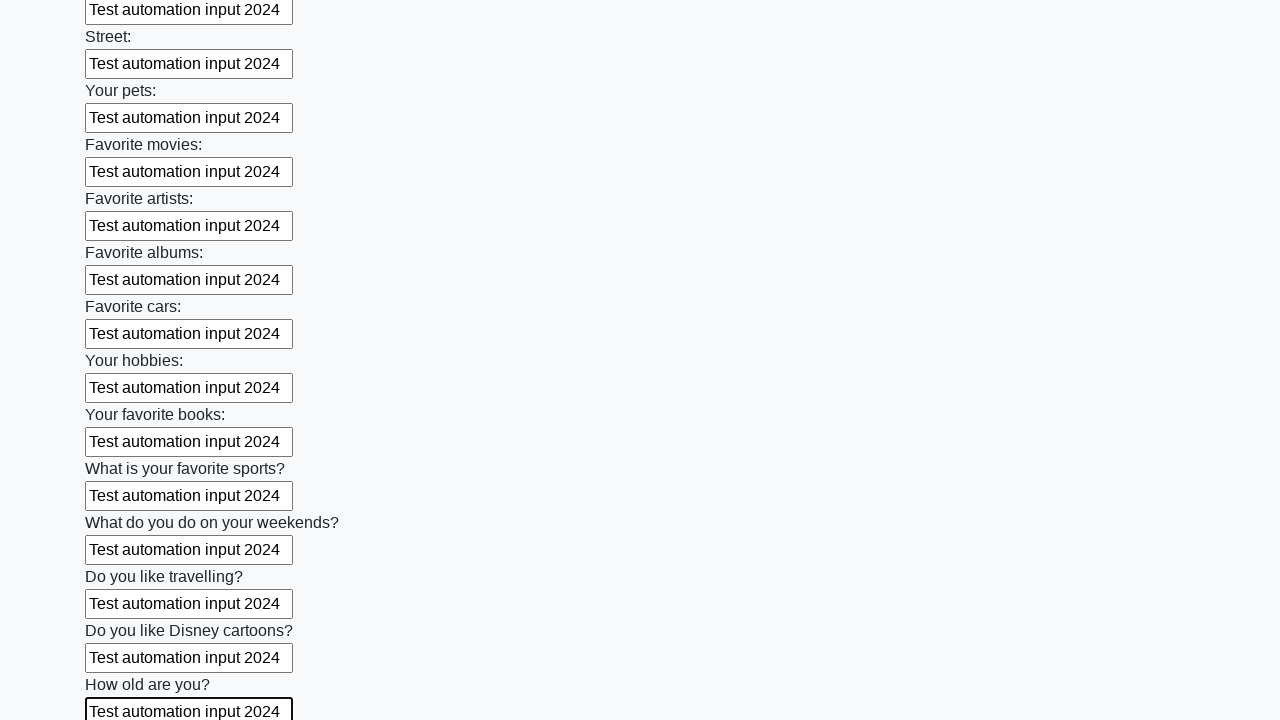

Filled input field with 'Test automation input 2024' on input >> nth=18
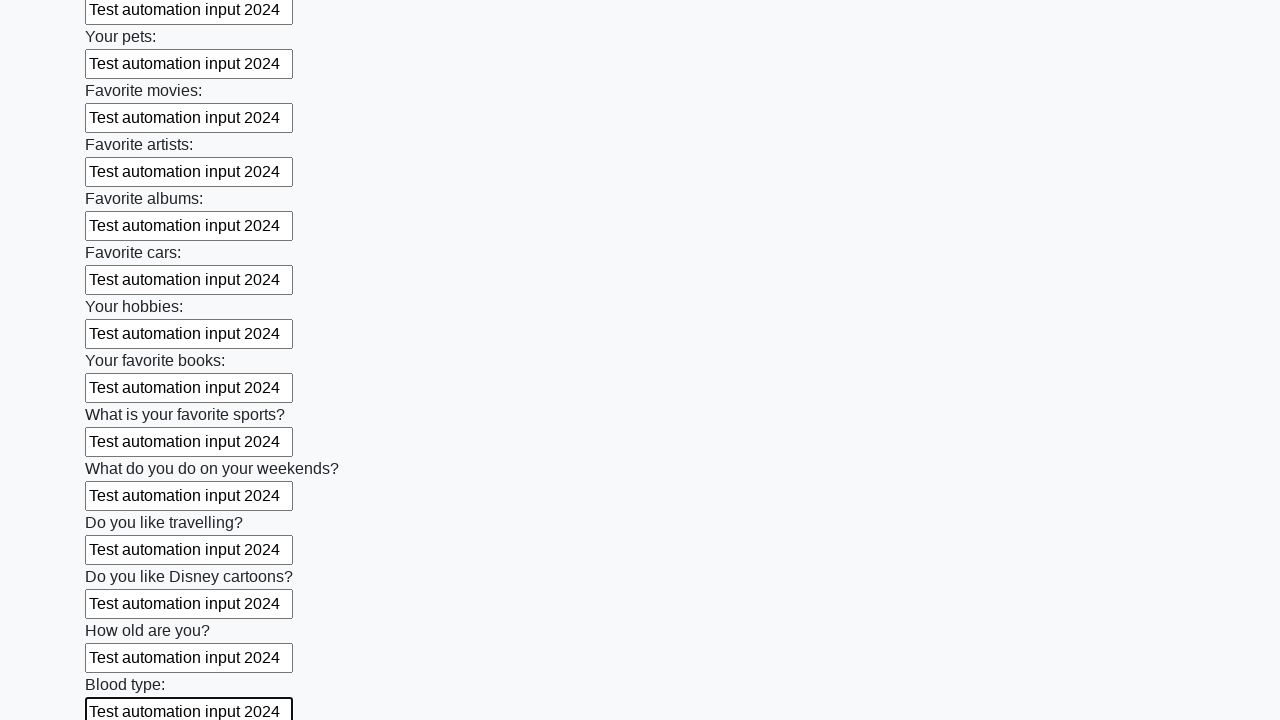

Filled input field with 'Test automation input 2024' on input >> nth=19
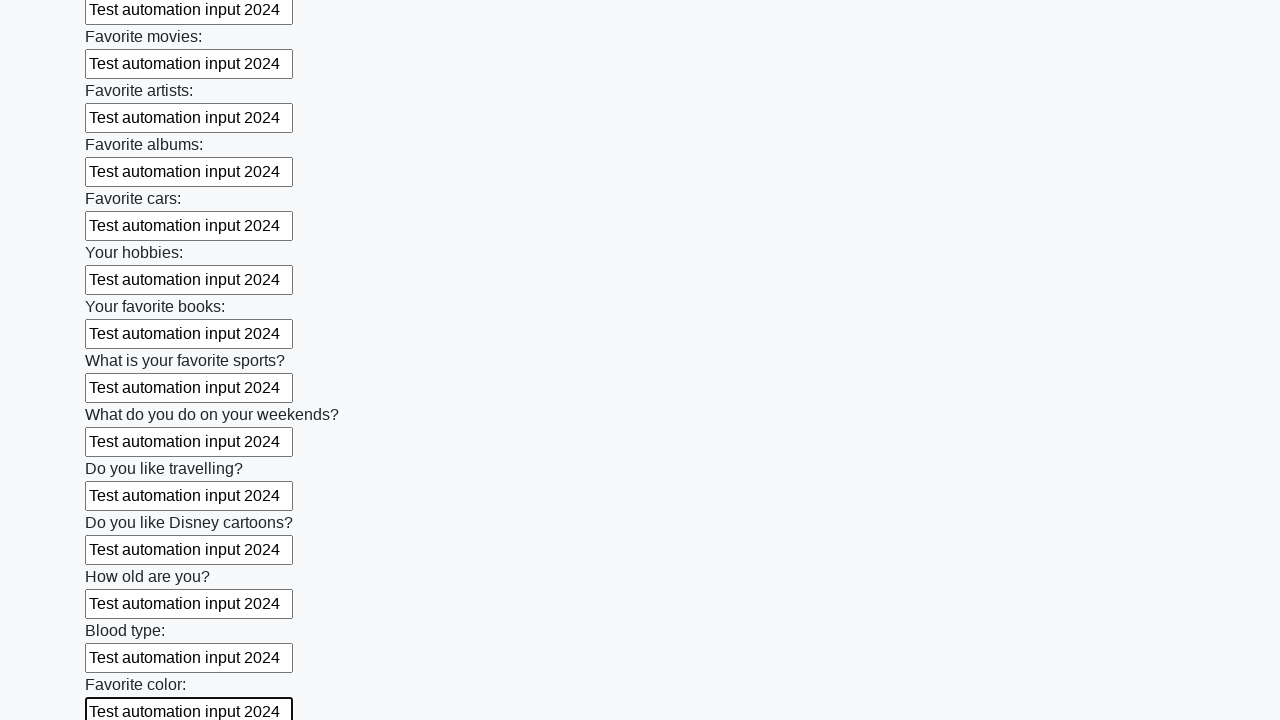

Filled input field with 'Test automation input 2024' on input >> nth=20
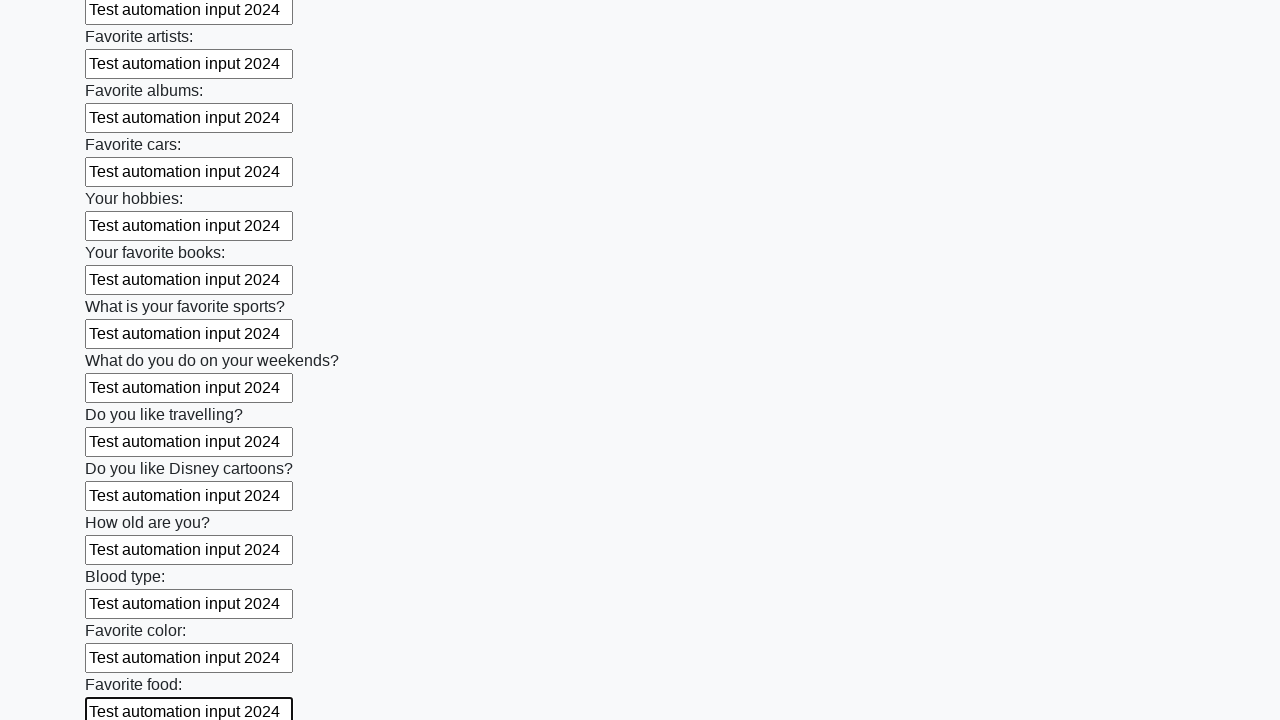

Filled input field with 'Test automation input 2024' on input >> nth=21
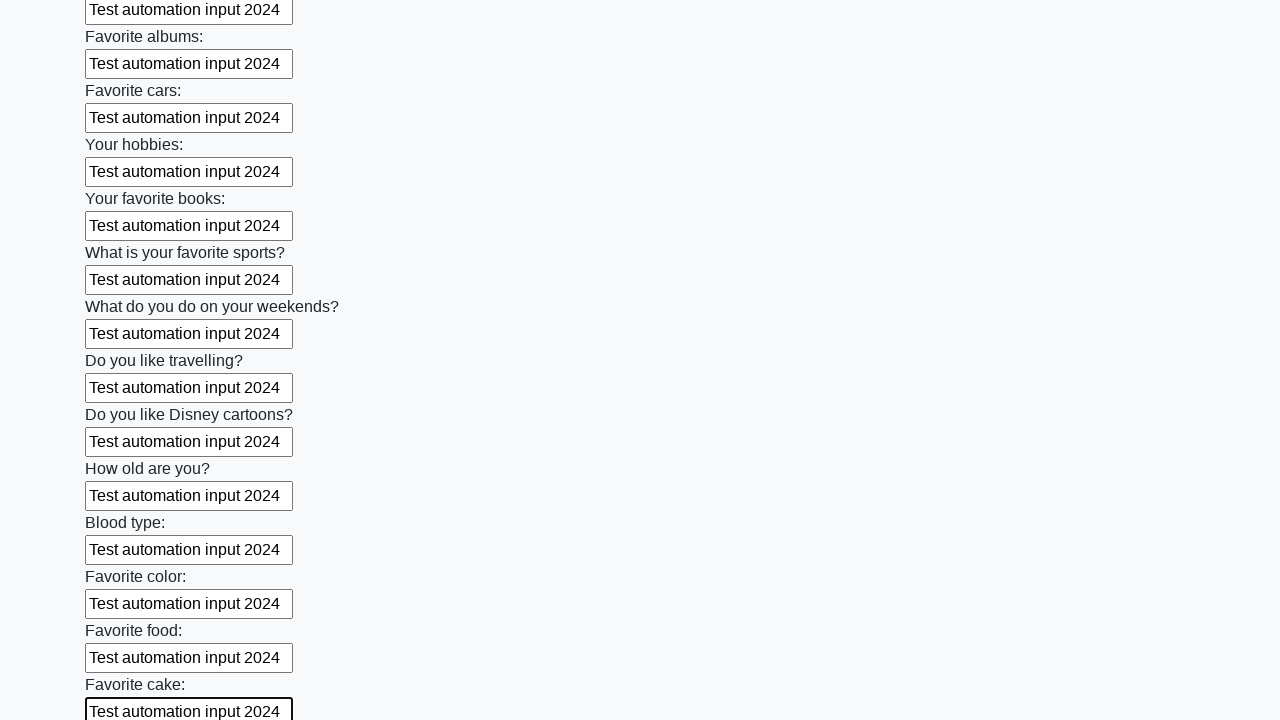

Filled input field with 'Test automation input 2024' on input >> nth=22
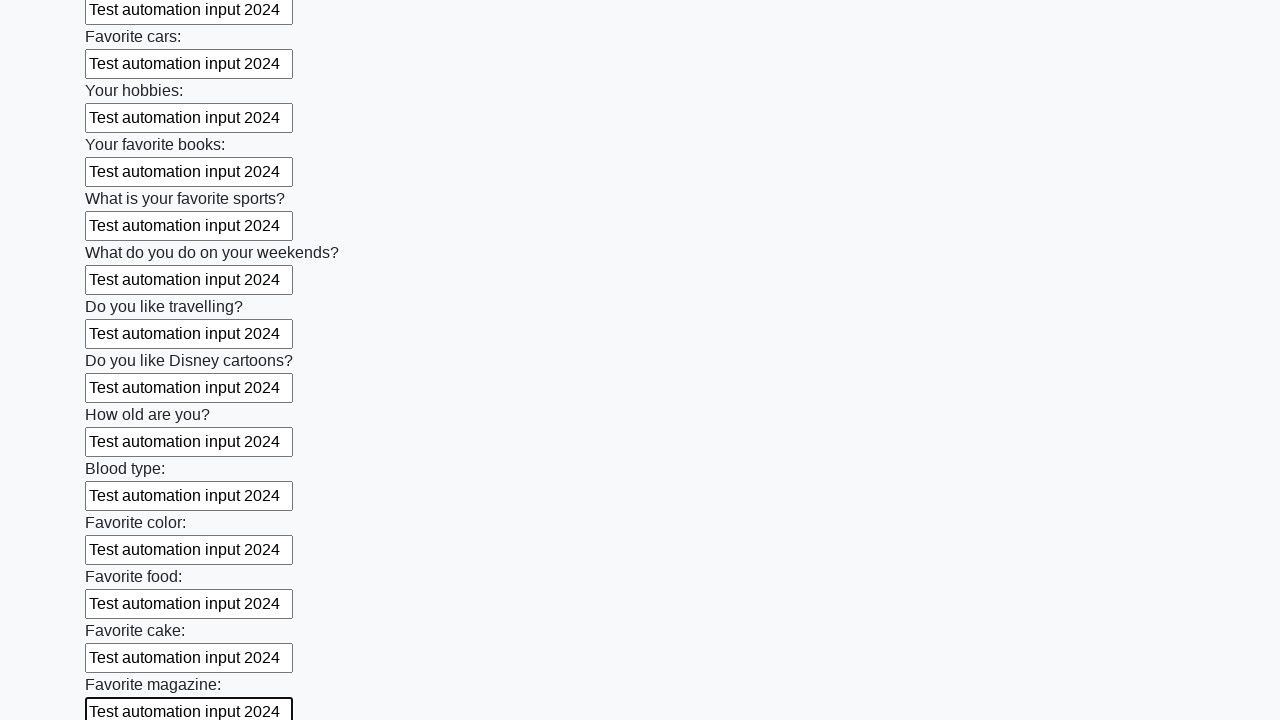

Filled input field with 'Test automation input 2024' on input >> nth=23
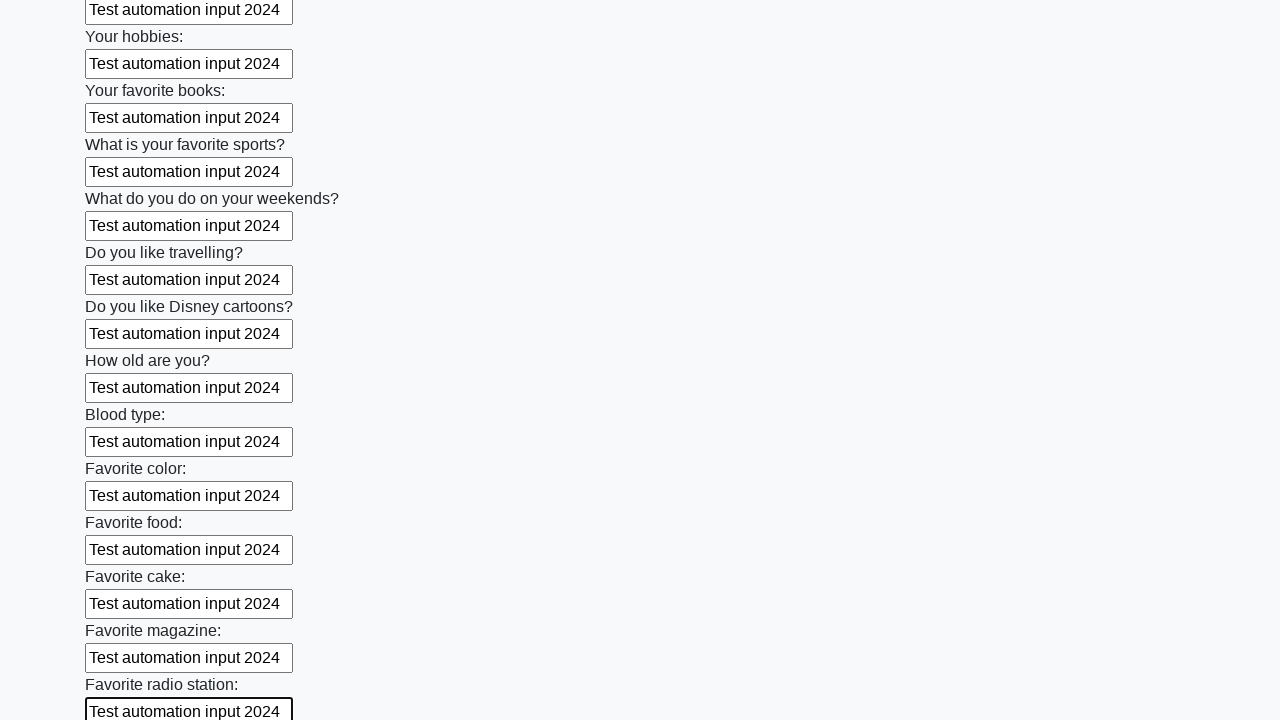

Filled input field with 'Test automation input 2024' on input >> nth=24
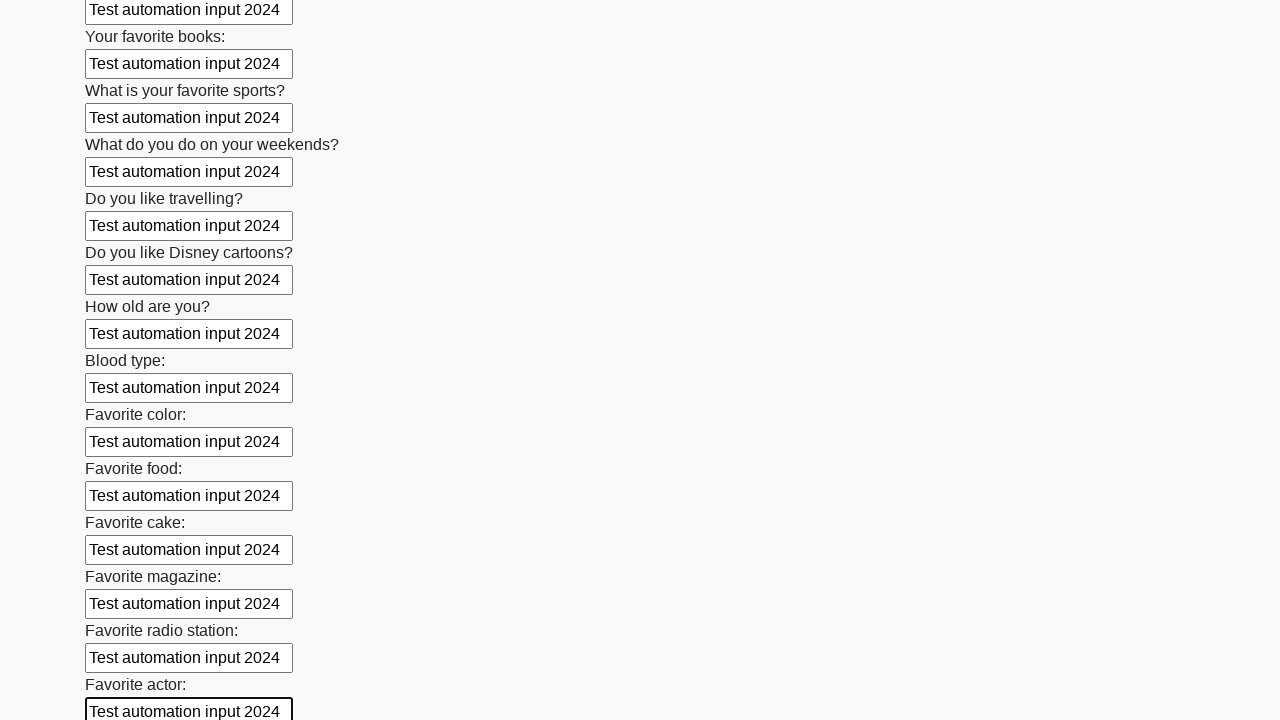

Filled input field with 'Test automation input 2024' on input >> nth=25
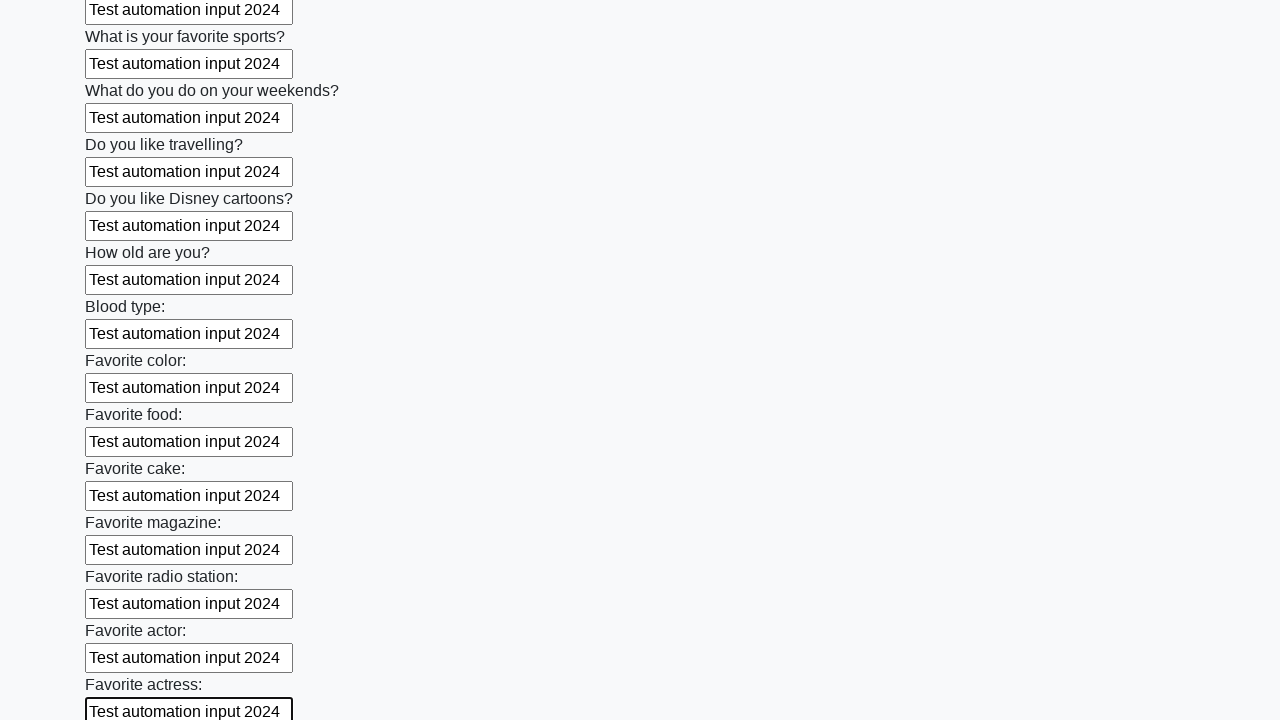

Filled input field with 'Test automation input 2024' on input >> nth=26
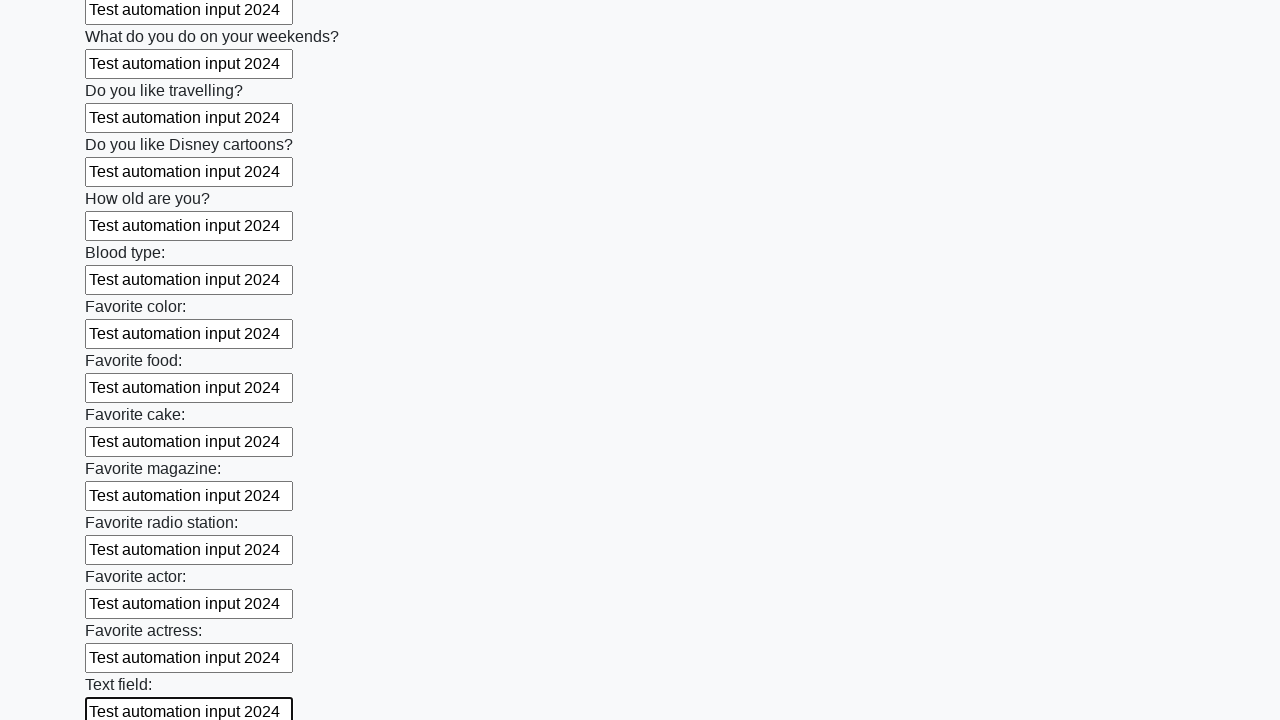

Filled input field with 'Test automation input 2024' on input >> nth=27
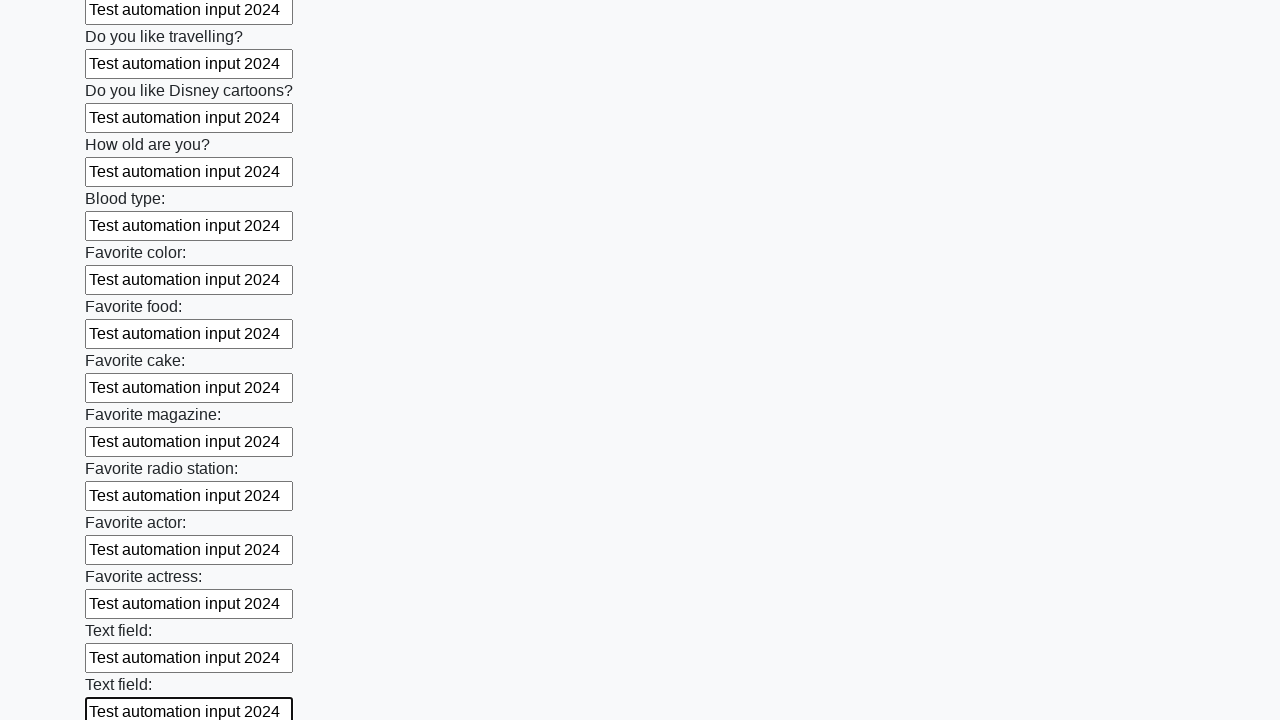

Filled input field with 'Test automation input 2024' on input >> nth=28
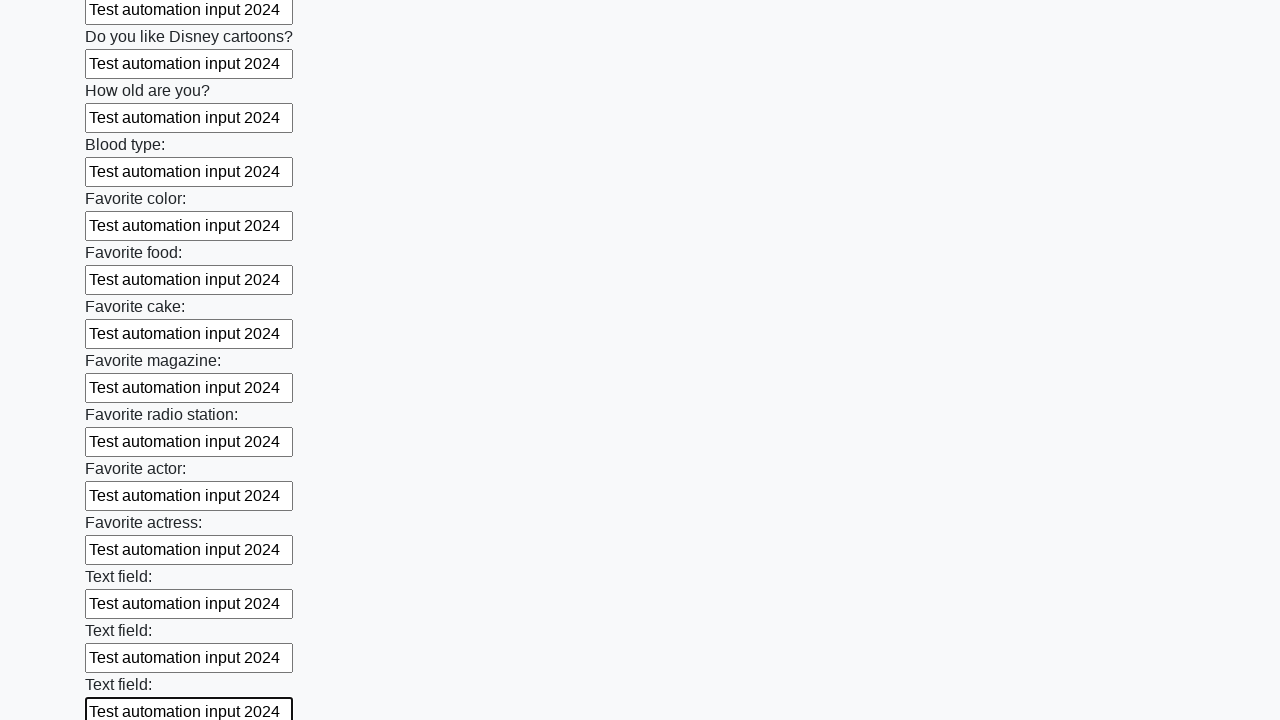

Filled input field with 'Test automation input 2024' on input >> nth=29
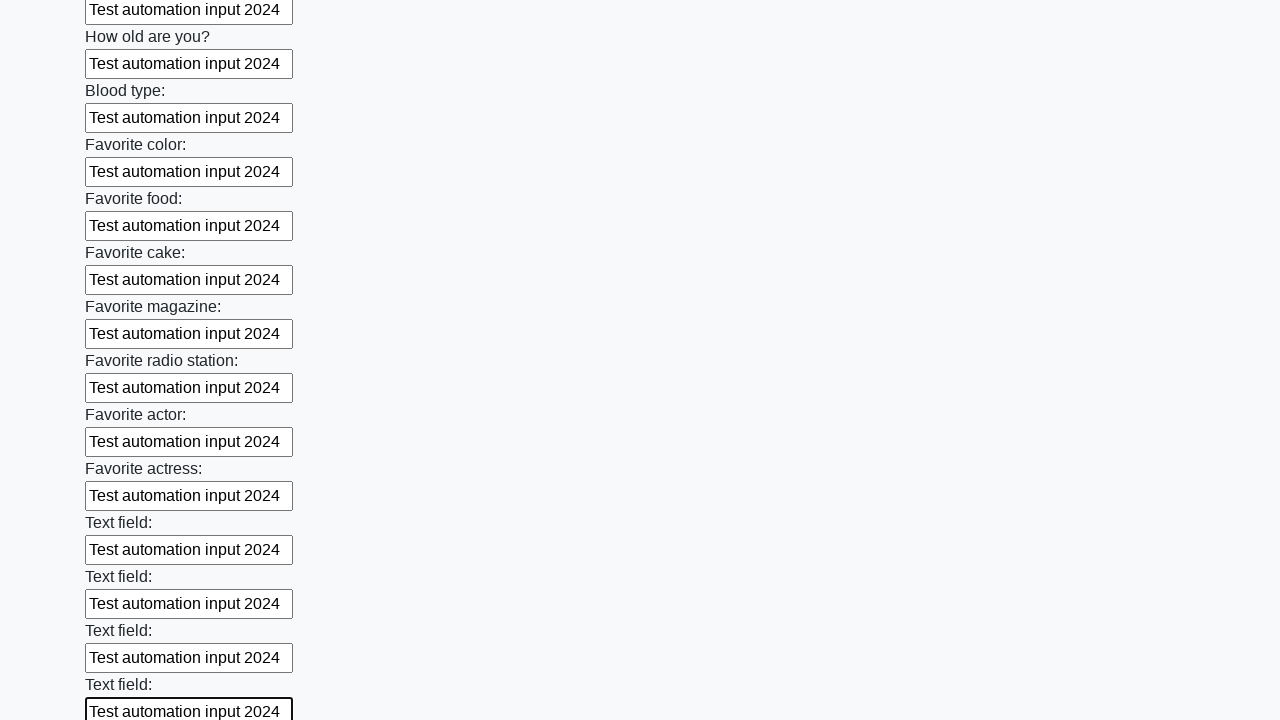

Filled input field with 'Test automation input 2024' on input >> nth=30
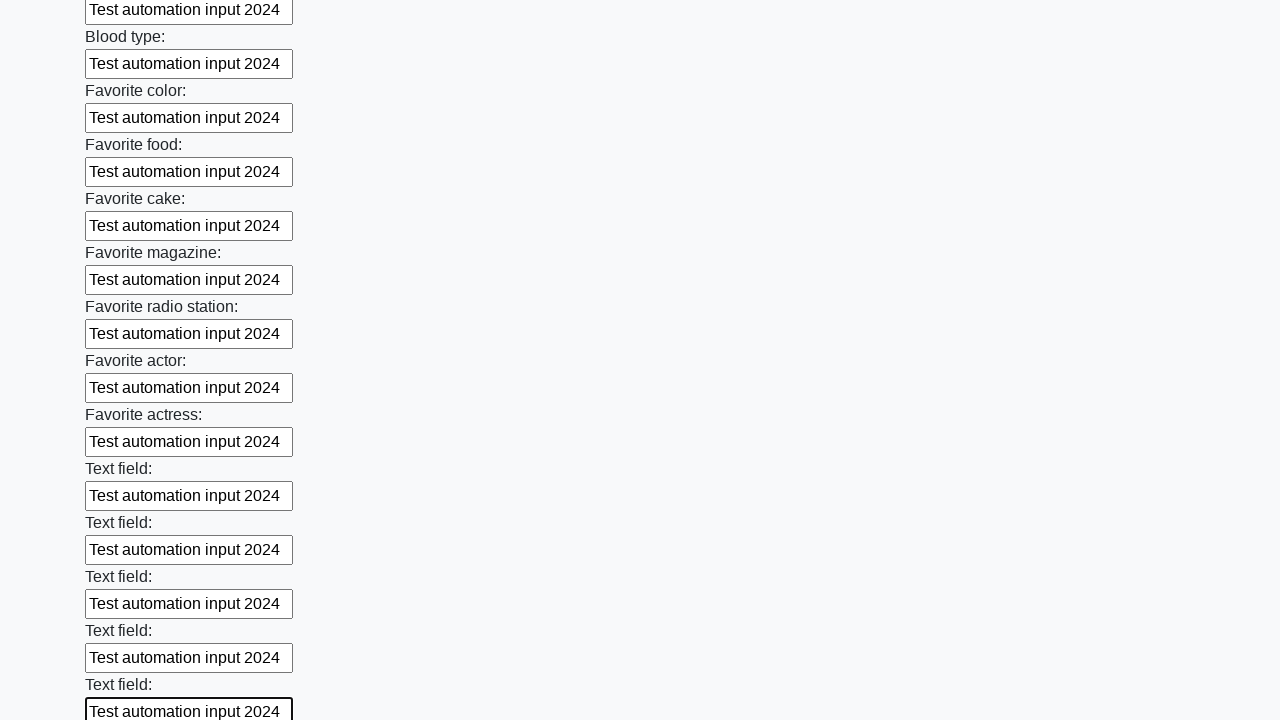

Filled input field with 'Test automation input 2024' on input >> nth=31
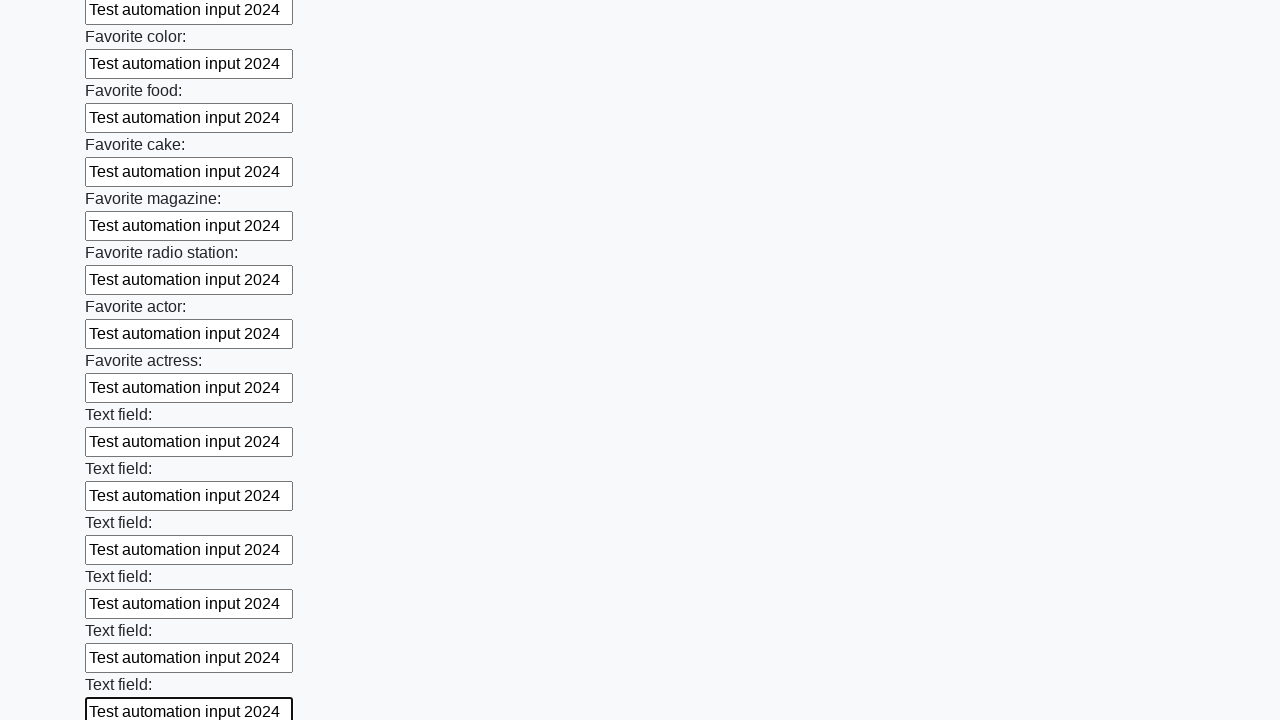

Filled input field with 'Test automation input 2024' on input >> nth=32
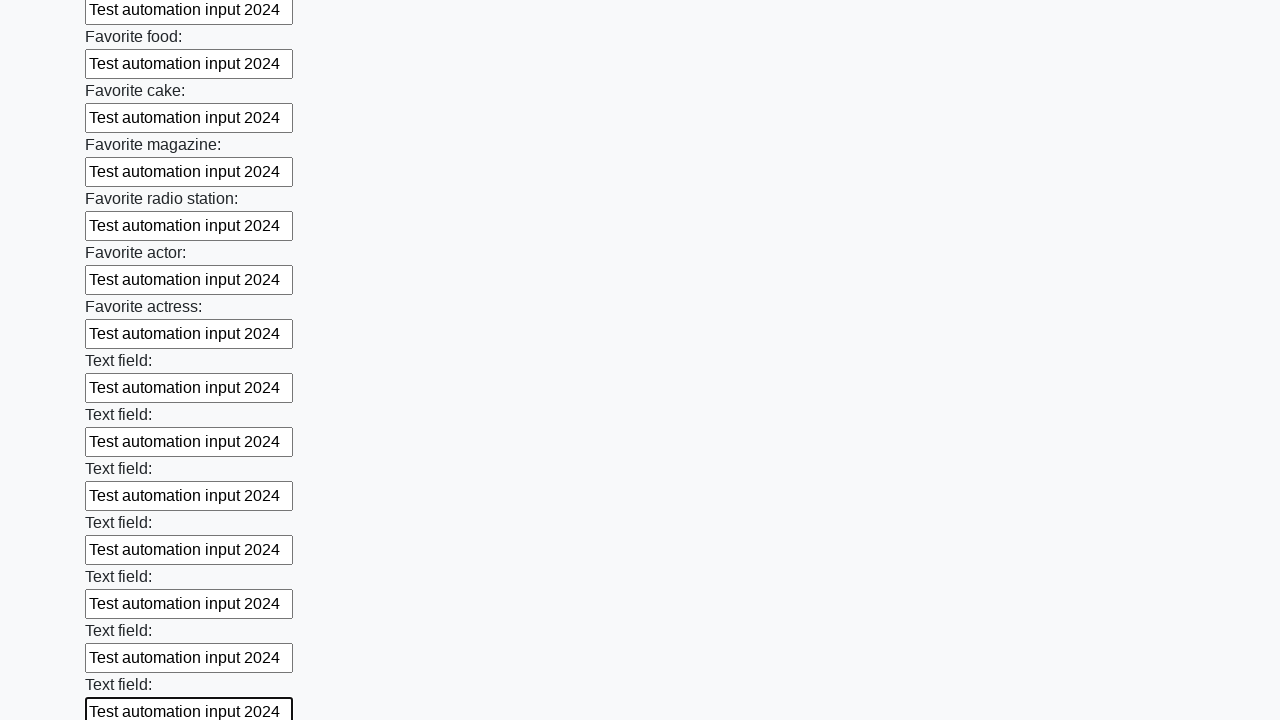

Filled input field with 'Test automation input 2024' on input >> nth=33
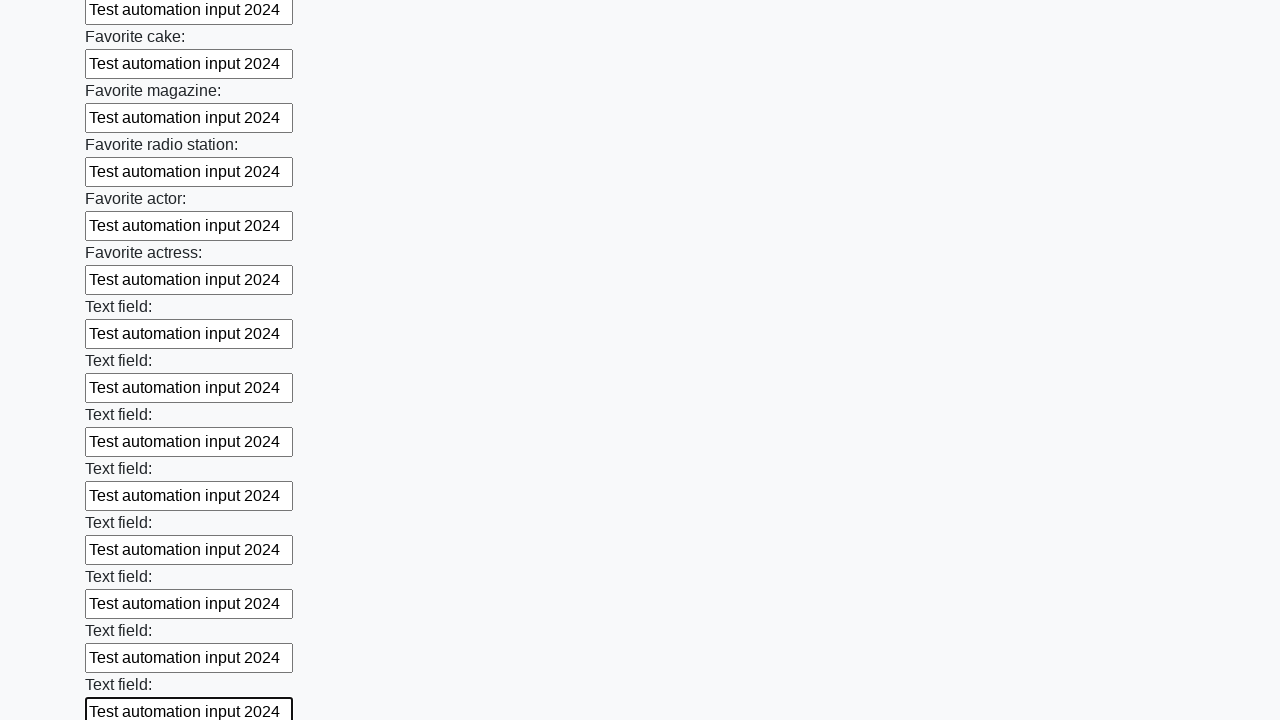

Filled input field with 'Test automation input 2024' on input >> nth=34
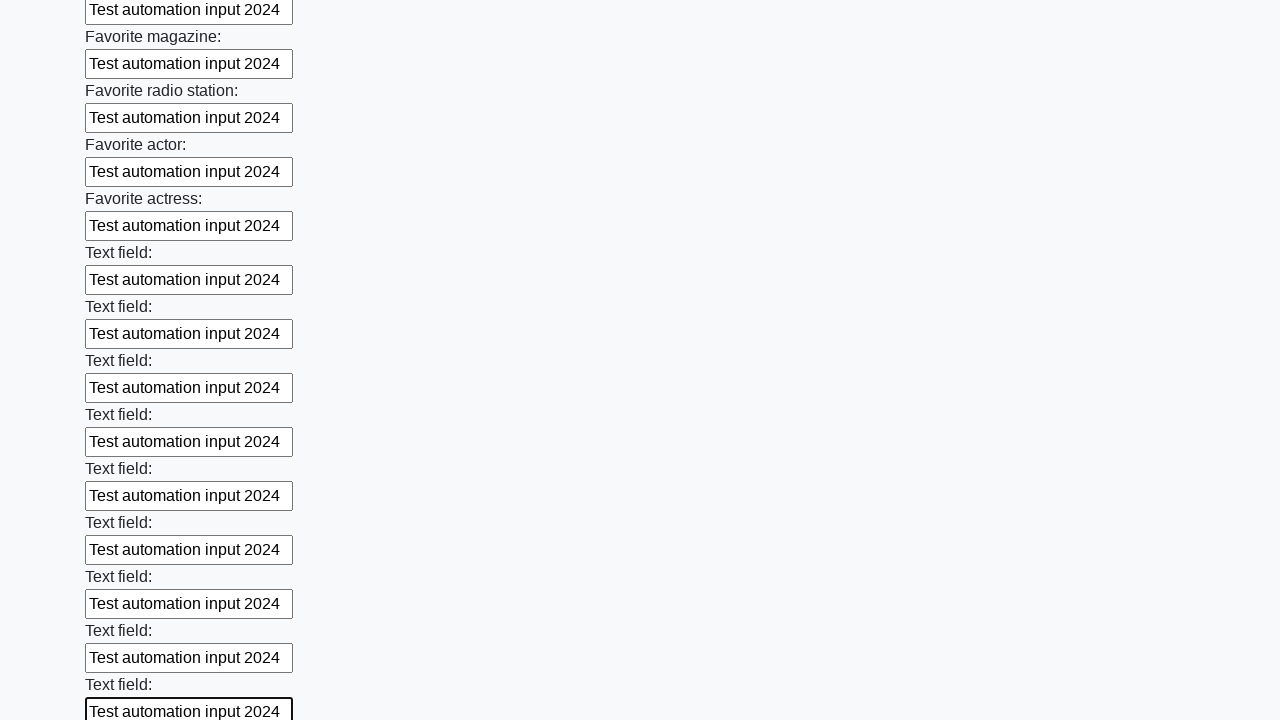

Filled input field with 'Test automation input 2024' on input >> nth=35
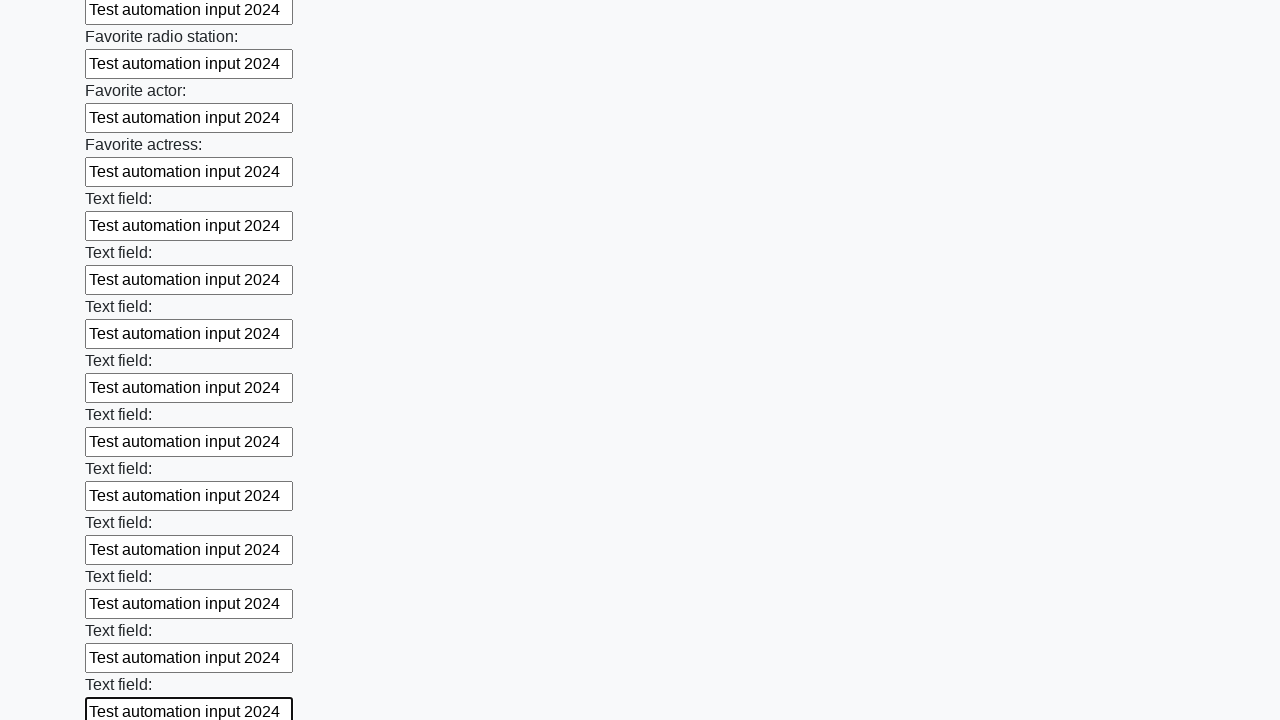

Filled input field with 'Test automation input 2024' on input >> nth=36
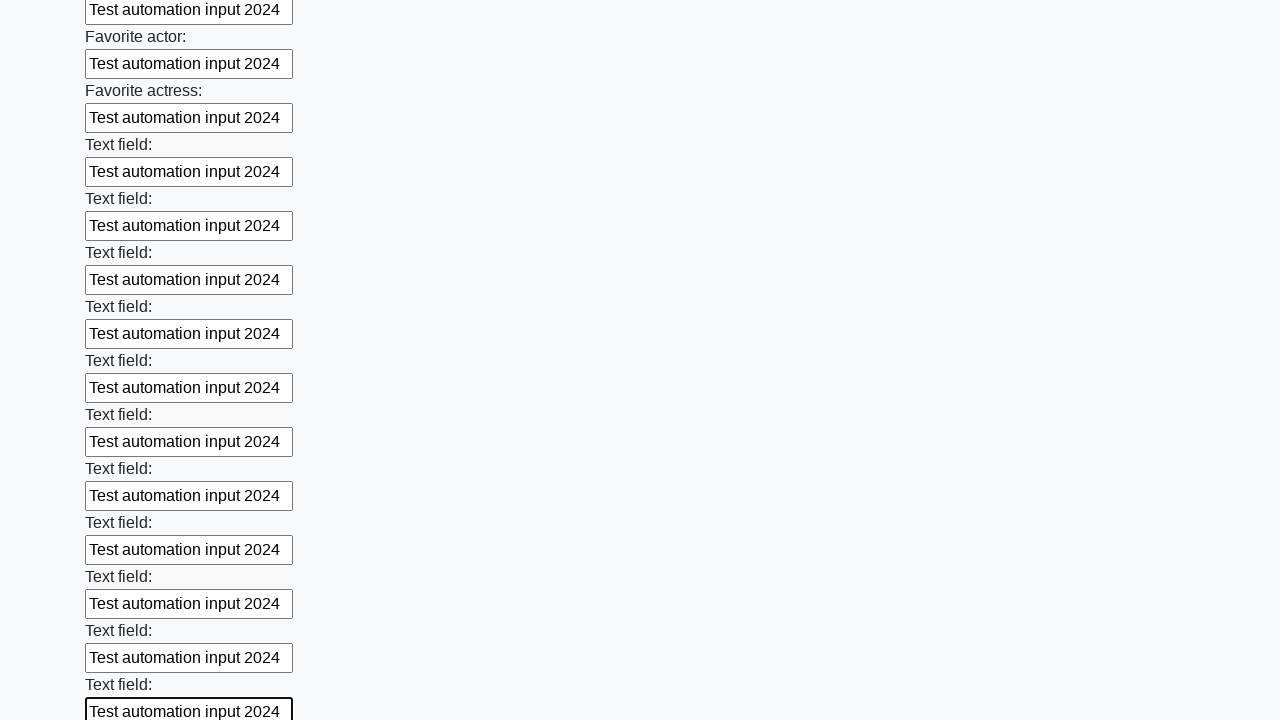

Filled input field with 'Test automation input 2024' on input >> nth=37
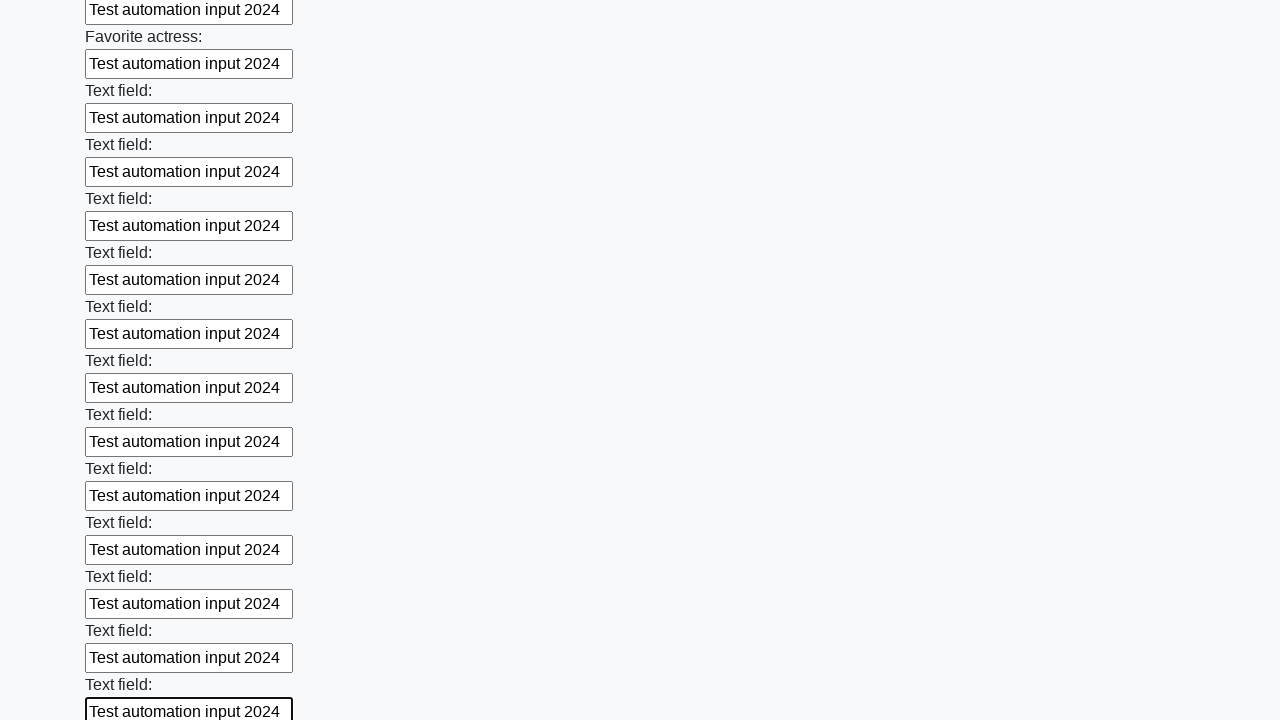

Filled input field with 'Test automation input 2024' on input >> nth=38
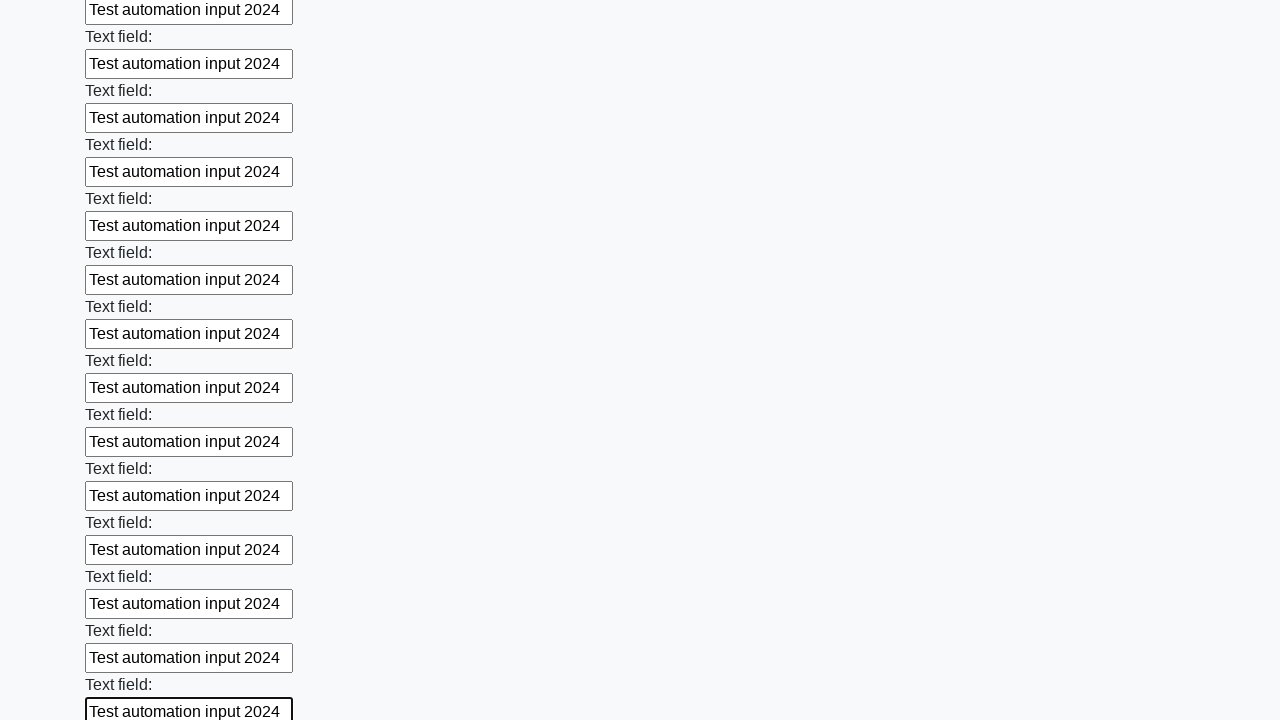

Filled input field with 'Test automation input 2024' on input >> nth=39
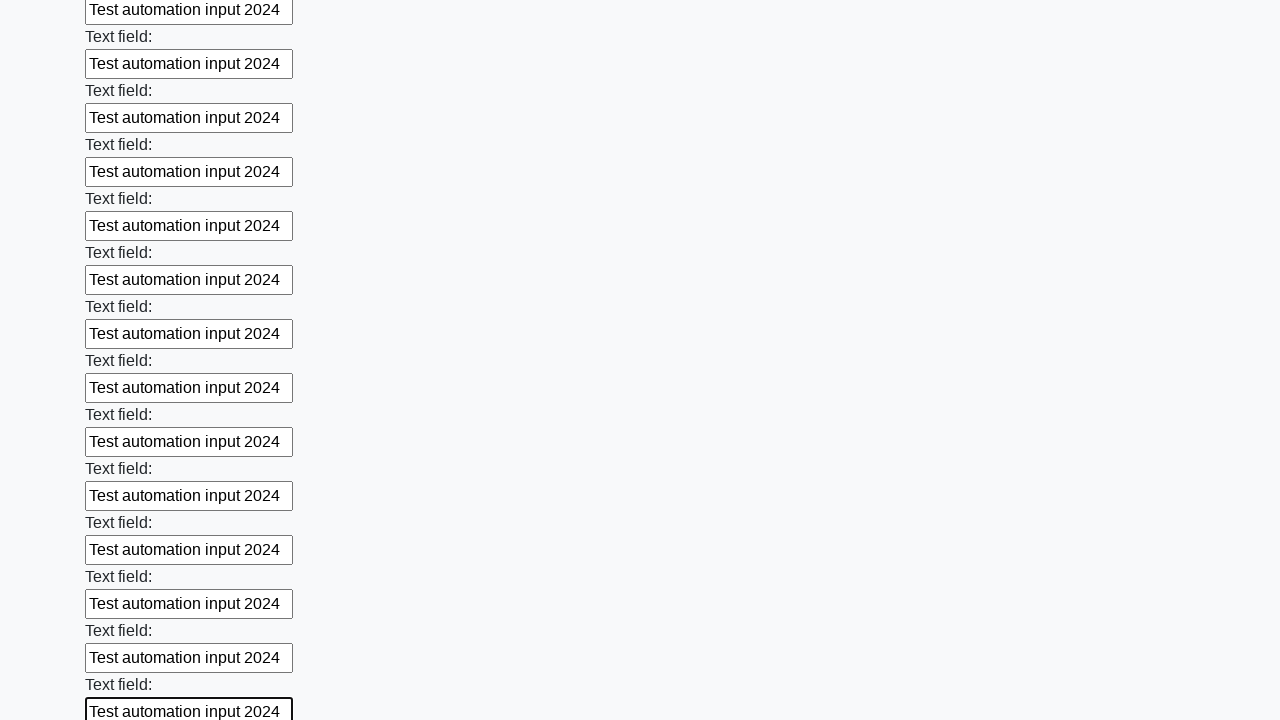

Filled input field with 'Test automation input 2024' on input >> nth=40
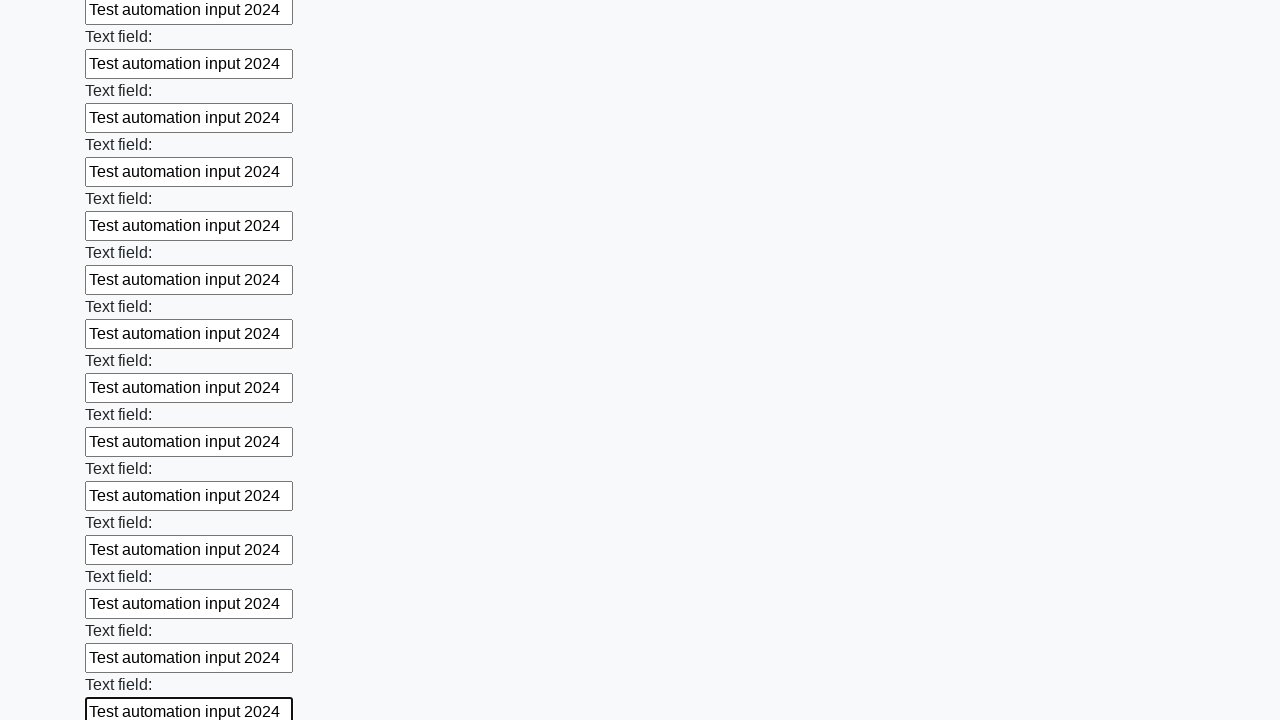

Filled input field with 'Test automation input 2024' on input >> nth=41
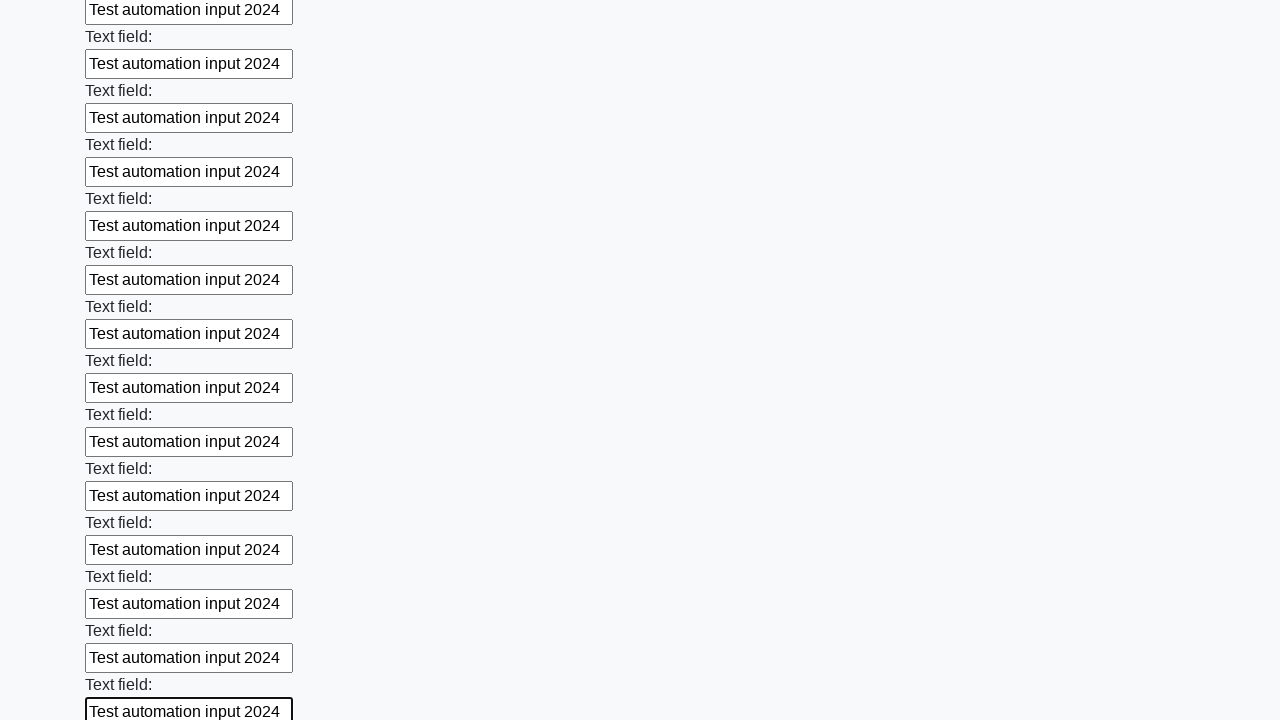

Filled input field with 'Test automation input 2024' on input >> nth=42
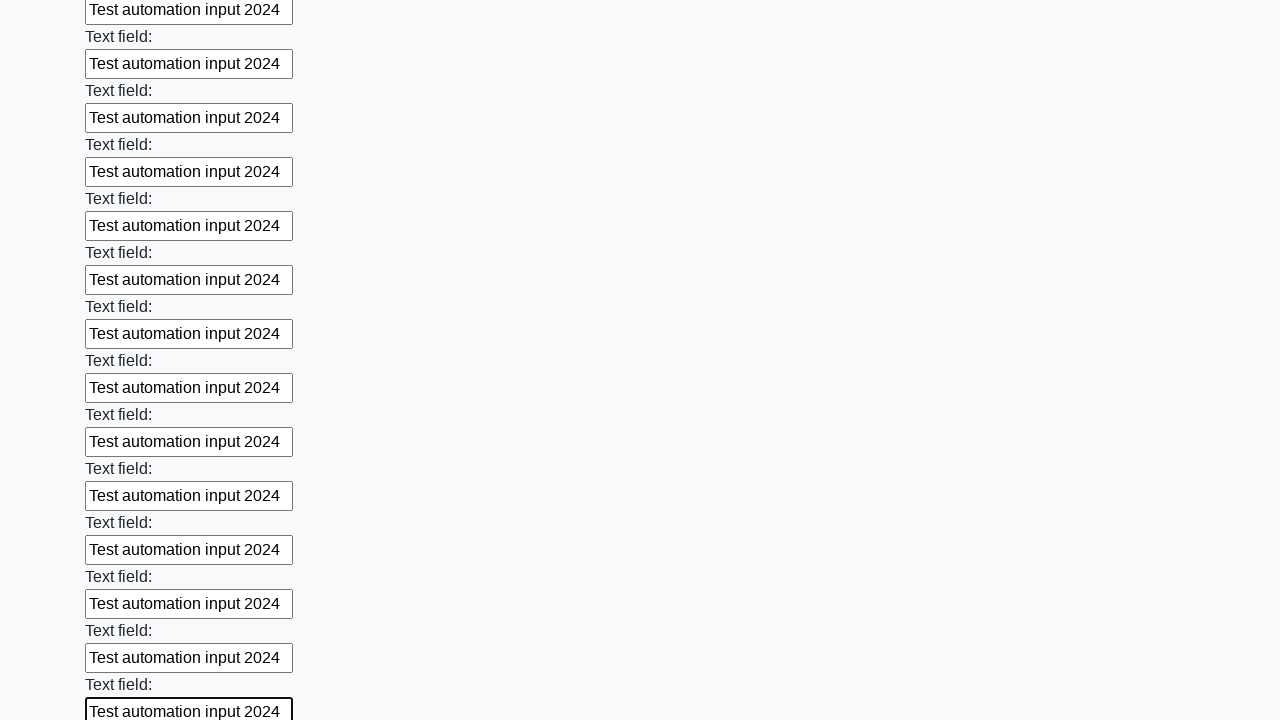

Filled input field with 'Test automation input 2024' on input >> nth=43
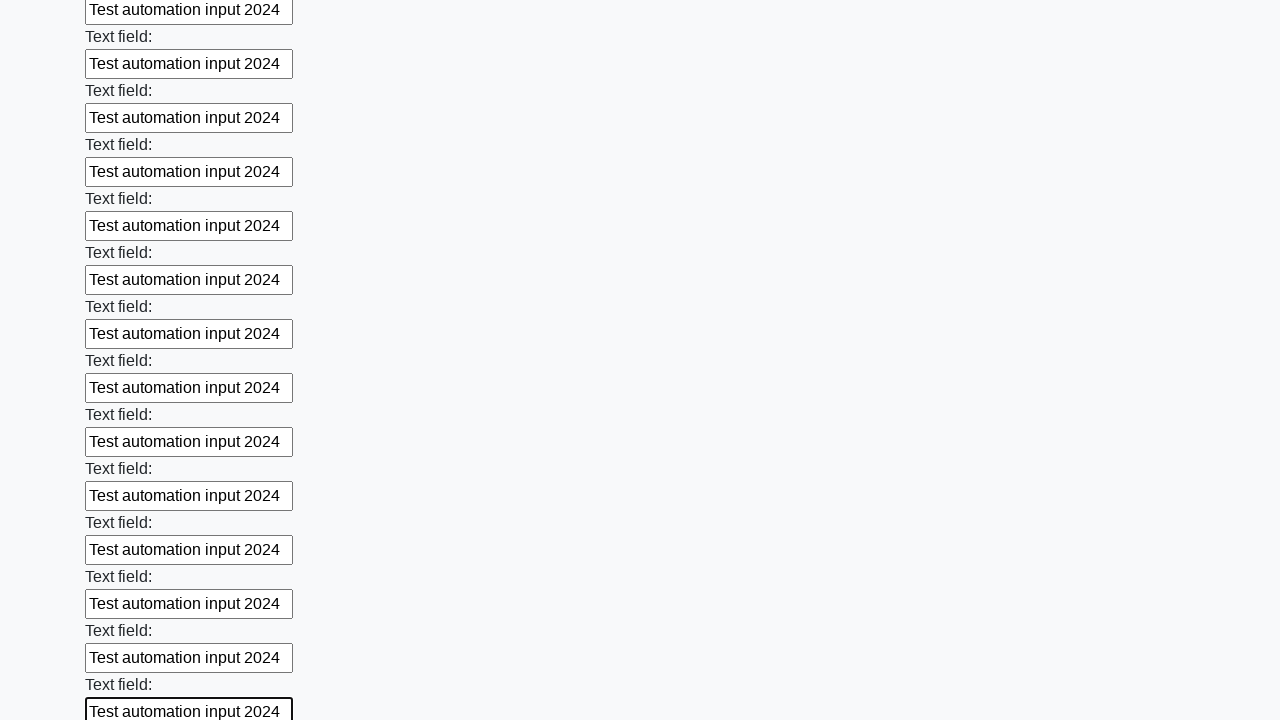

Filled input field with 'Test automation input 2024' on input >> nth=44
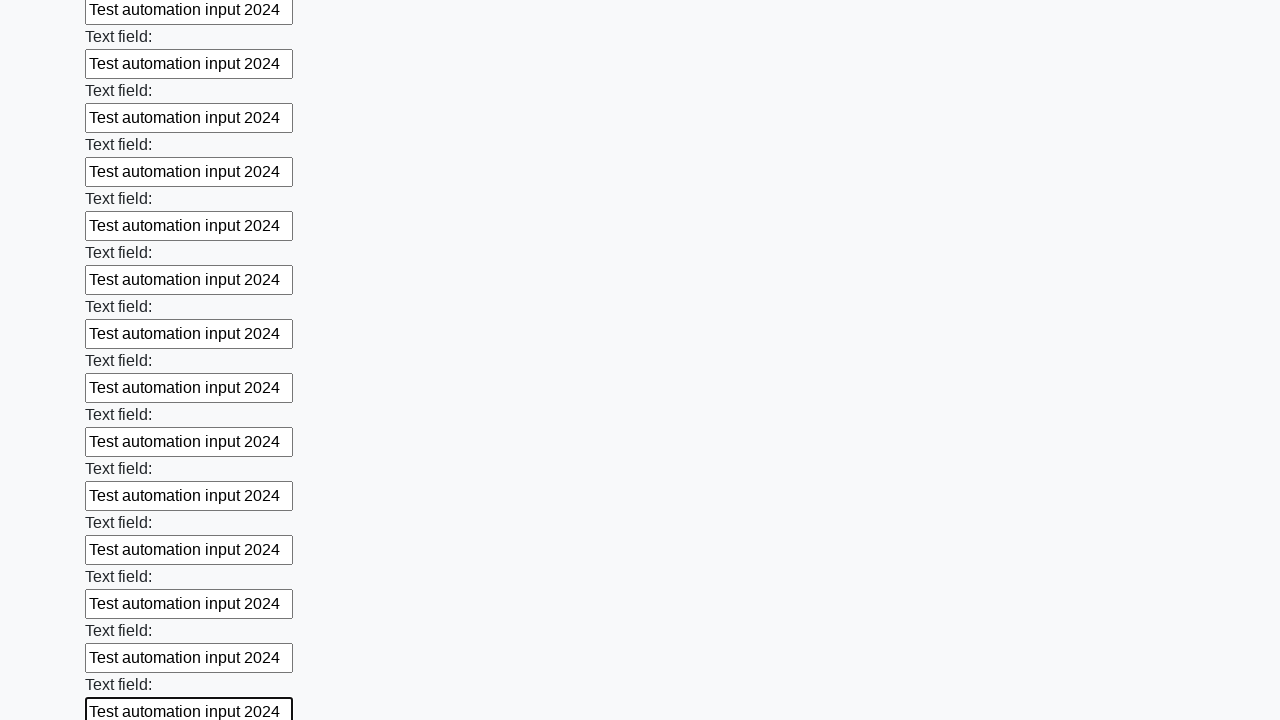

Filled input field with 'Test automation input 2024' on input >> nth=45
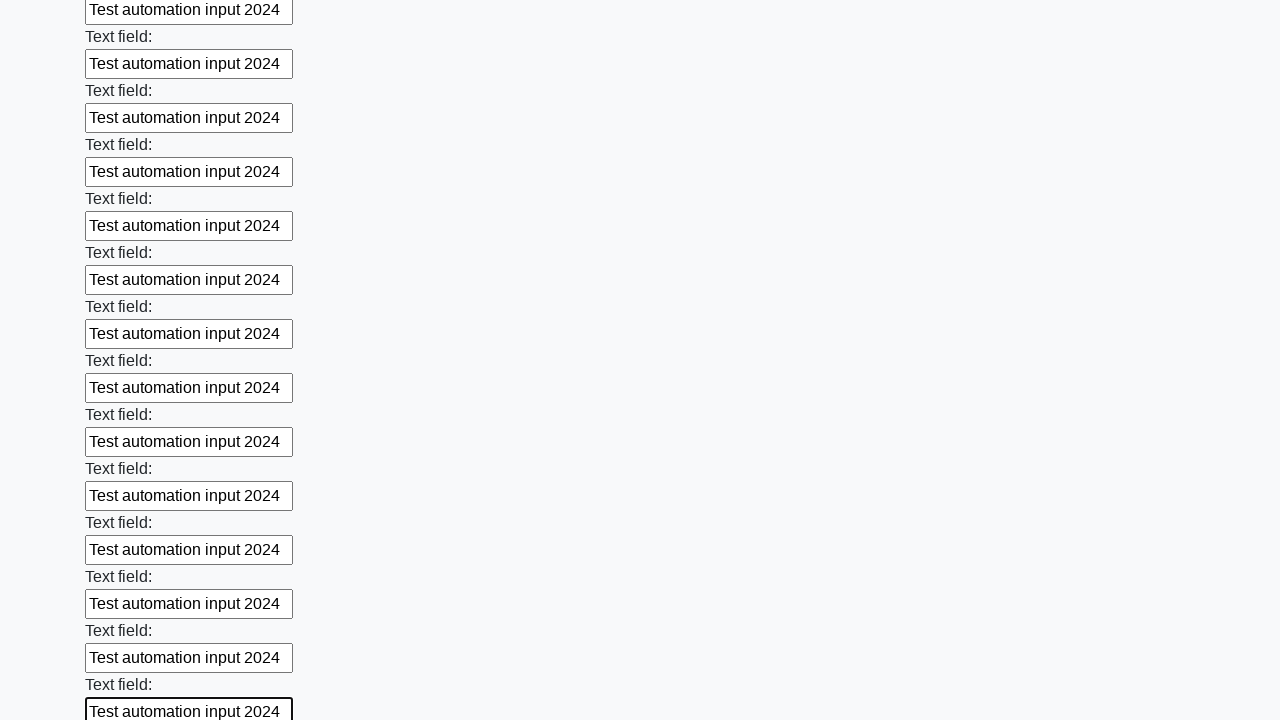

Filled input field with 'Test automation input 2024' on input >> nth=46
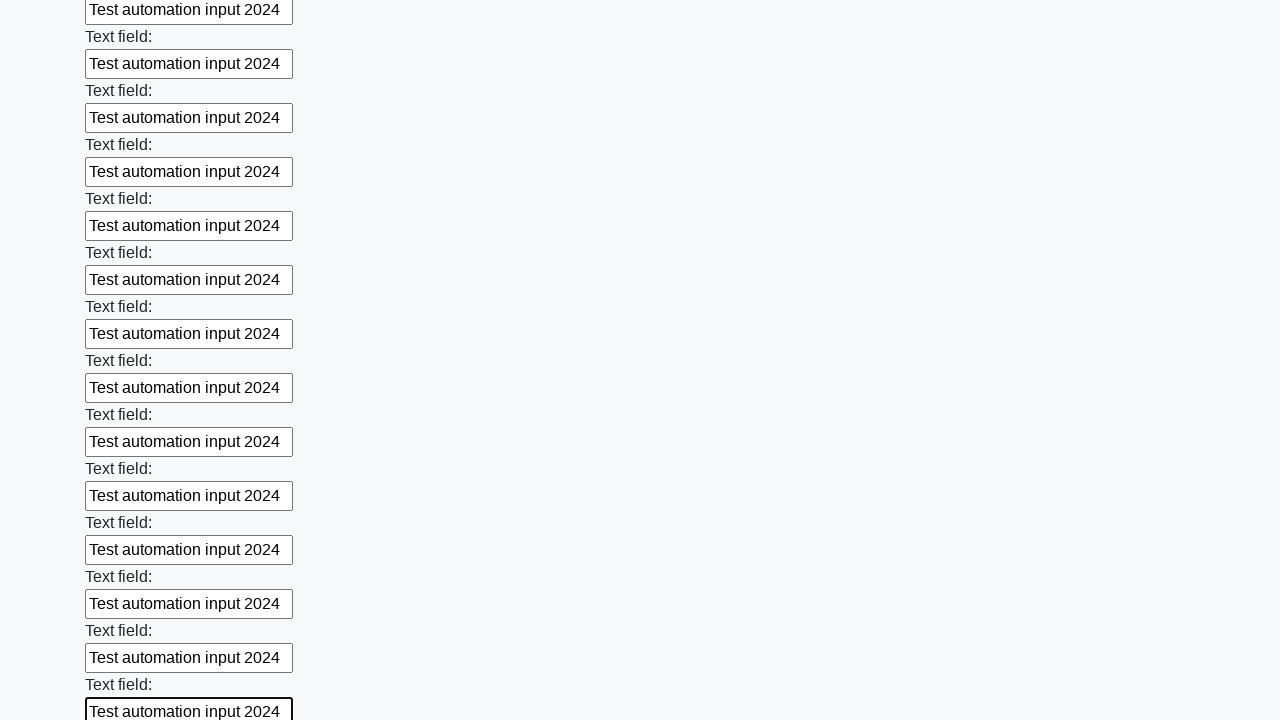

Filled input field with 'Test automation input 2024' on input >> nth=47
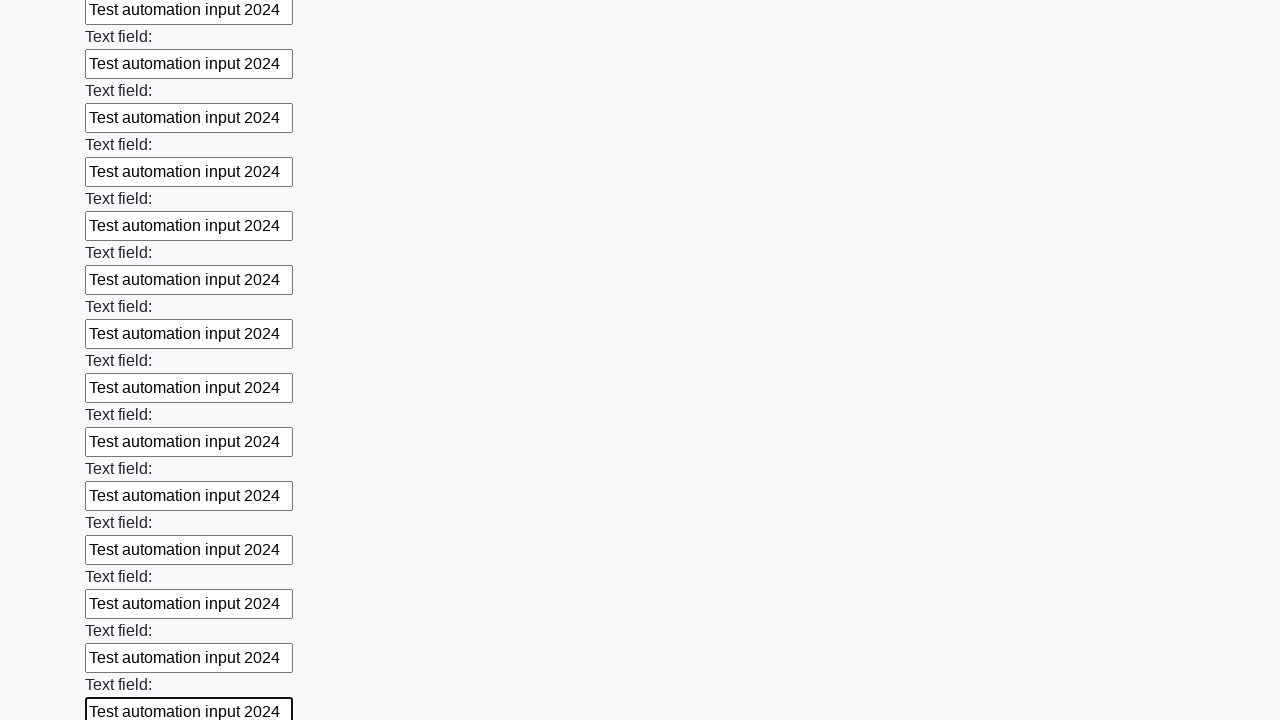

Filled input field with 'Test automation input 2024' on input >> nth=48
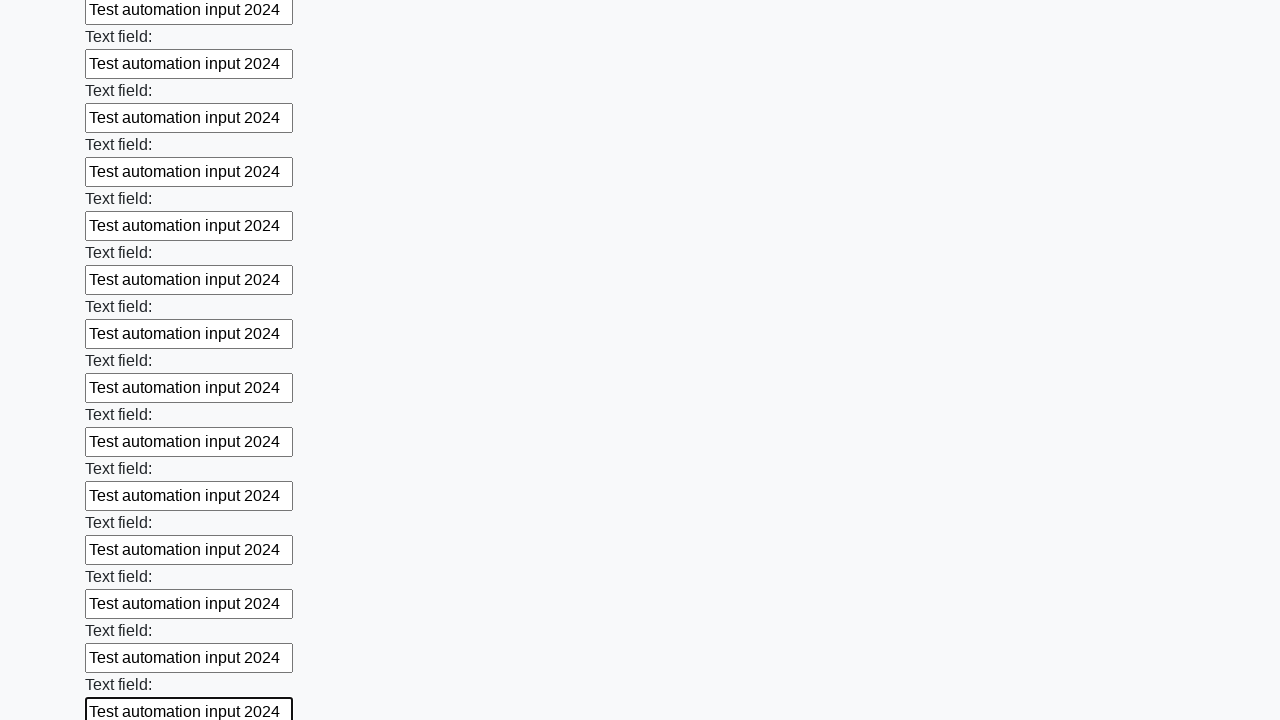

Filled input field with 'Test automation input 2024' on input >> nth=49
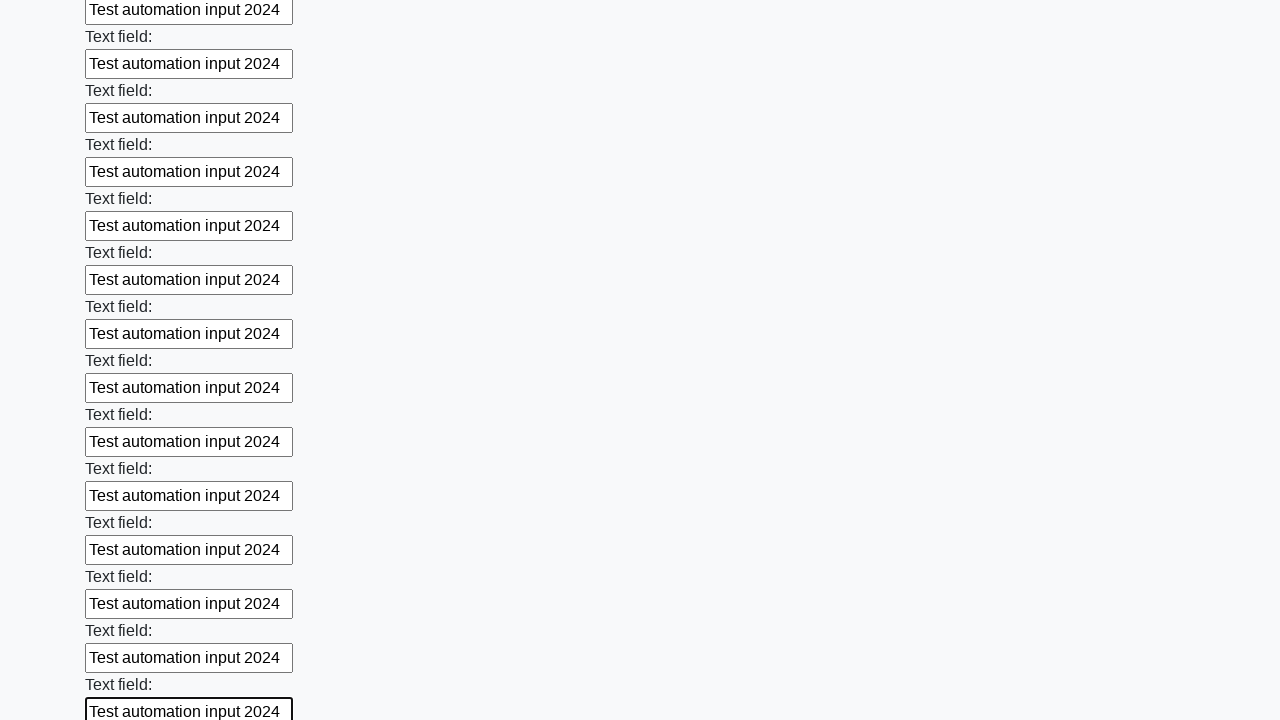

Filled input field with 'Test automation input 2024' on input >> nth=50
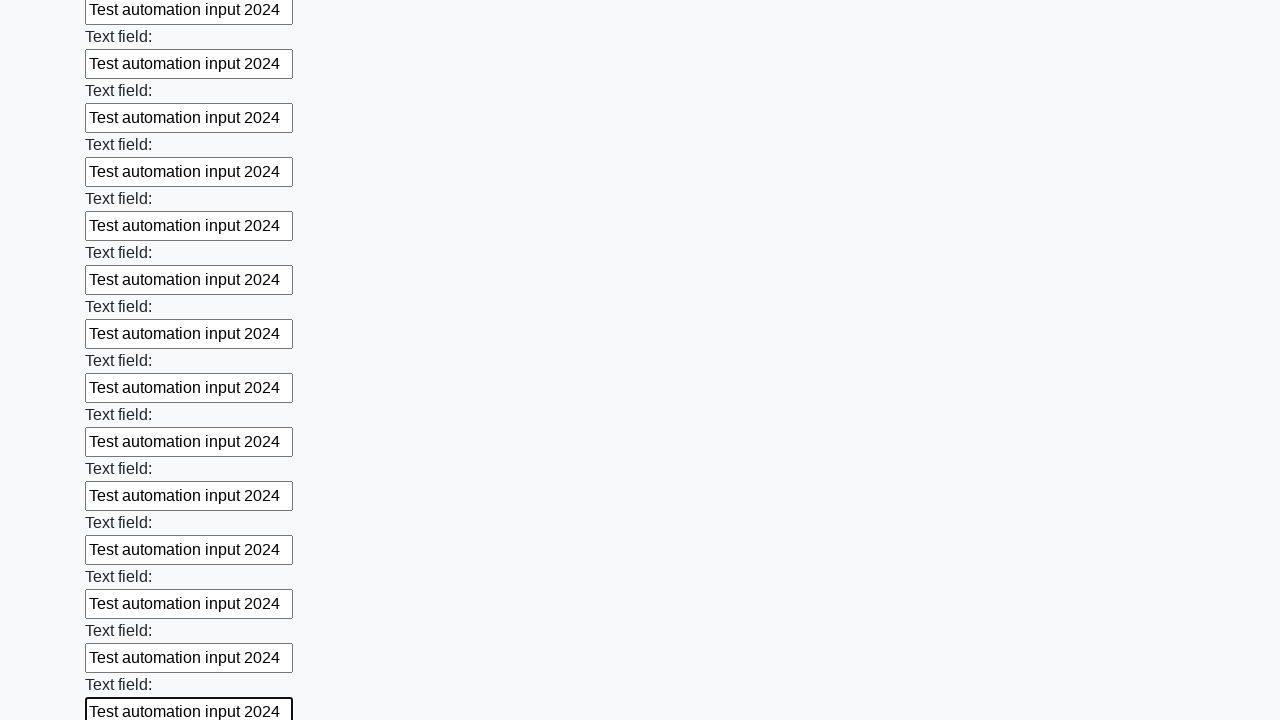

Filled input field with 'Test automation input 2024' on input >> nth=51
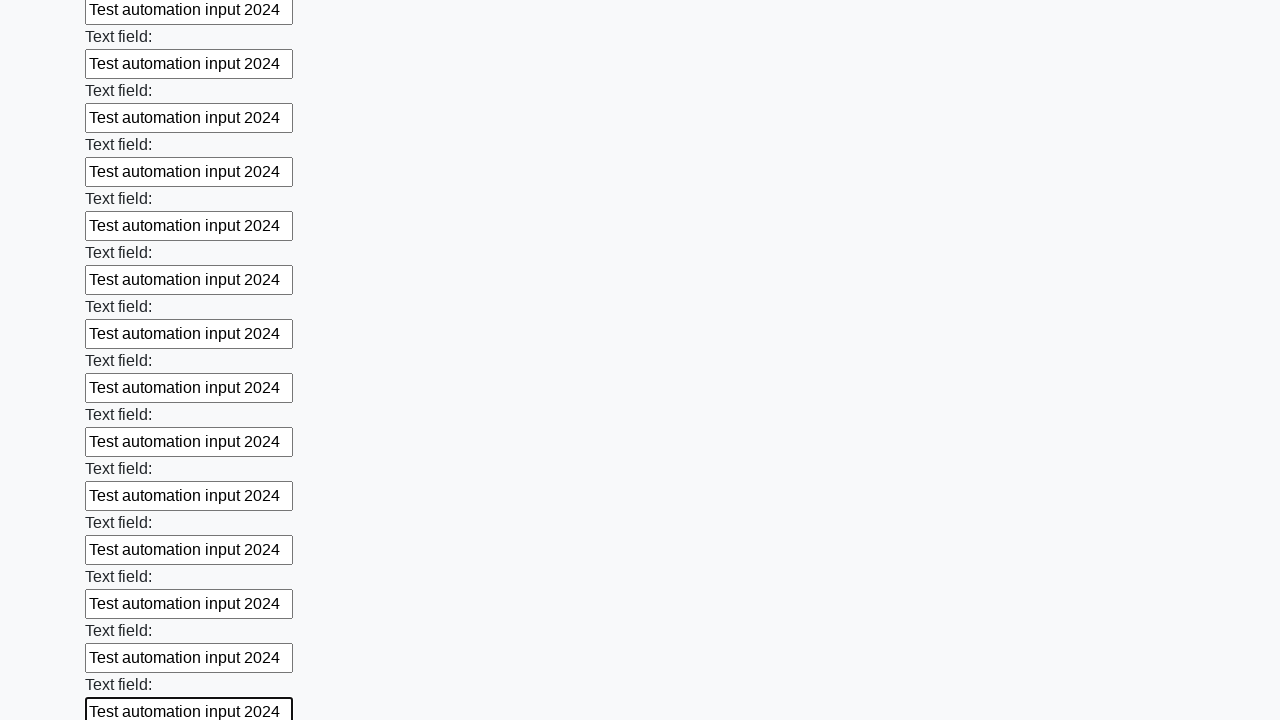

Filled input field with 'Test automation input 2024' on input >> nth=52
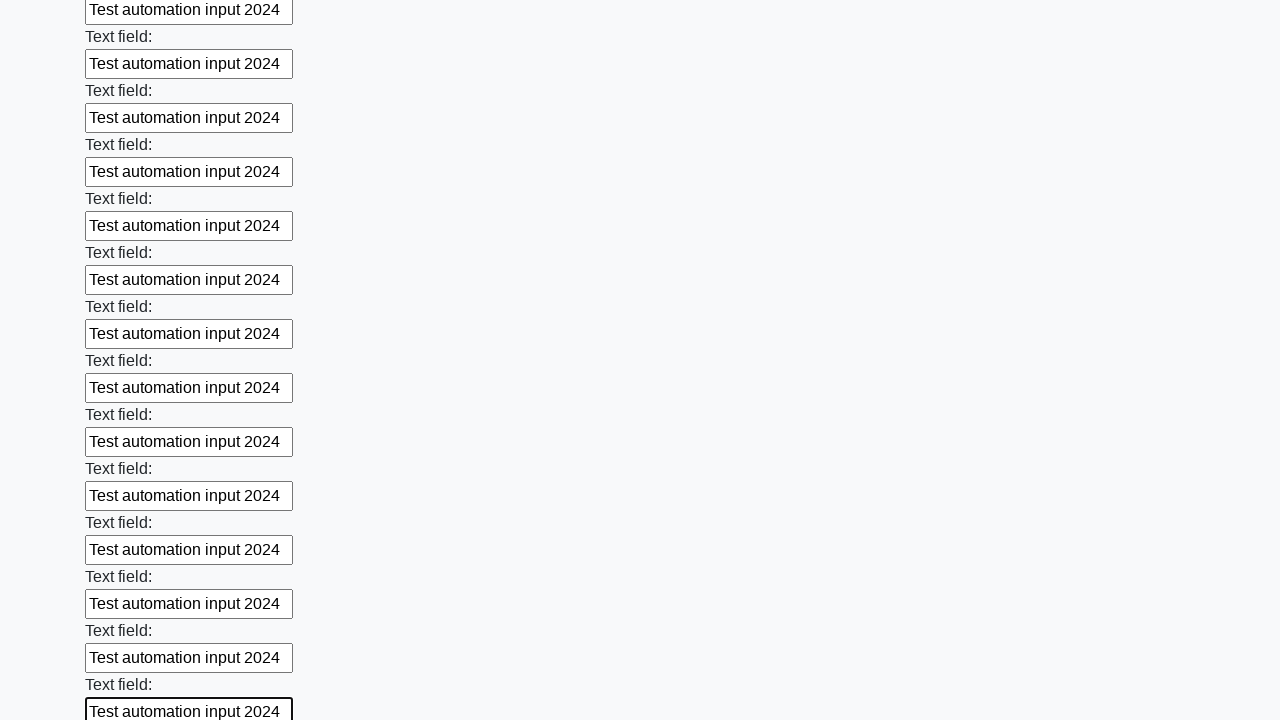

Filled input field with 'Test automation input 2024' on input >> nth=53
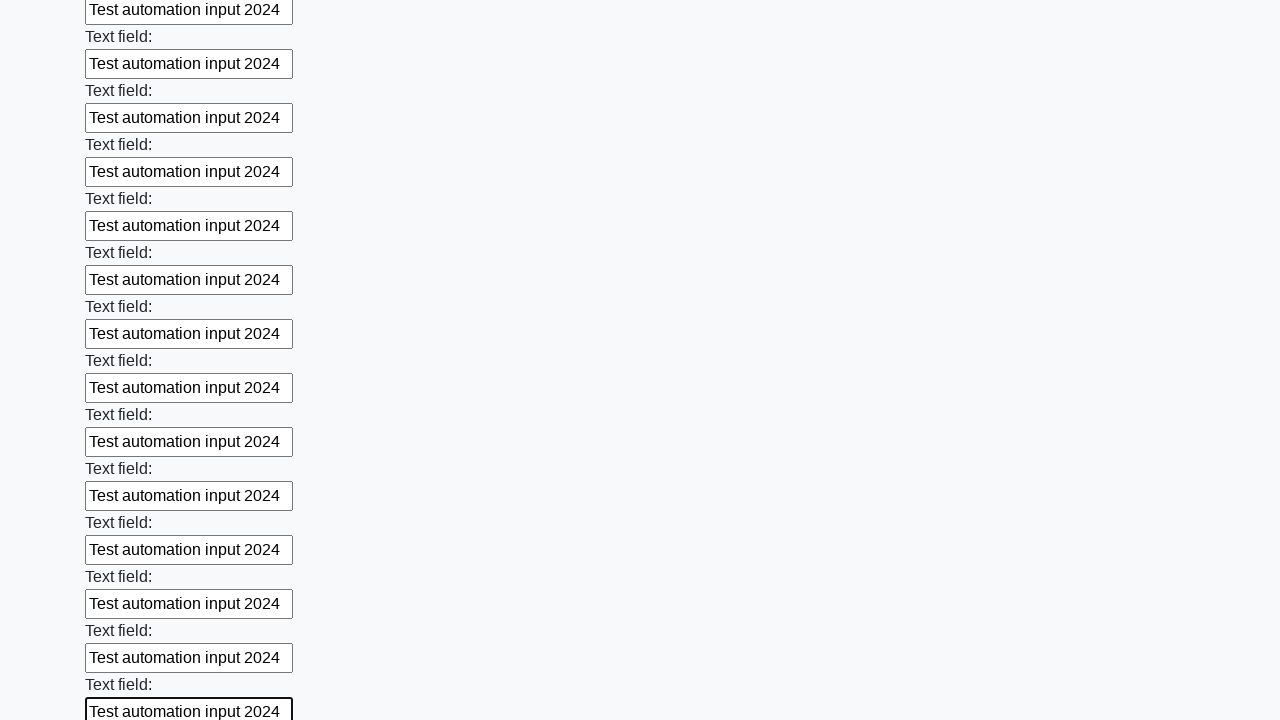

Filled input field with 'Test automation input 2024' on input >> nth=54
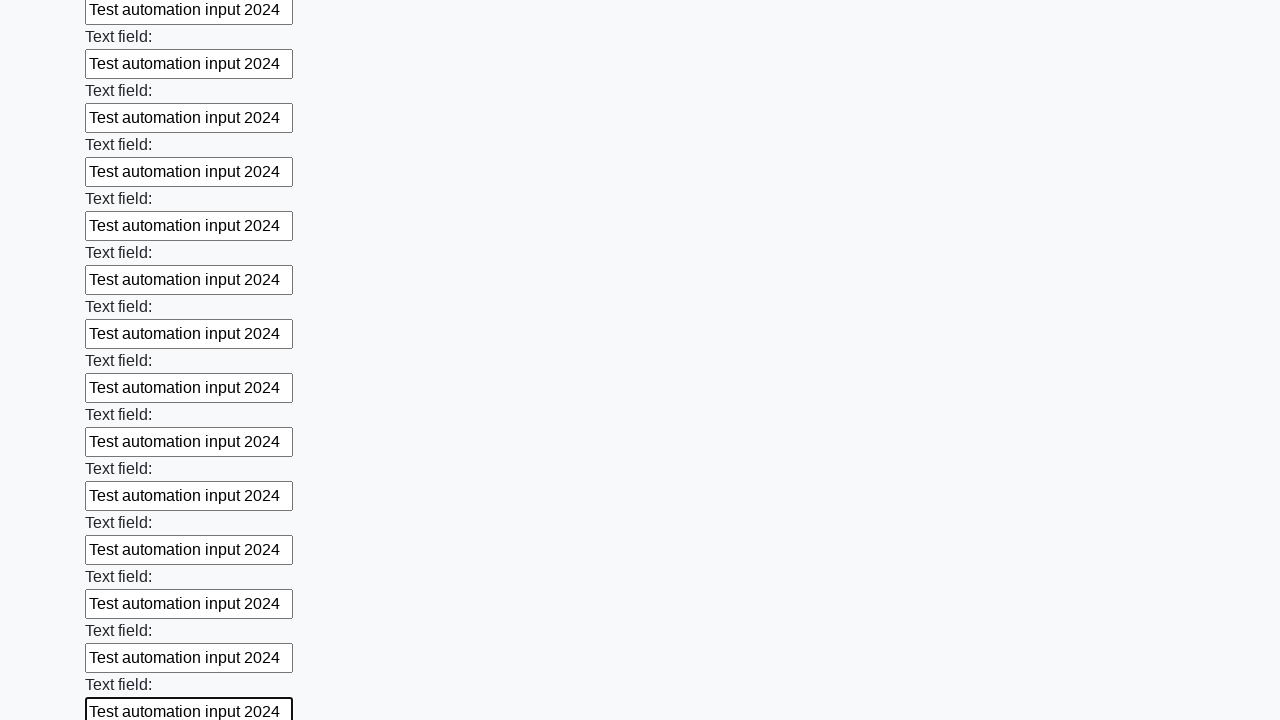

Filled input field with 'Test automation input 2024' on input >> nth=55
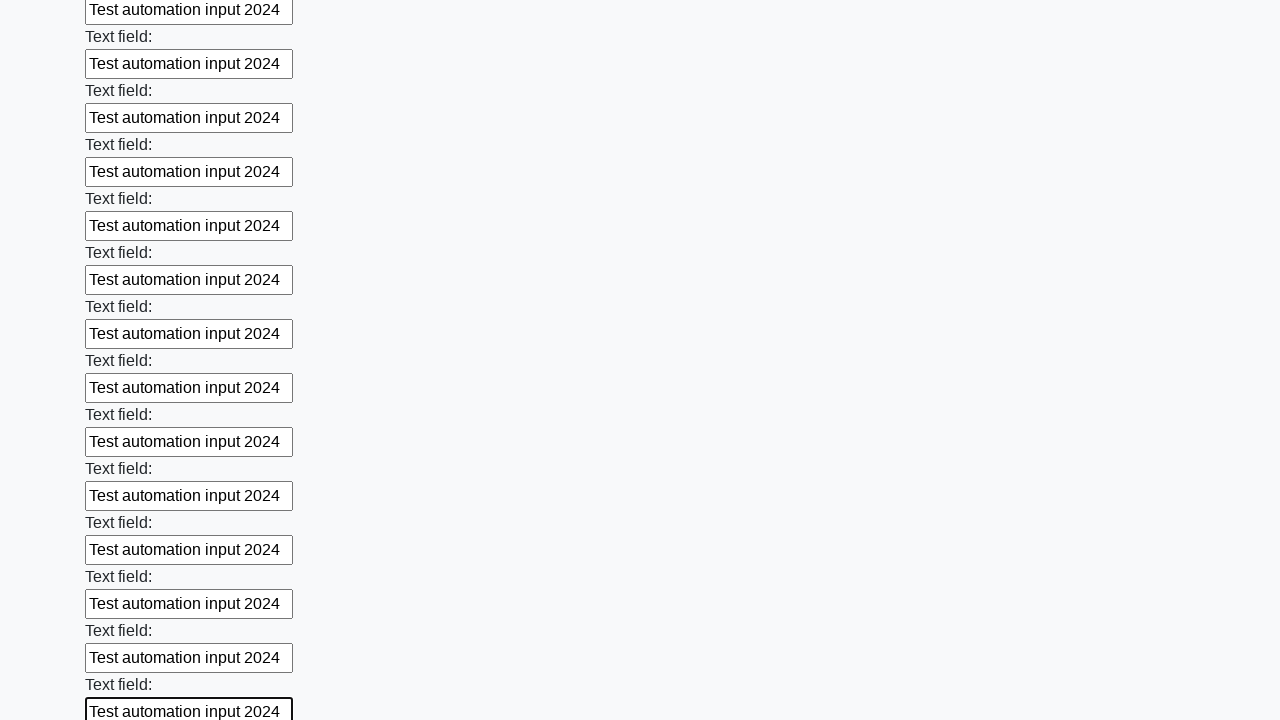

Filled input field with 'Test automation input 2024' on input >> nth=56
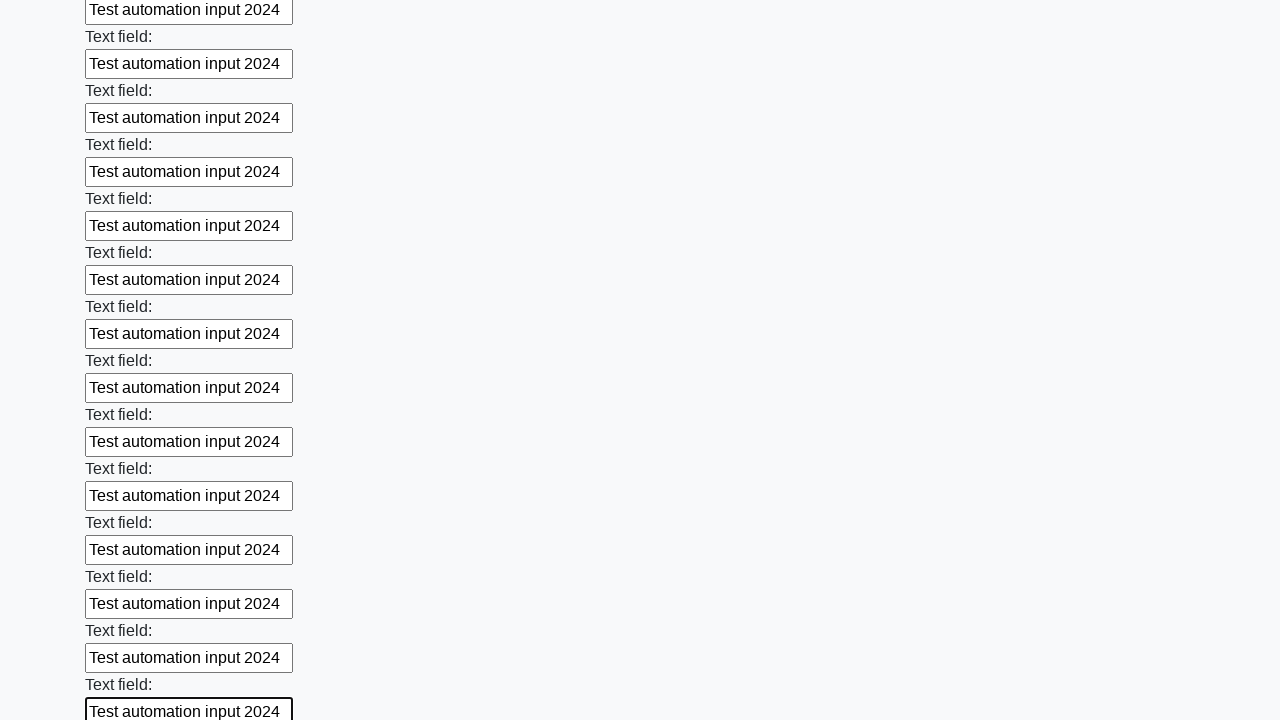

Filled input field with 'Test automation input 2024' on input >> nth=57
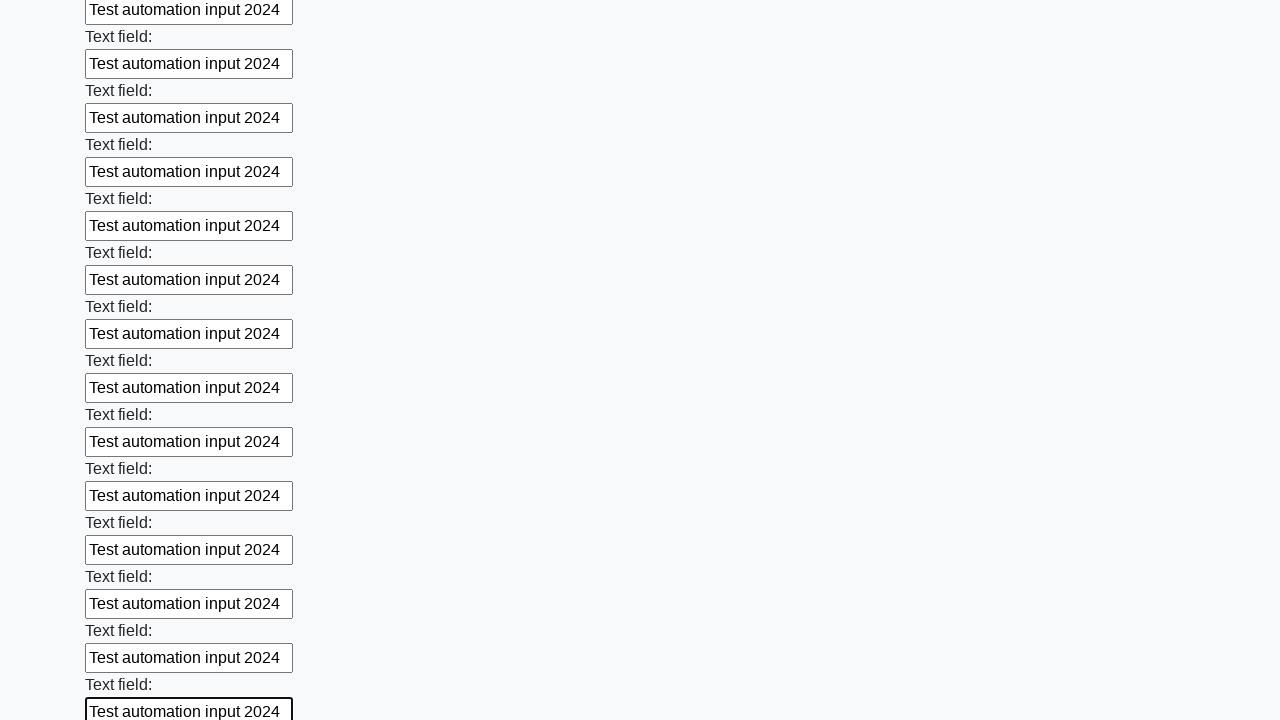

Filled input field with 'Test automation input 2024' on input >> nth=58
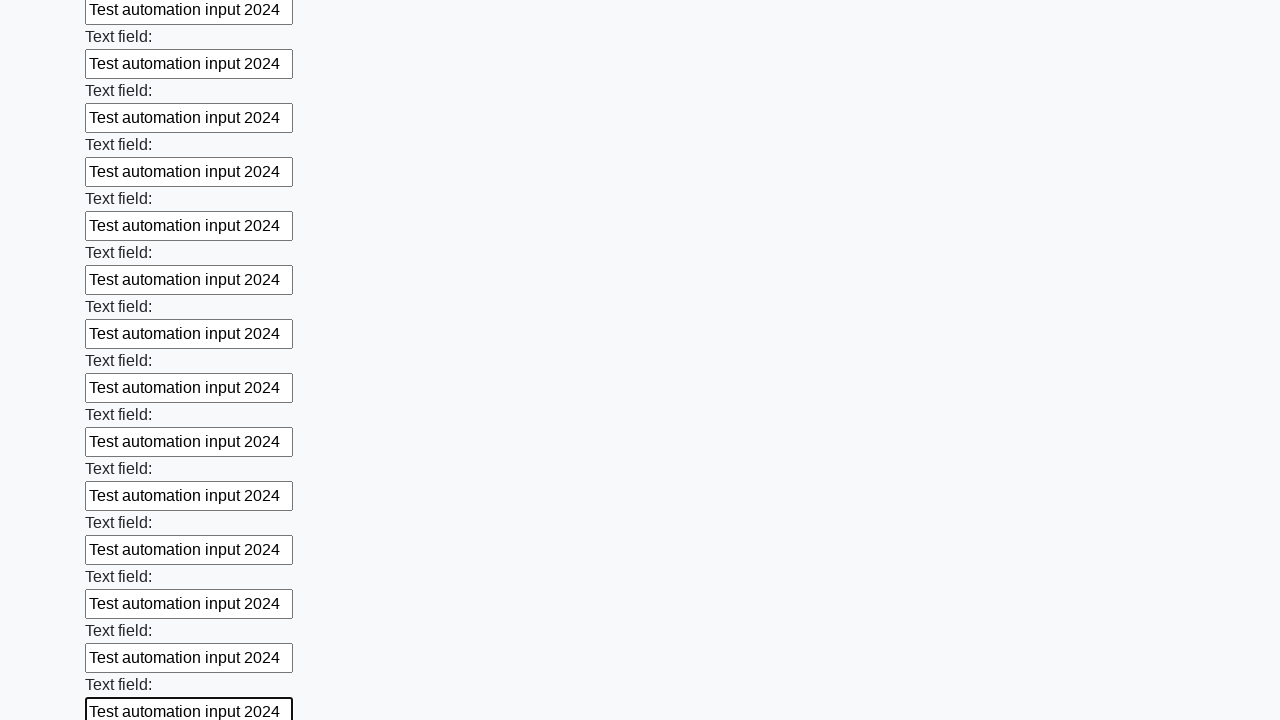

Filled input field with 'Test automation input 2024' on input >> nth=59
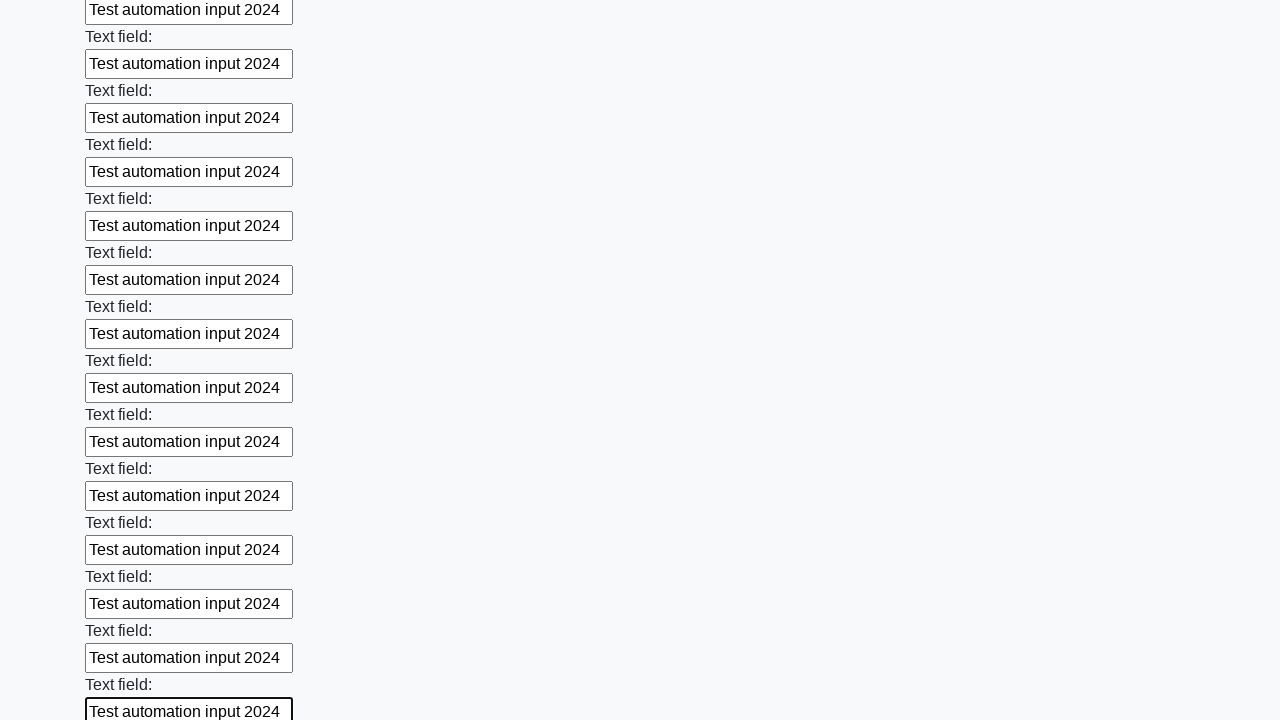

Filled input field with 'Test automation input 2024' on input >> nth=60
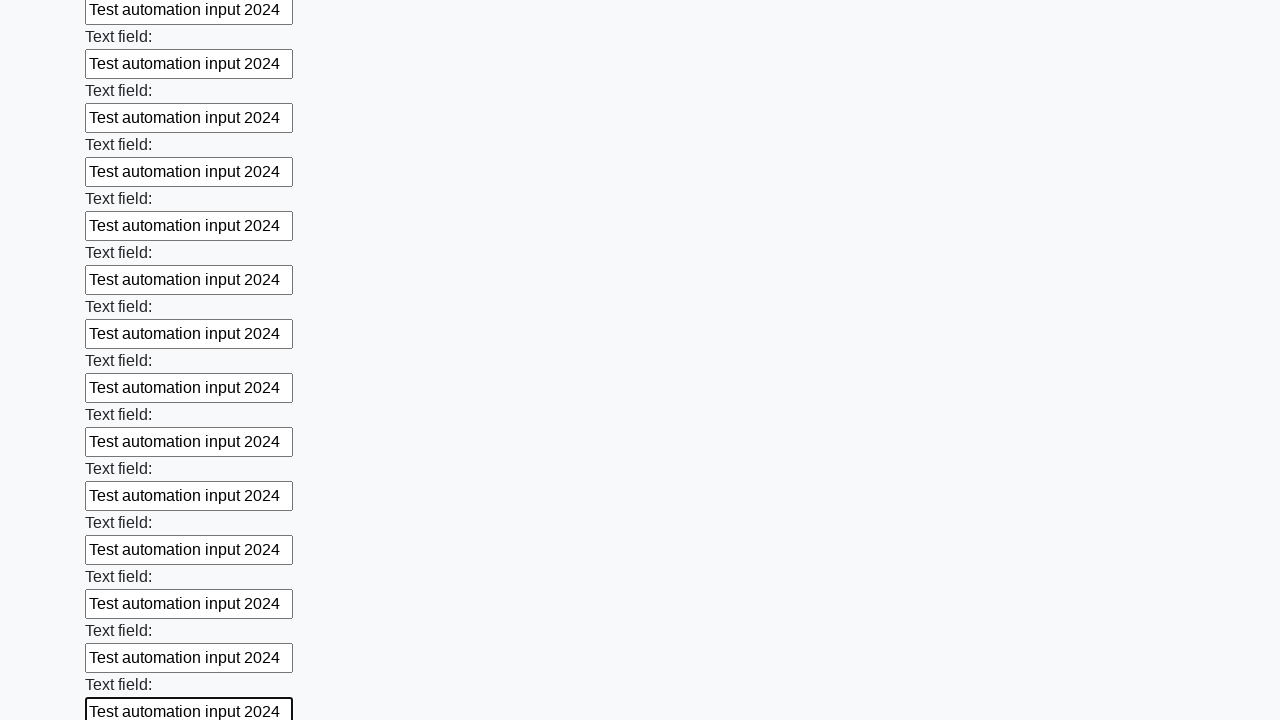

Filled input field with 'Test automation input 2024' on input >> nth=61
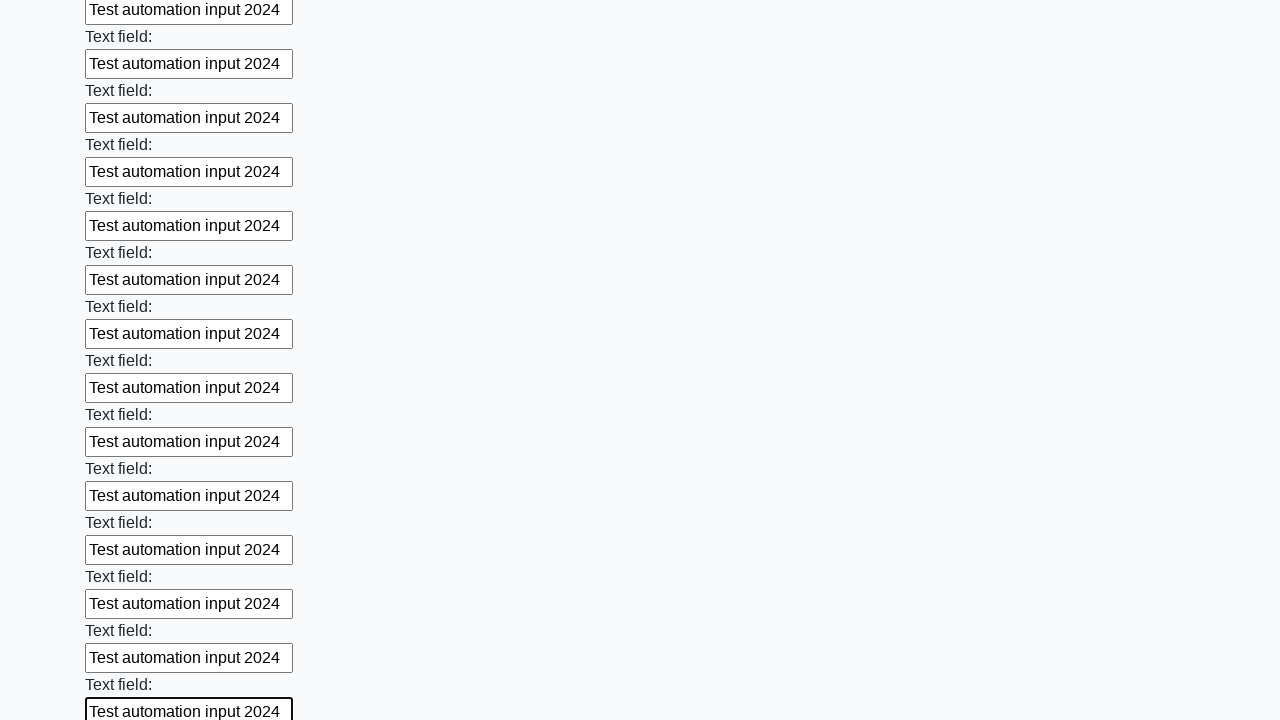

Filled input field with 'Test automation input 2024' on input >> nth=62
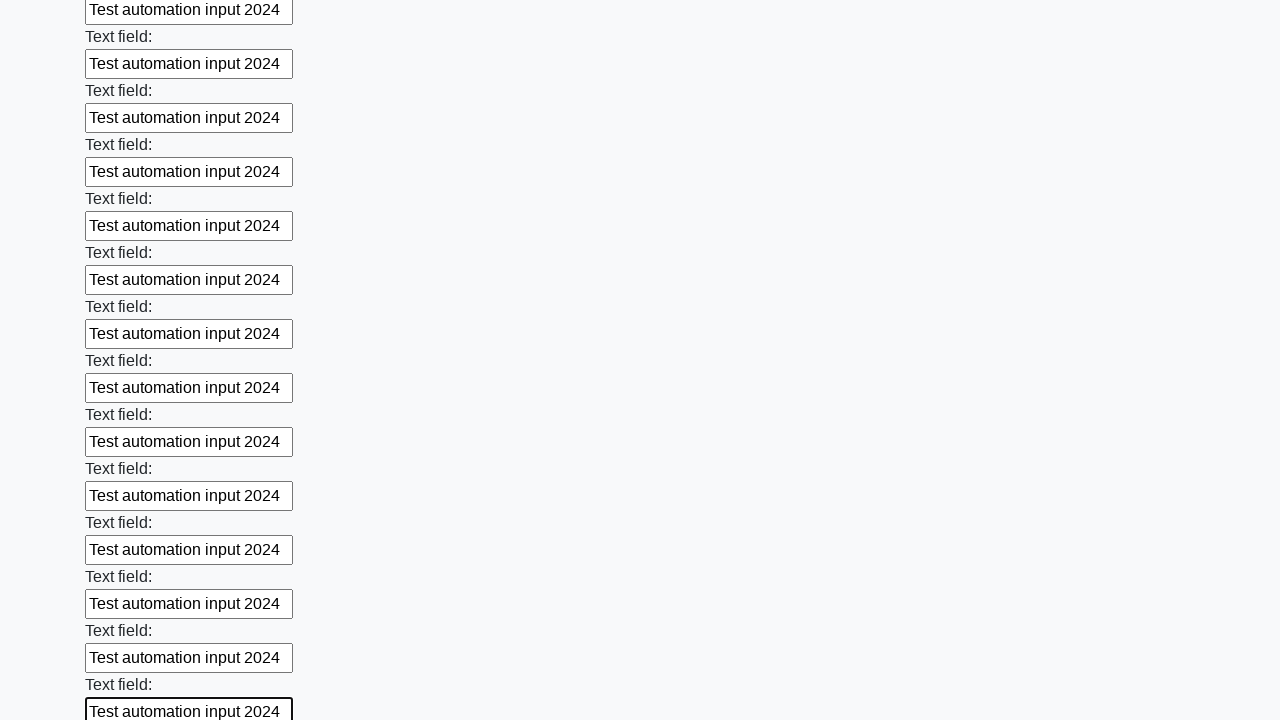

Filled input field with 'Test automation input 2024' on input >> nth=63
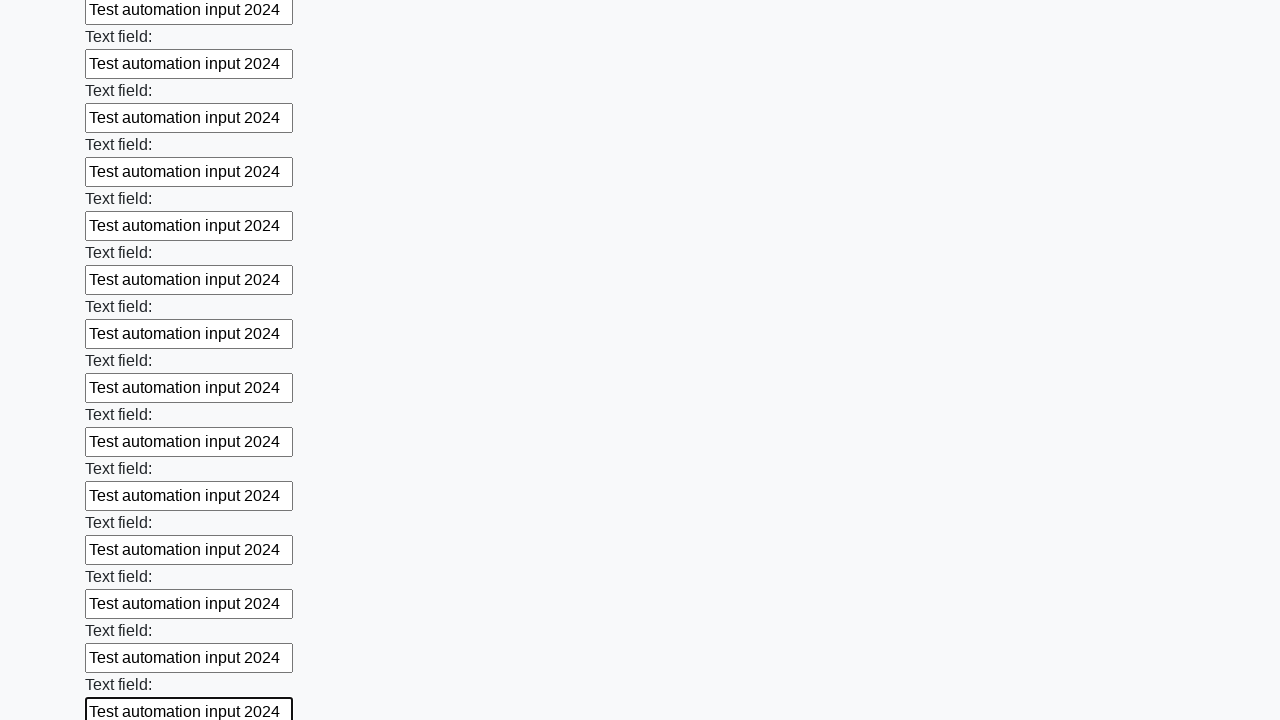

Filled input field with 'Test automation input 2024' on input >> nth=64
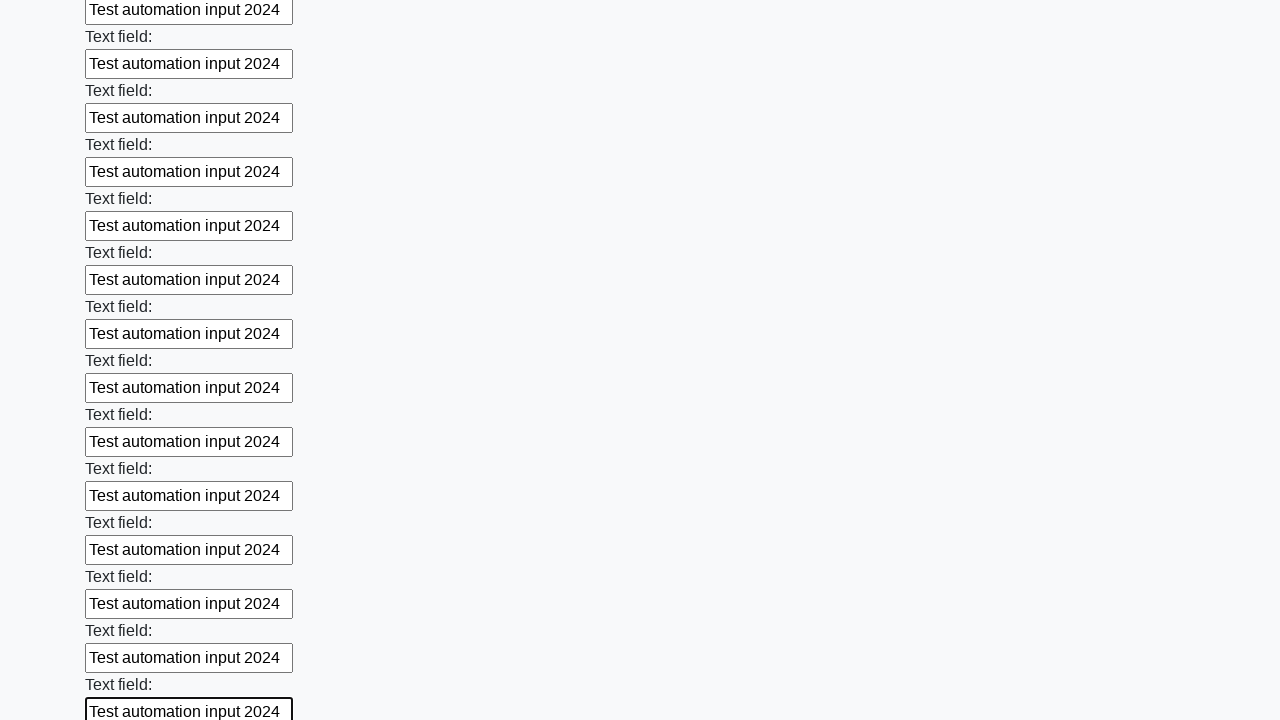

Filled input field with 'Test automation input 2024' on input >> nth=65
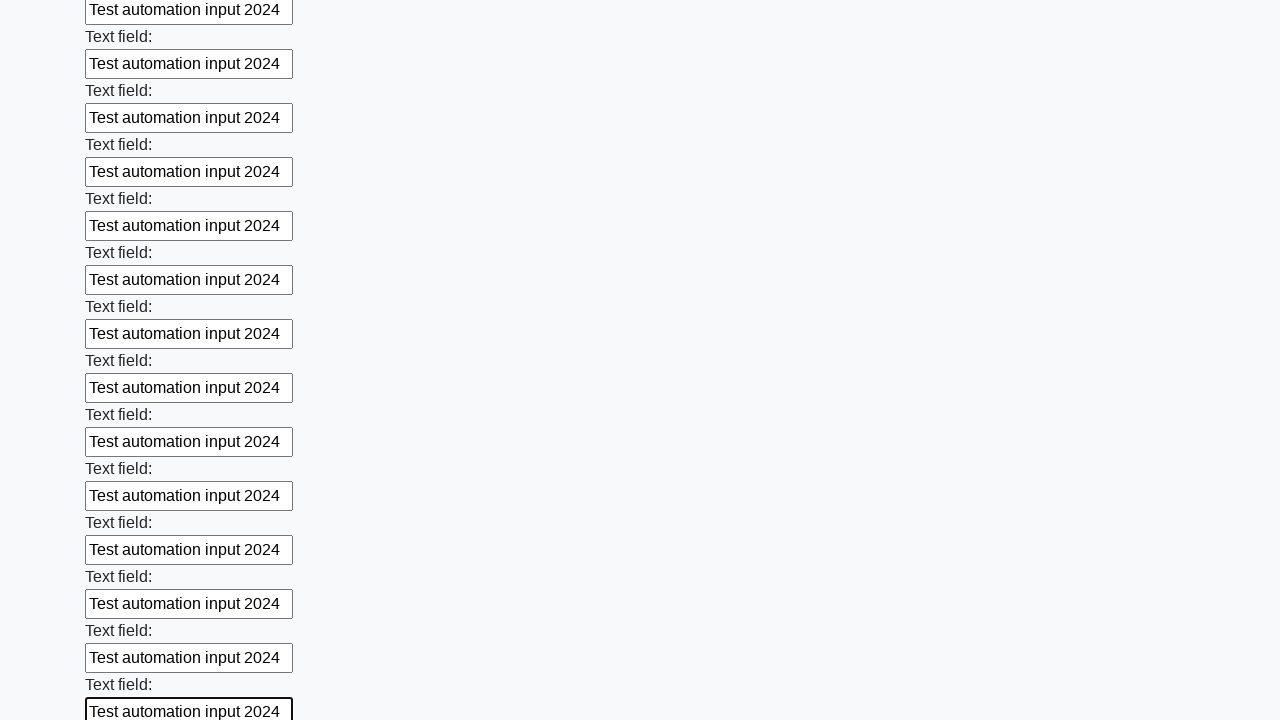

Filled input field with 'Test automation input 2024' on input >> nth=66
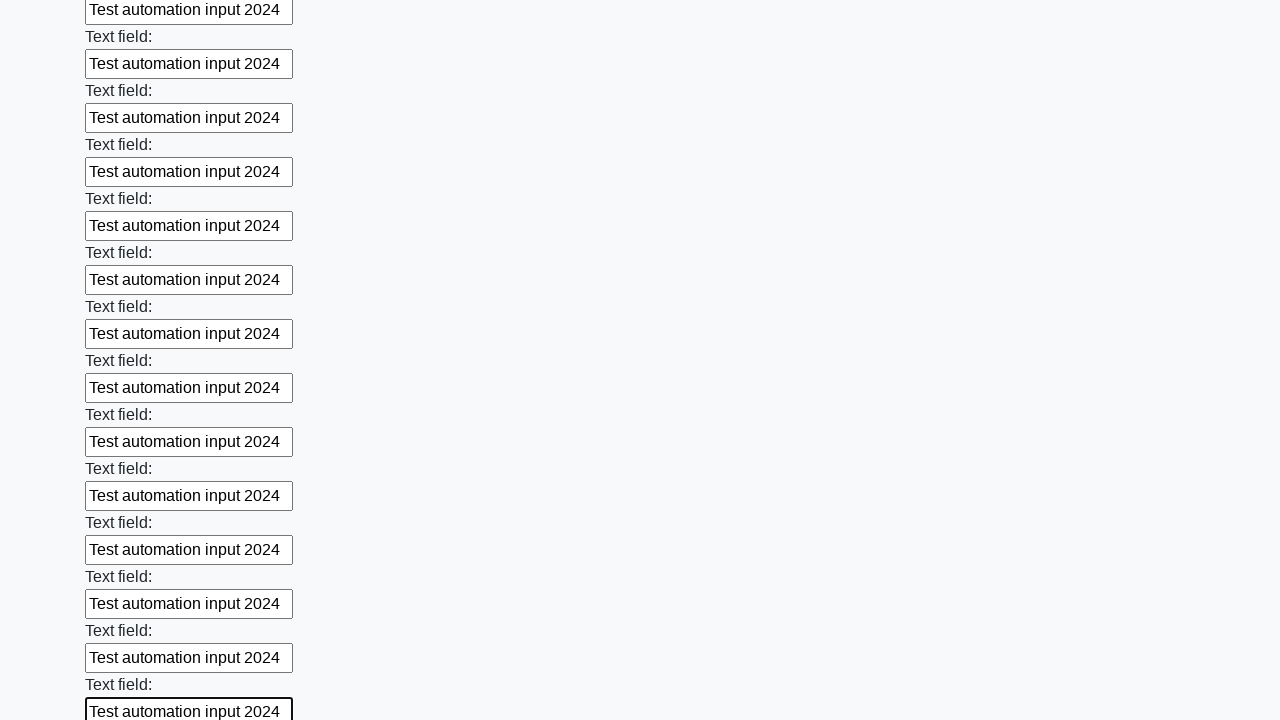

Filled input field with 'Test automation input 2024' on input >> nth=67
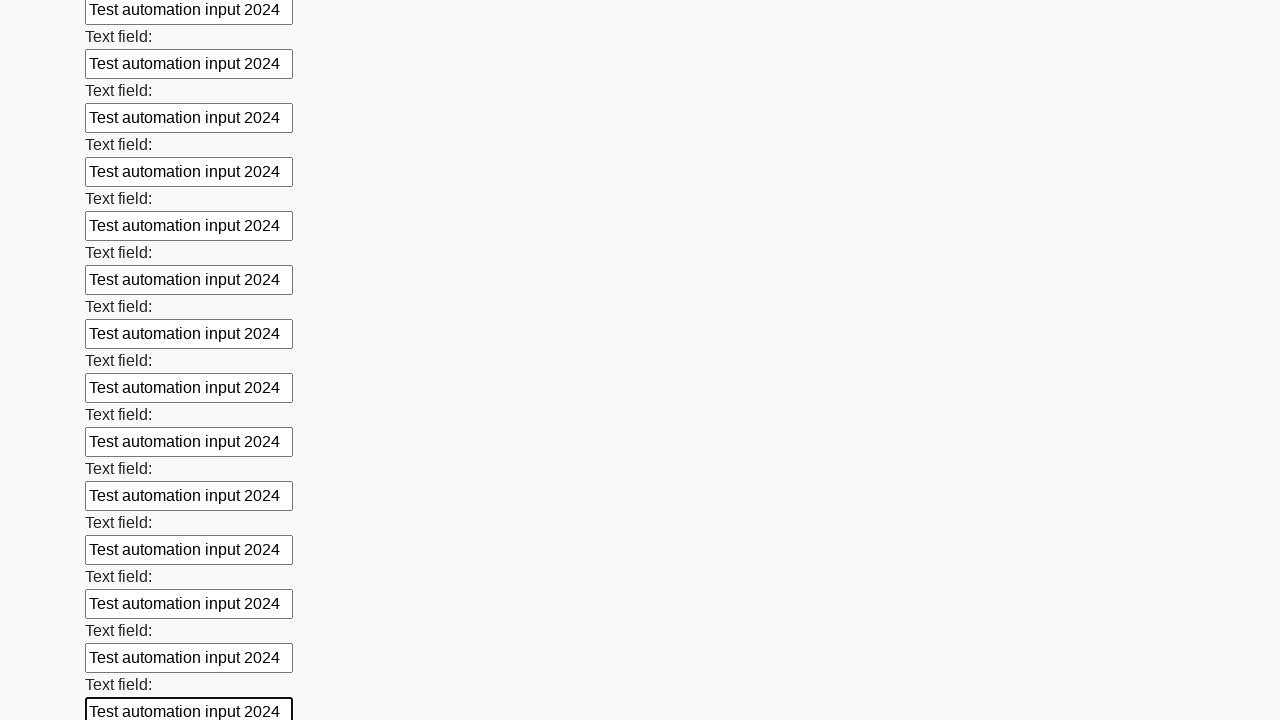

Filled input field with 'Test automation input 2024' on input >> nth=68
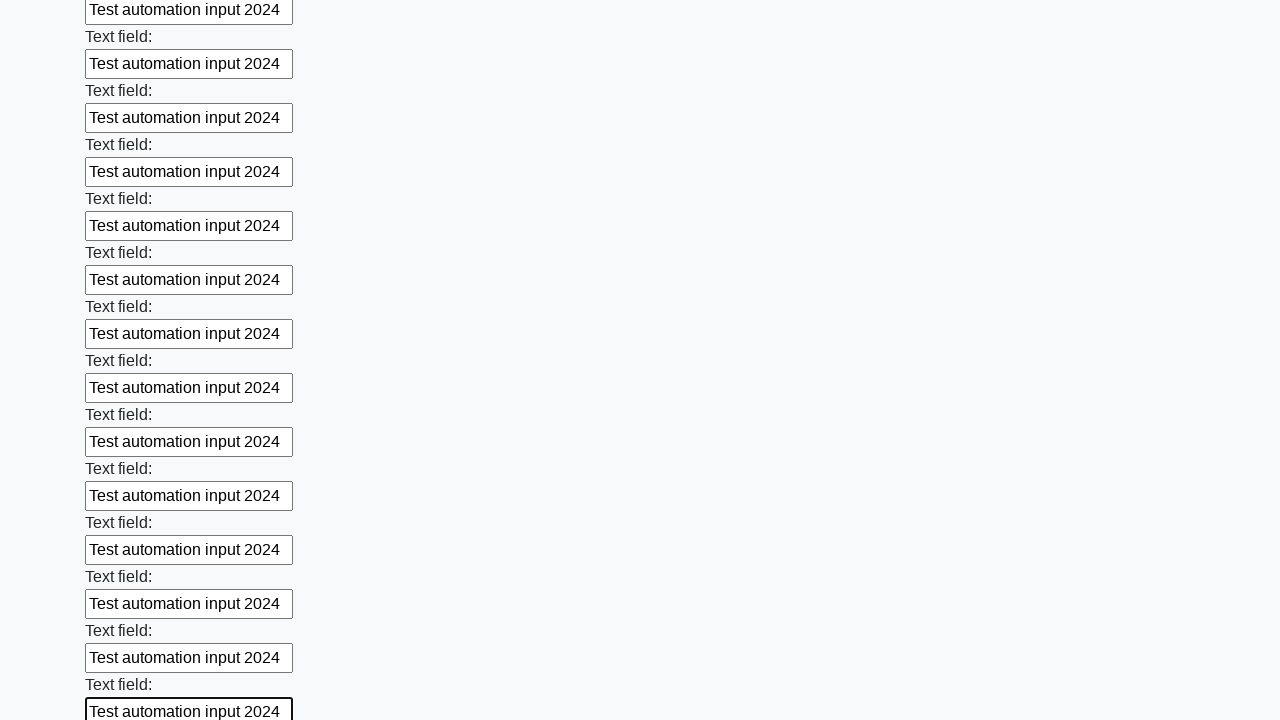

Filled input field with 'Test automation input 2024' on input >> nth=69
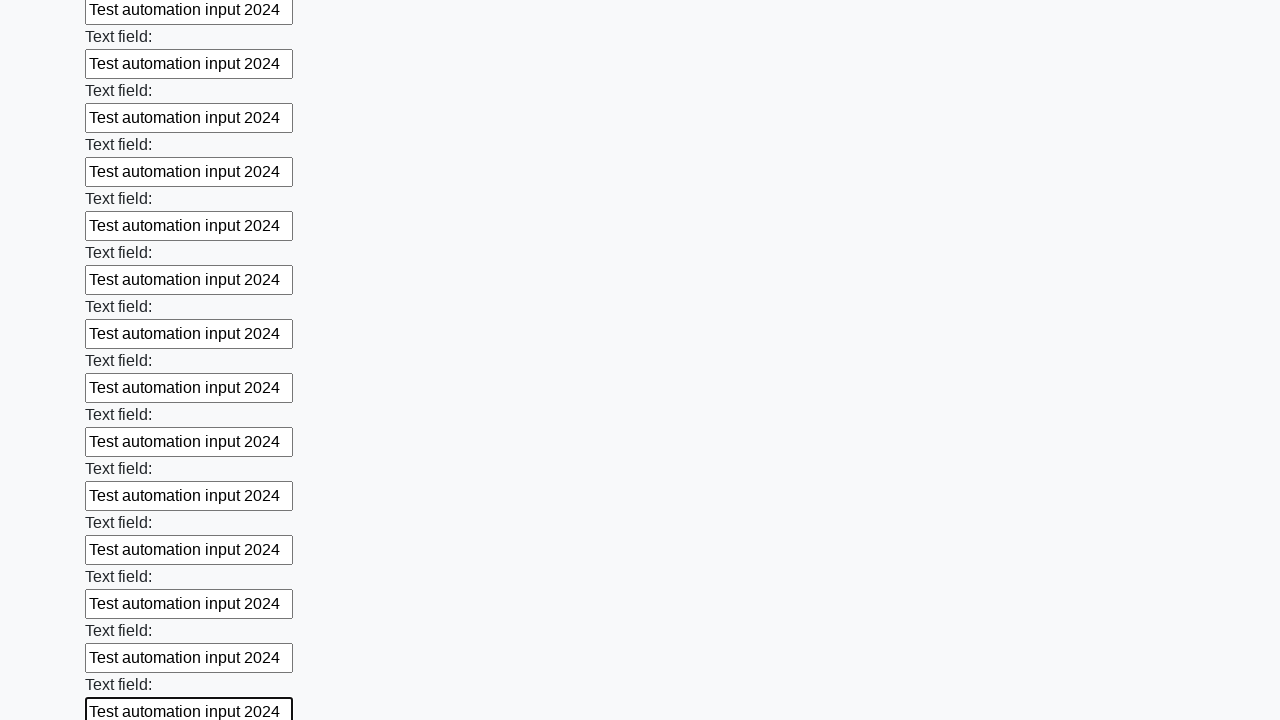

Filled input field with 'Test automation input 2024' on input >> nth=70
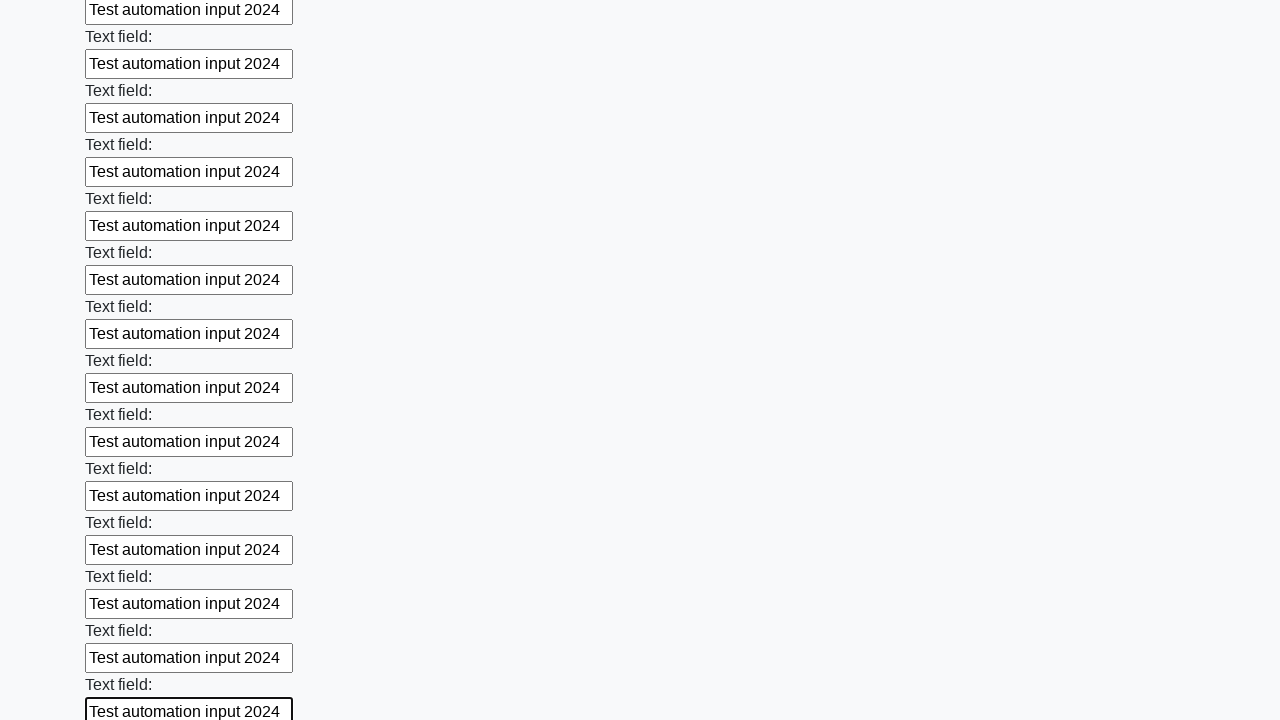

Filled input field with 'Test automation input 2024' on input >> nth=71
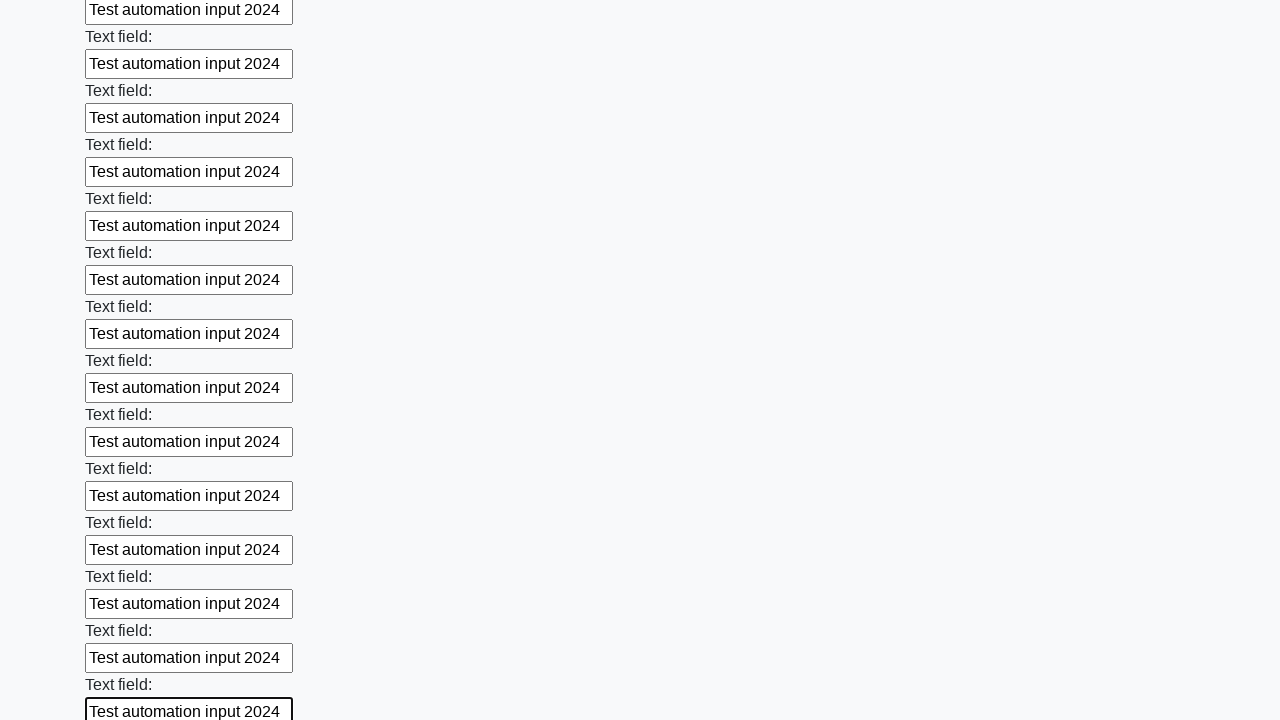

Filled input field with 'Test automation input 2024' on input >> nth=72
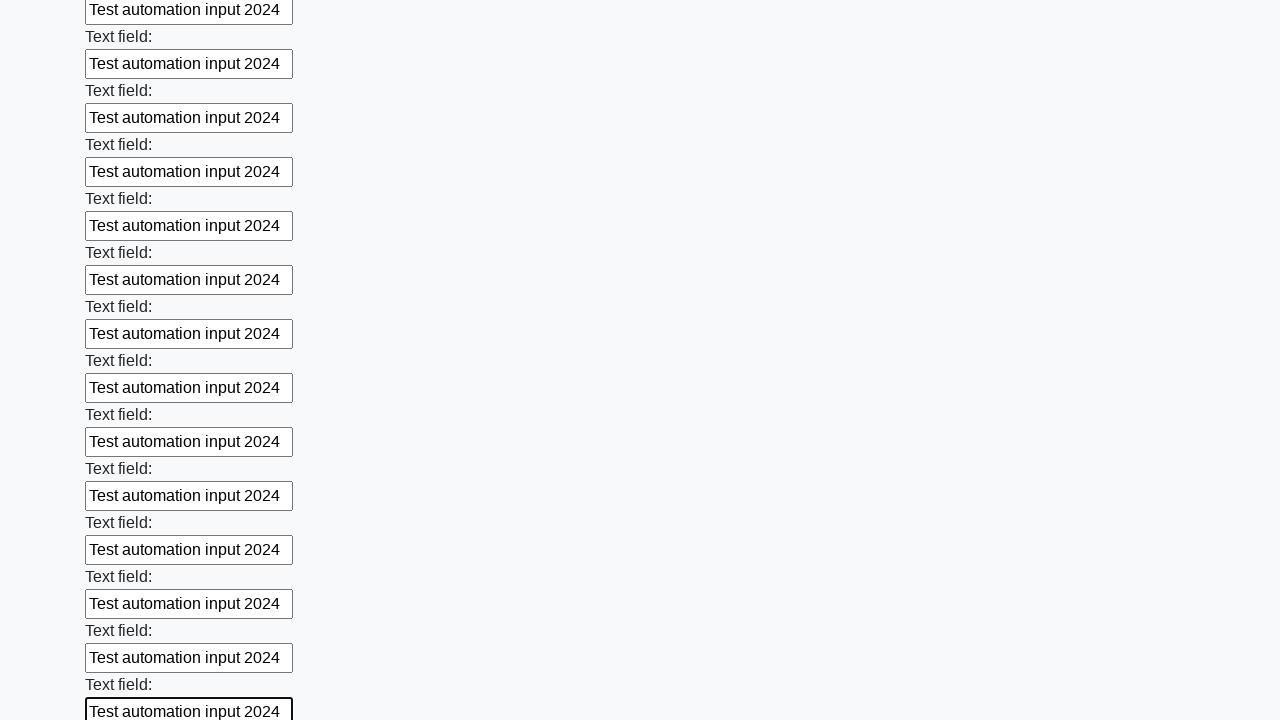

Filled input field with 'Test automation input 2024' on input >> nth=73
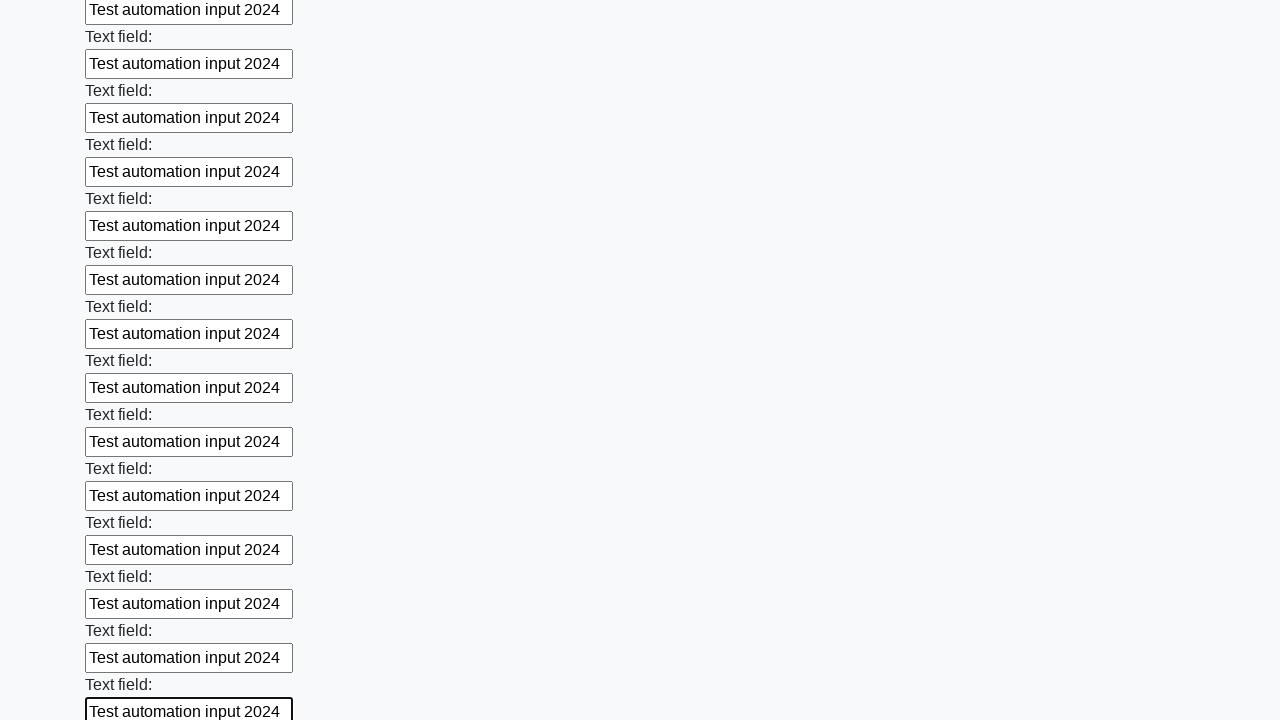

Filled input field with 'Test automation input 2024' on input >> nth=74
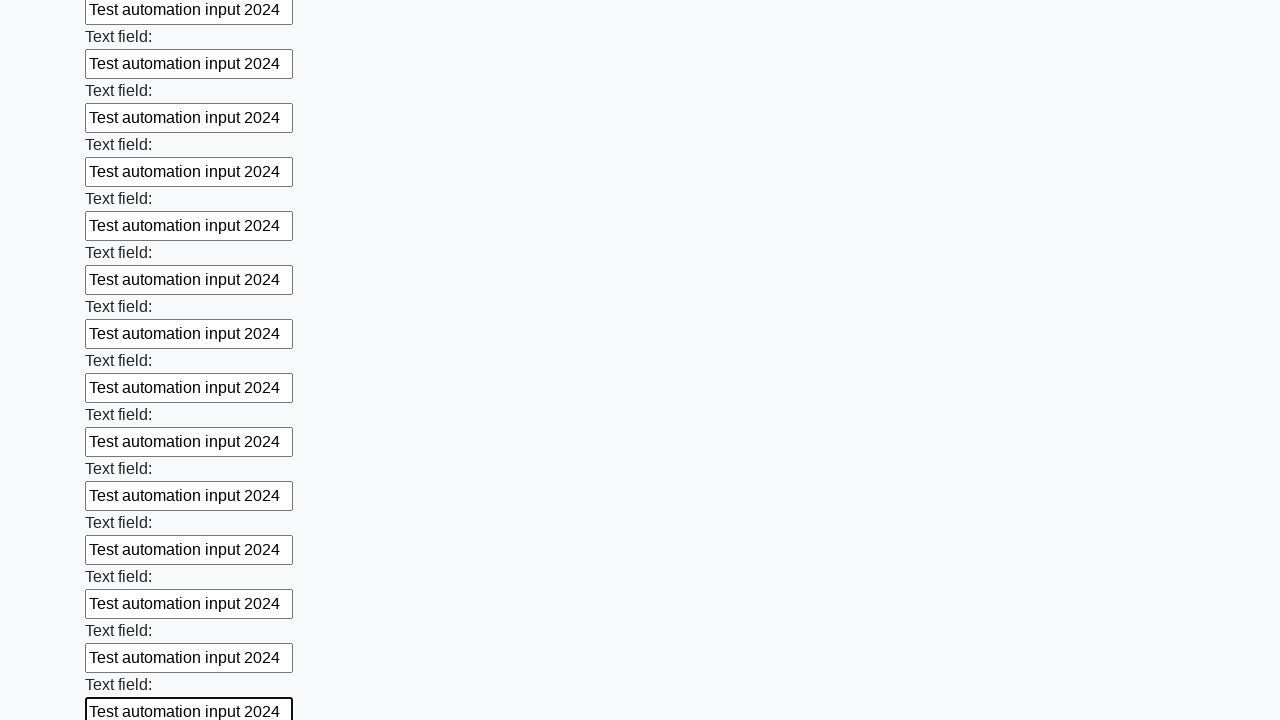

Filled input field with 'Test automation input 2024' on input >> nth=75
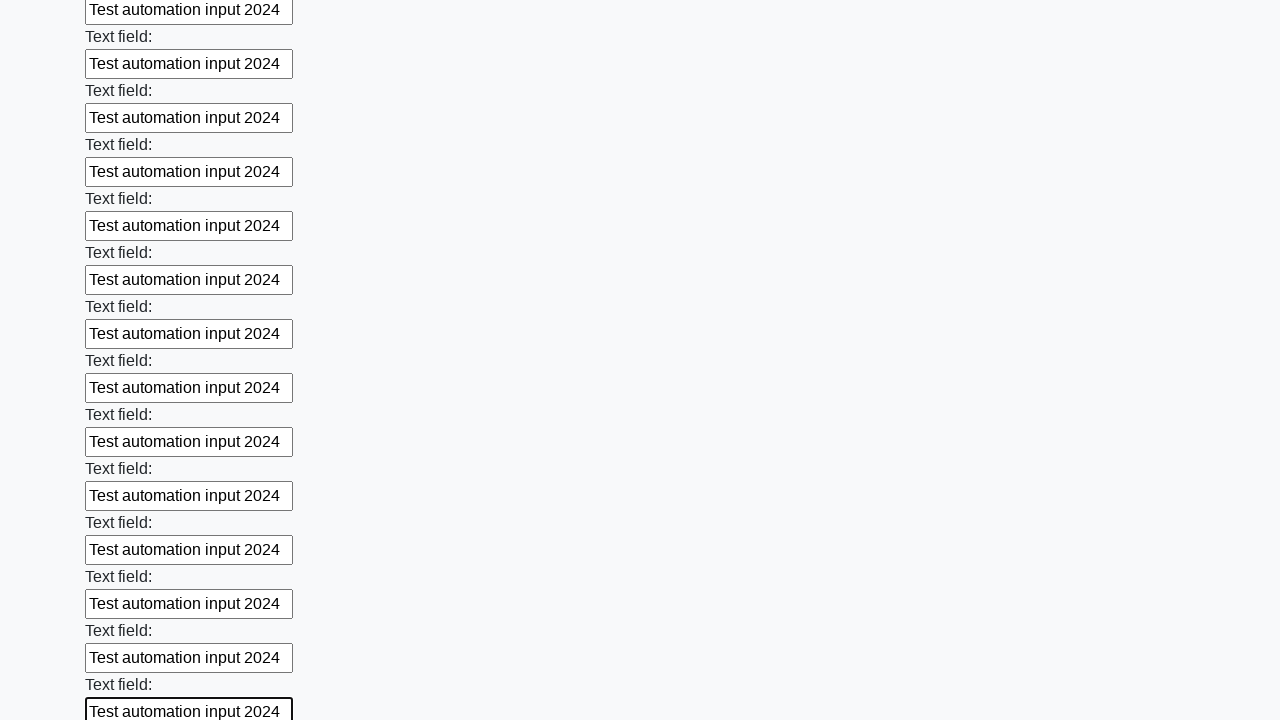

Filled input field with 'Test automation input 2024' on input >> nth=76
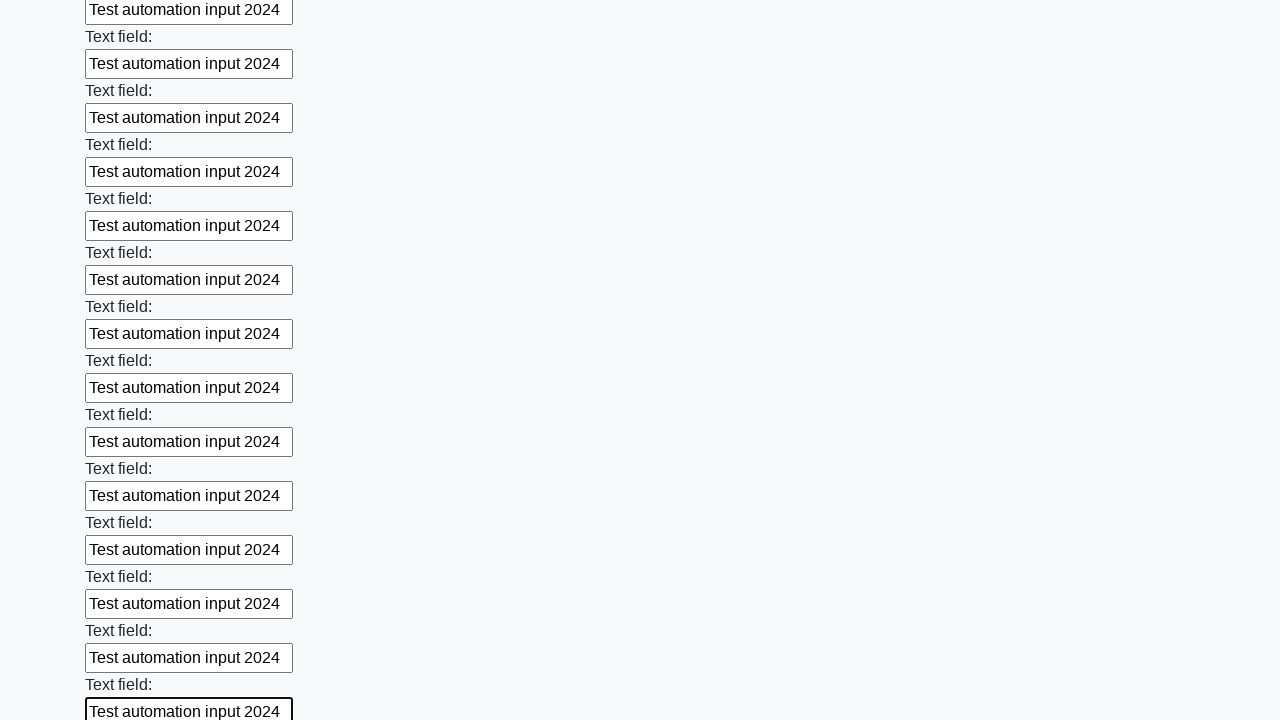

Filled input field with 'Test automation input 2024' on input >> nth=77
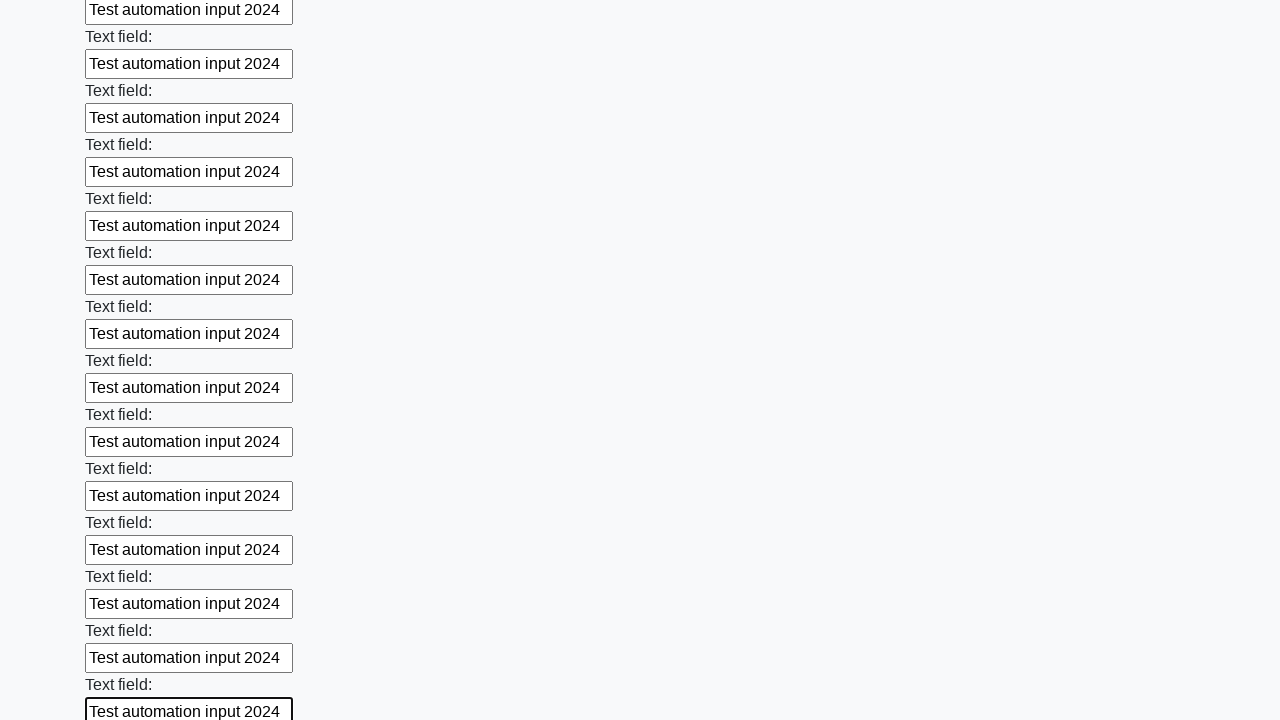

Filled input field with 'Test automation input 2024' on input >> nth=78
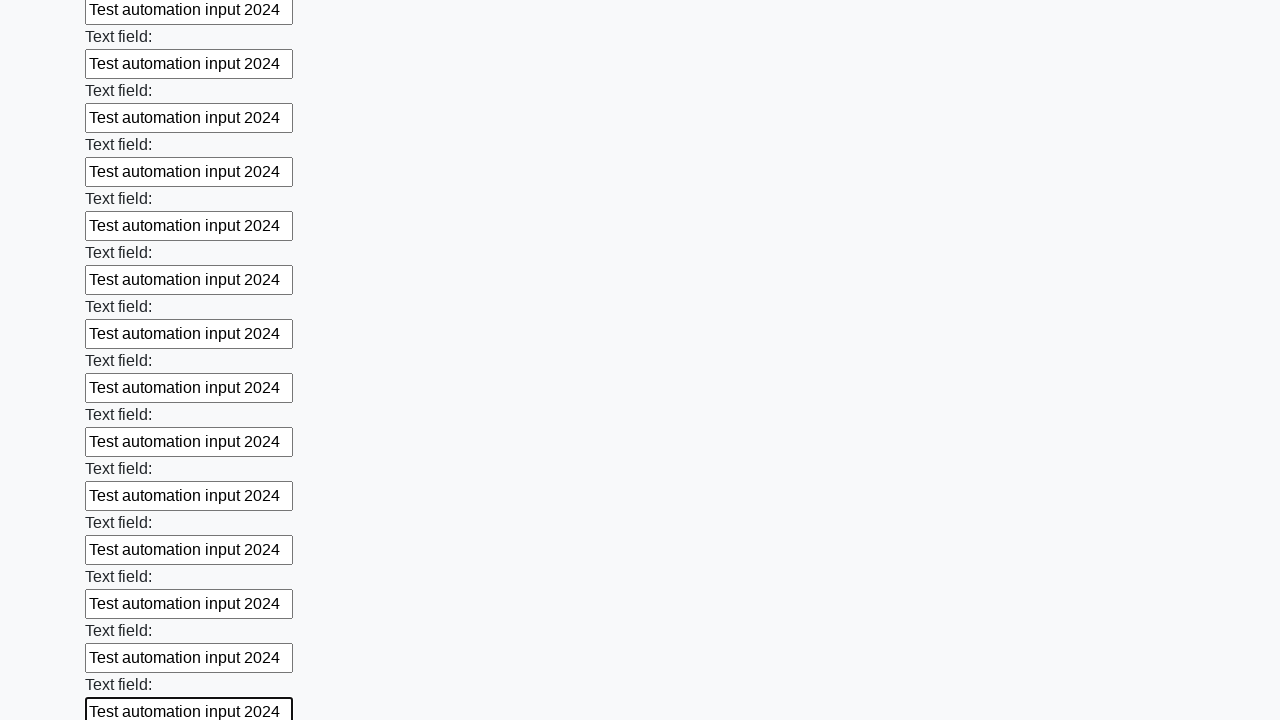

Filled input field with 'Test automation input 2024' on input >> nth=79
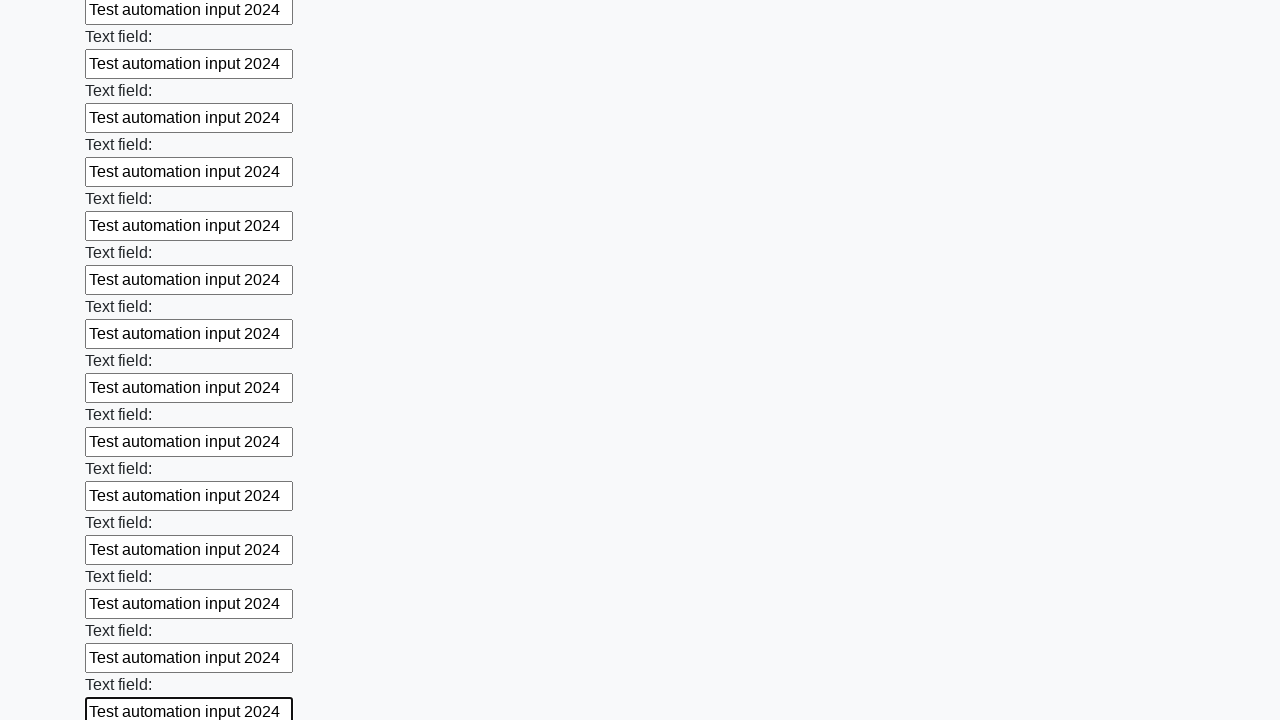

Filled input field with 'Test automation input 2024' on input >> nth=80
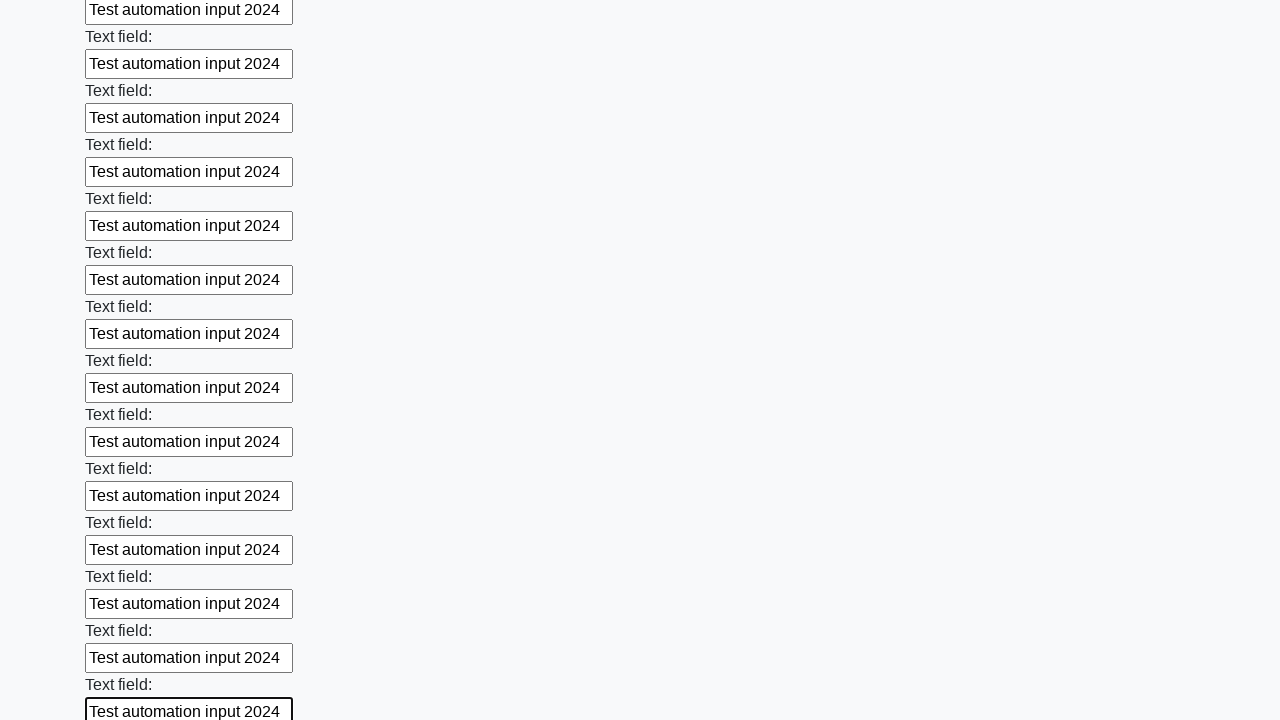

Filled input field with 'Test automation input 2024' on input >> nth=81
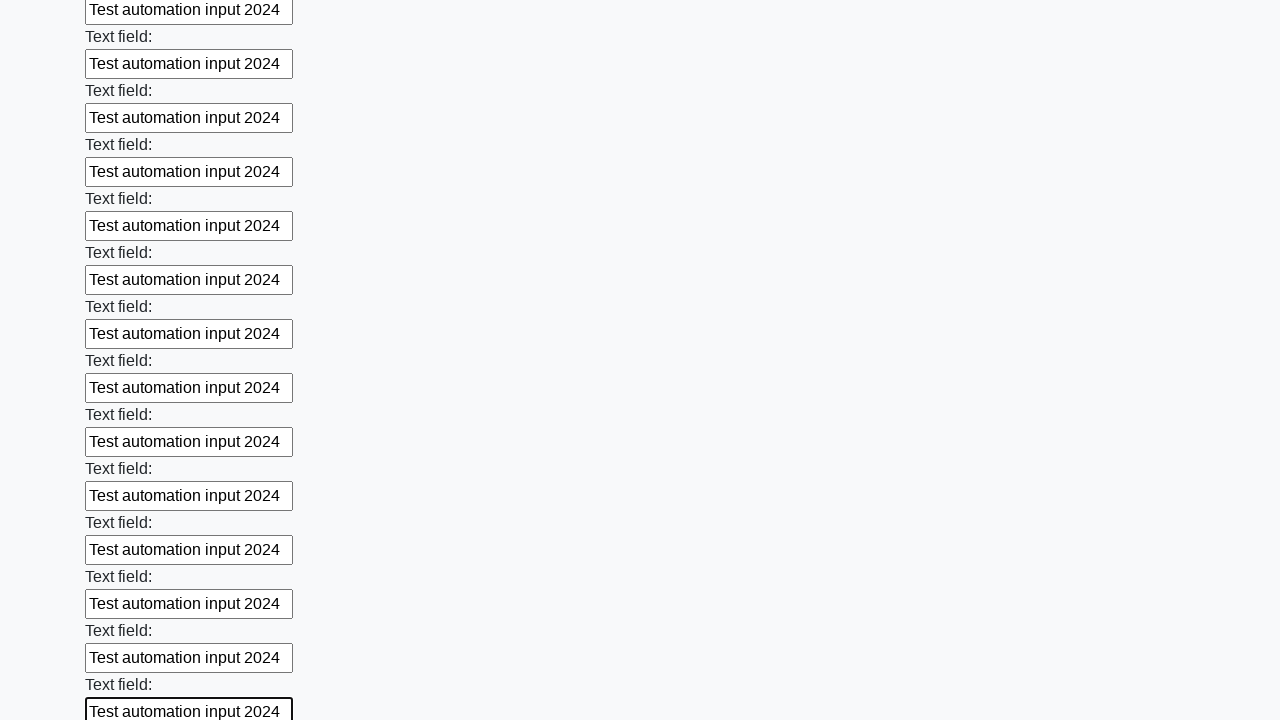

Filled input field with 'Test automation input 2024' on input >> nth=82
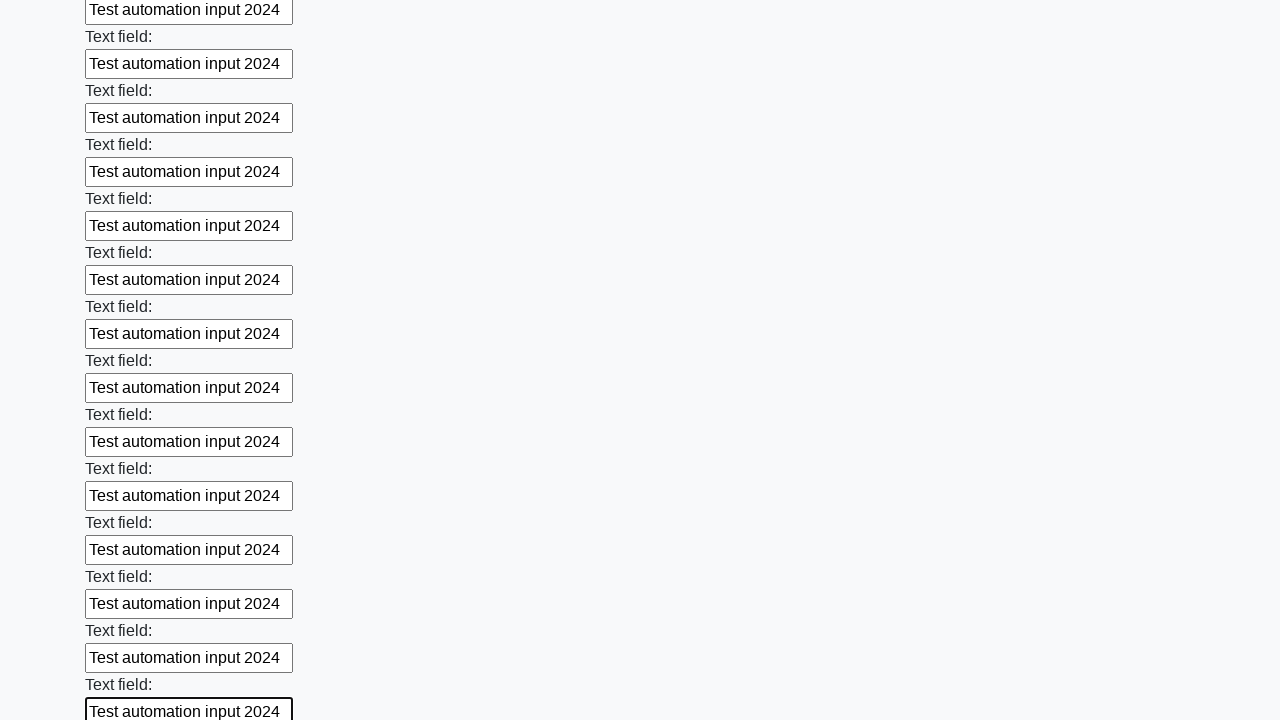

Filled input field with 'Test automation input 2024' on input >> nth=83
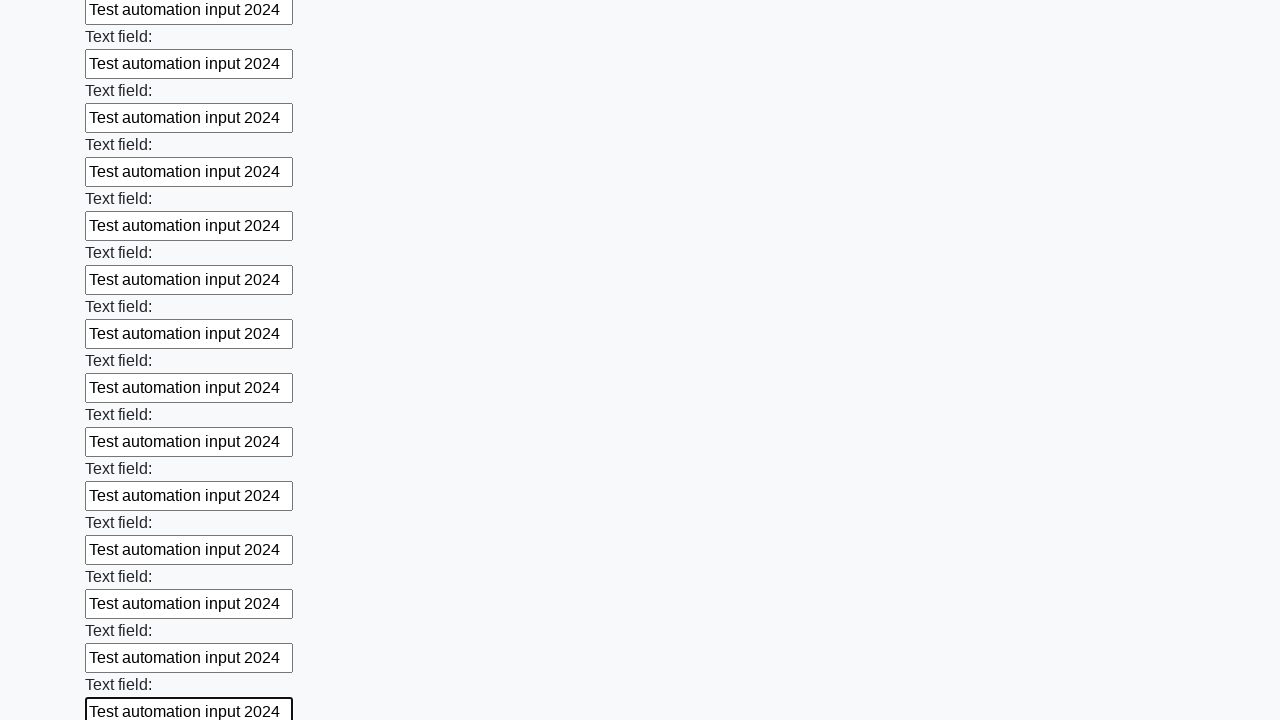

Filled input field with 'Test automation input 2024' on input >> nth=84
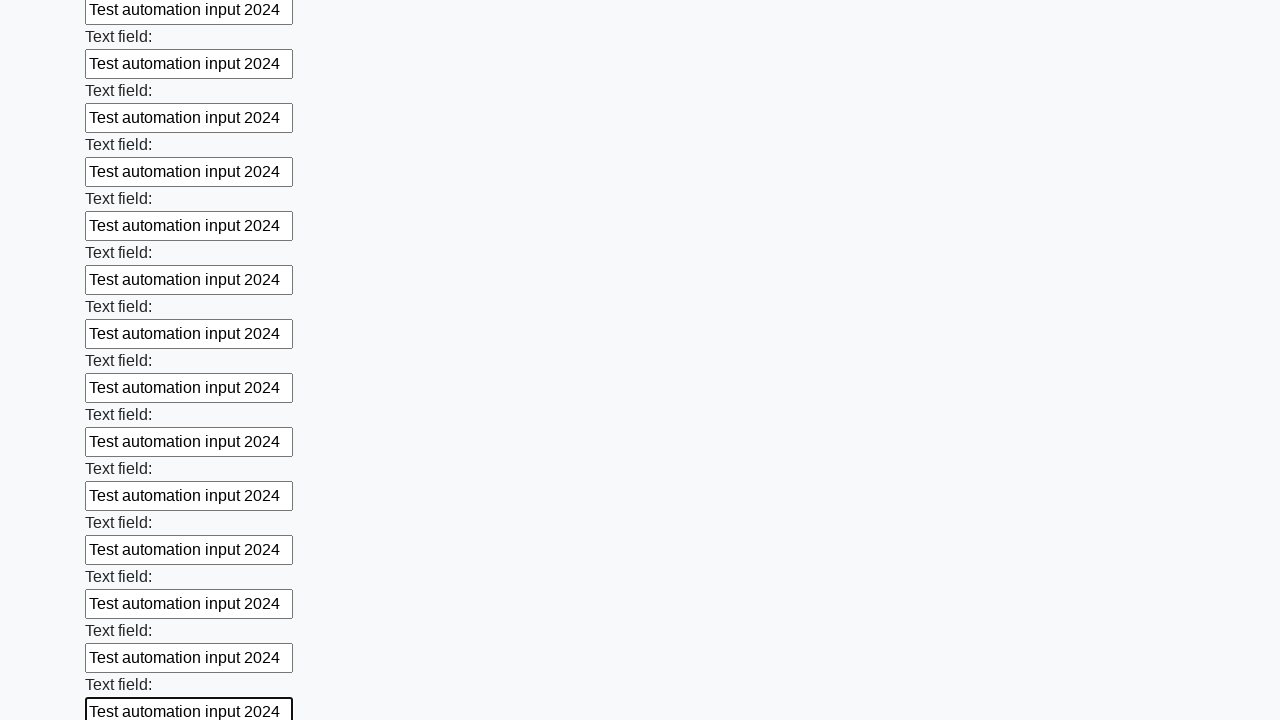

Filled input field with 'Test automation input 2024' on input >> nth=85
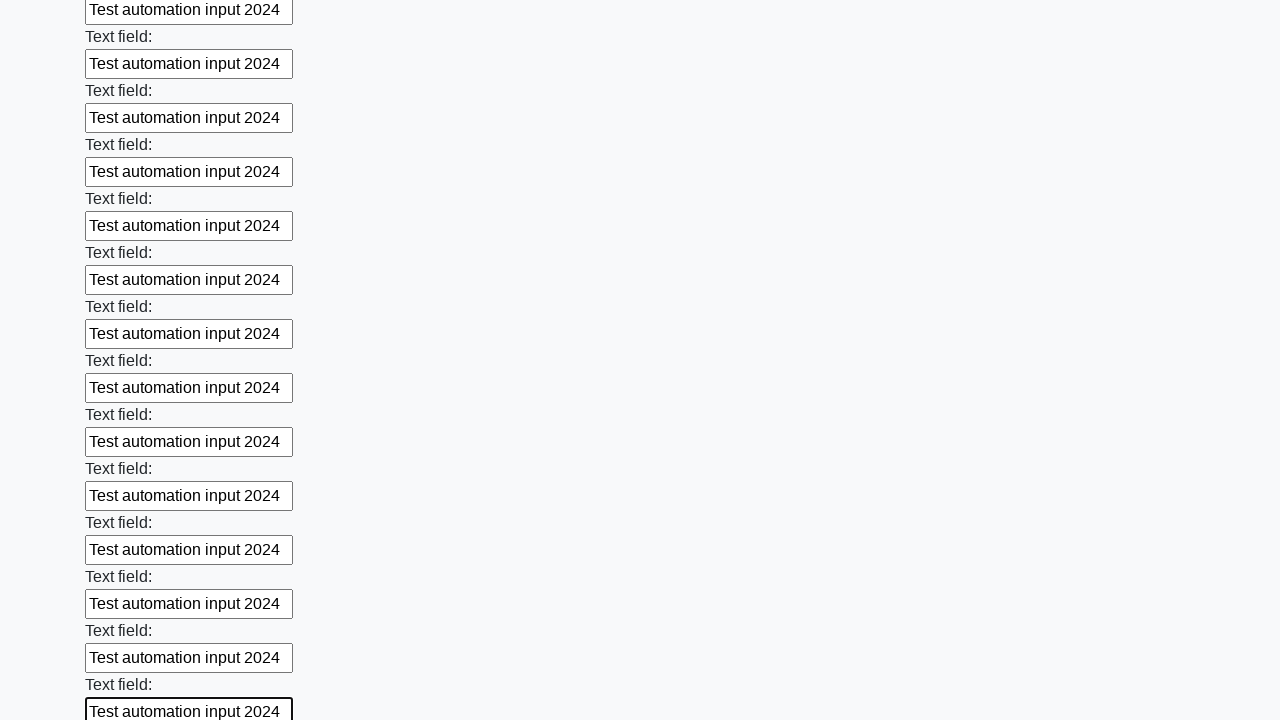

Filled input field with 'Test automation input 2024' on input >> nth=86
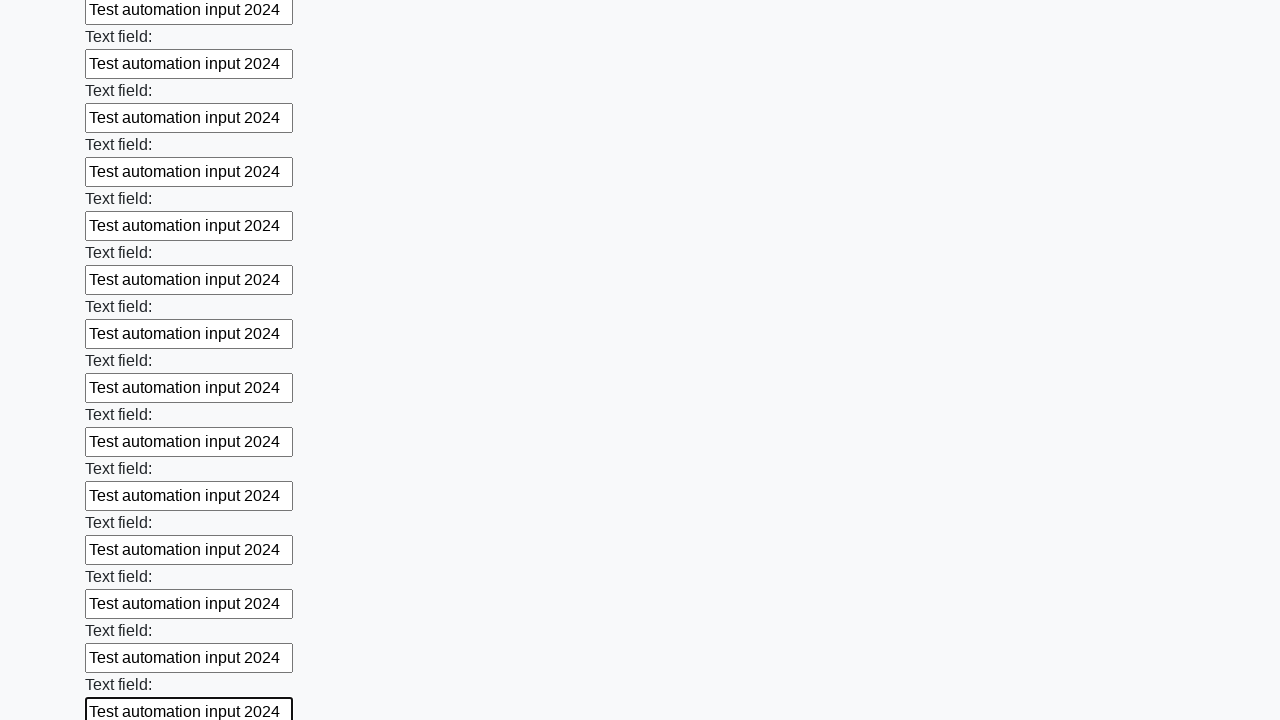

Filled input field with 'Test automation input 2024' on input >> nth=87
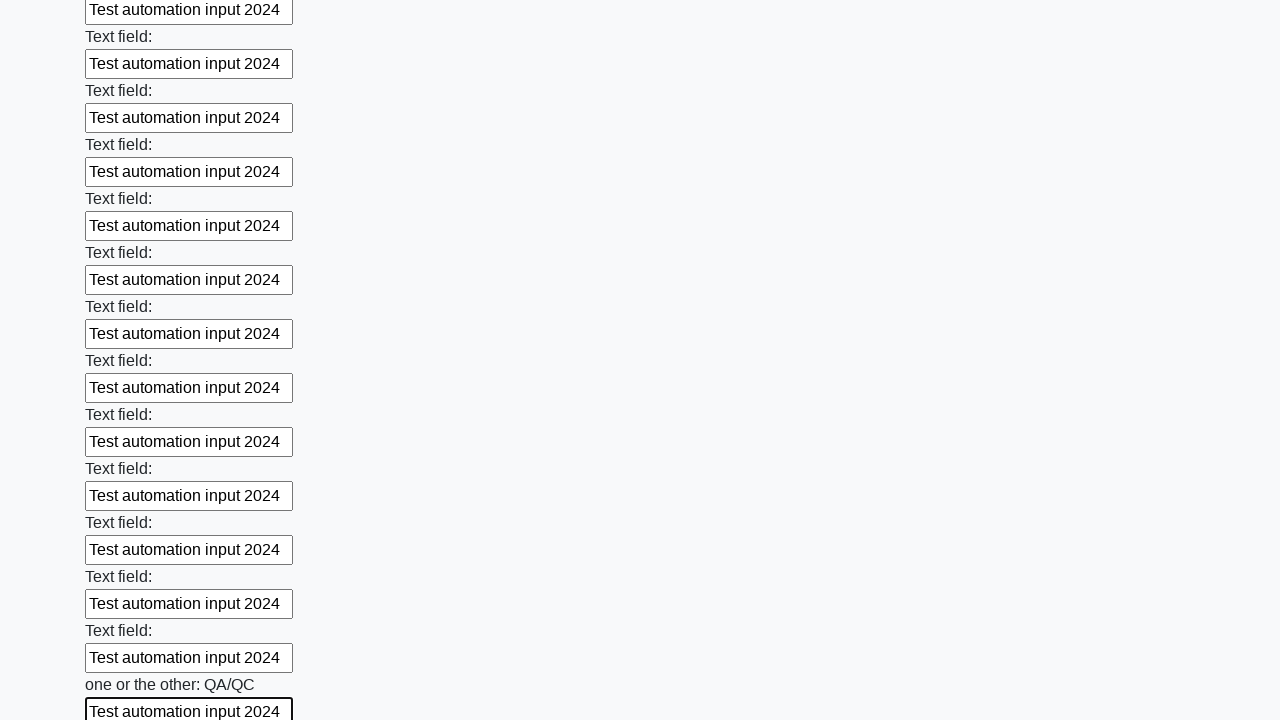

Filled input field with 'Test automation input 2024' on input >> nth=88
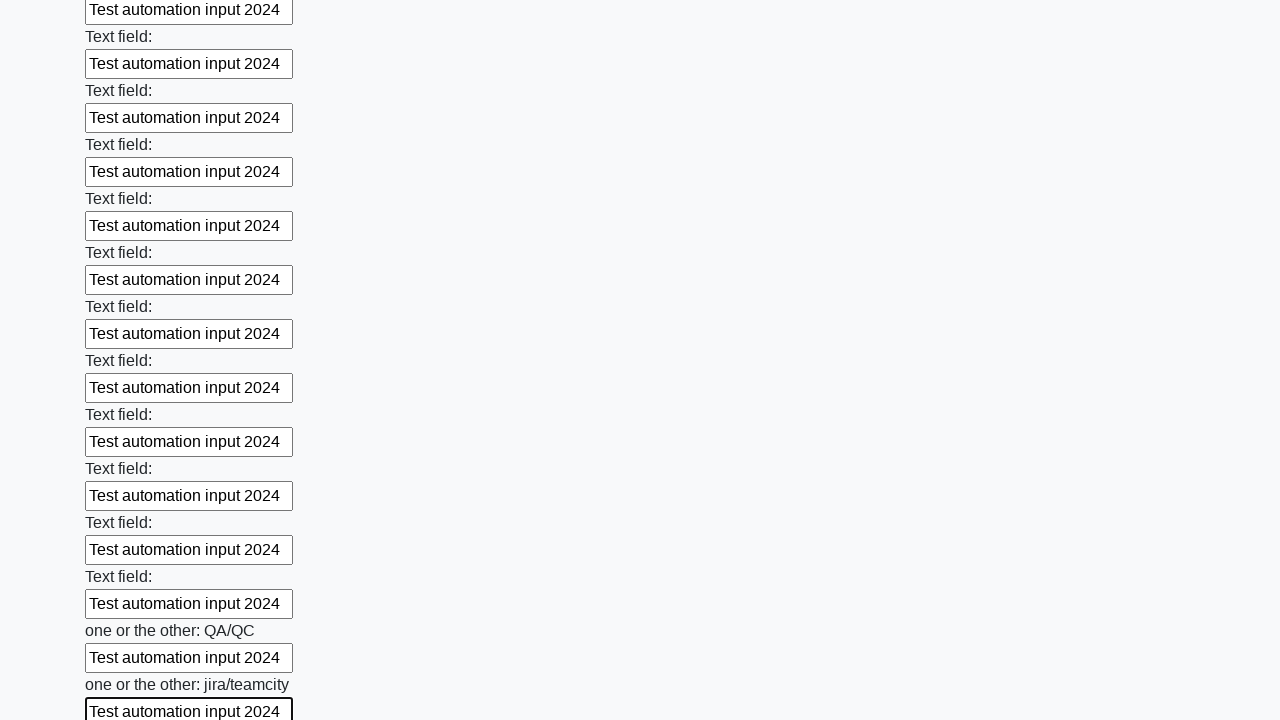

Filled input field with 'Test automation input 2024' on input >> nth=89
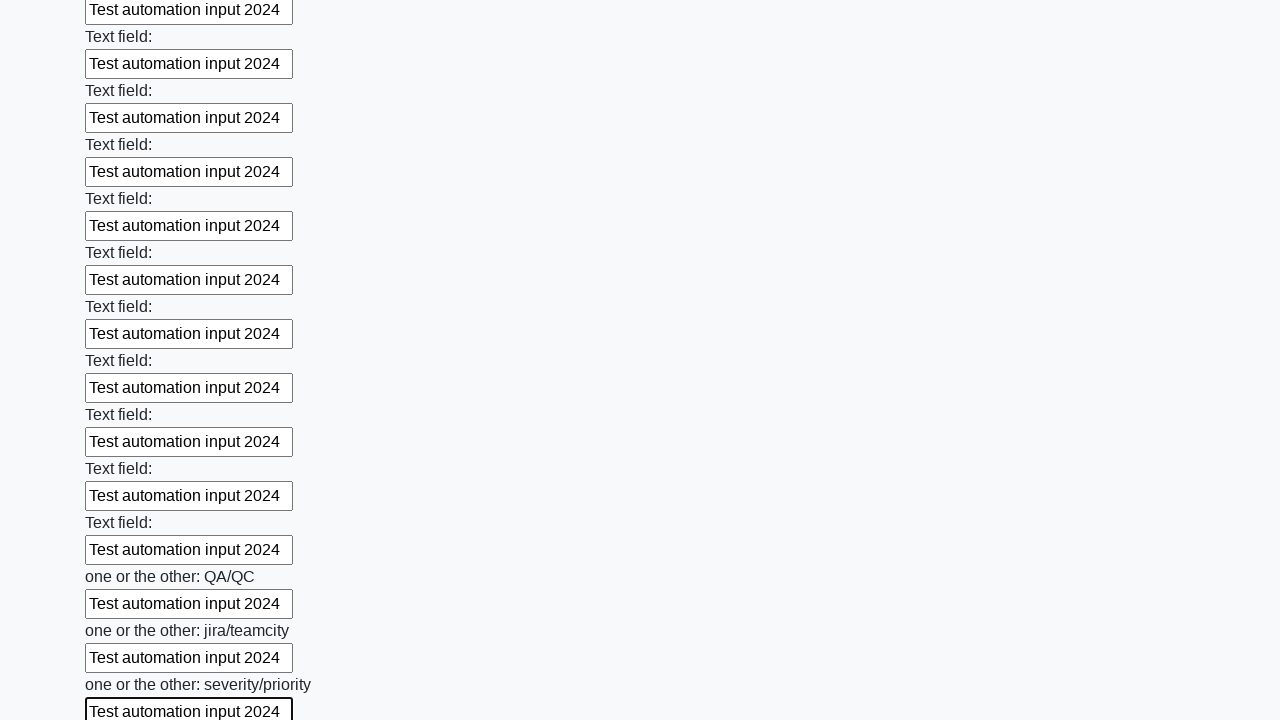

Filled input field with 'Test automation input 2024' on input >> nth=90
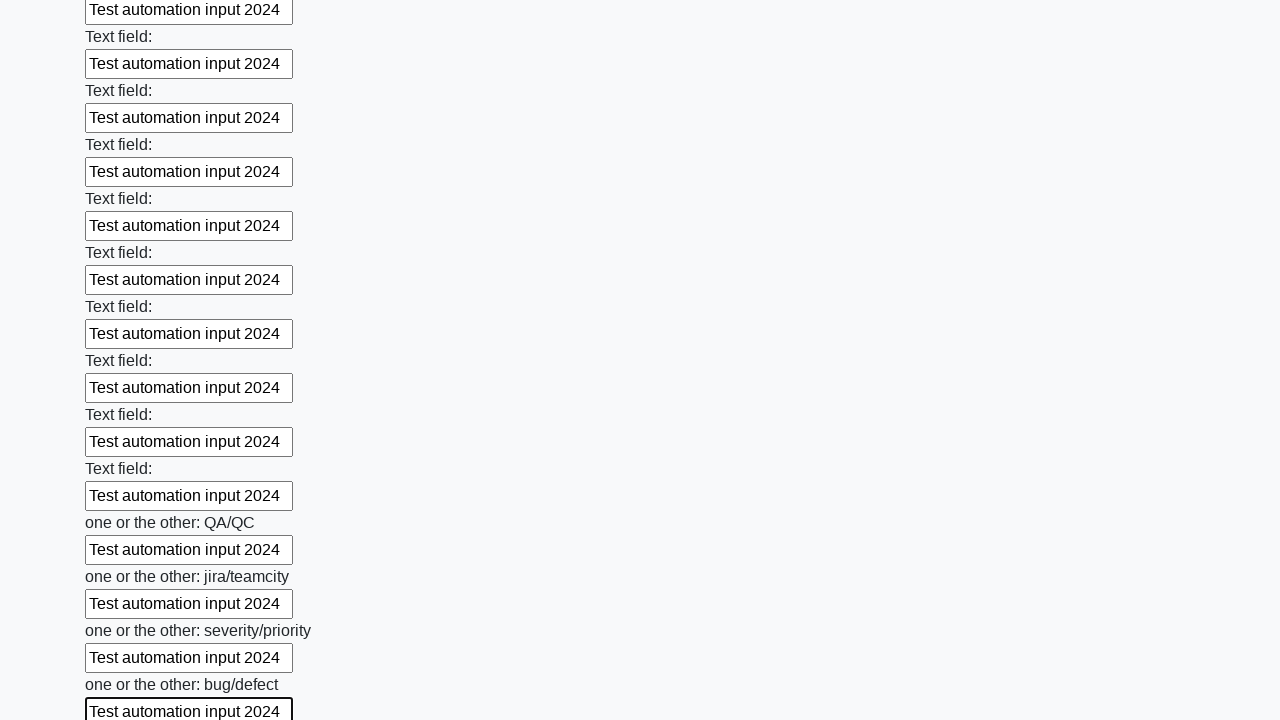

Filled input field with 'Test automation input 2024' on input >> nth=91
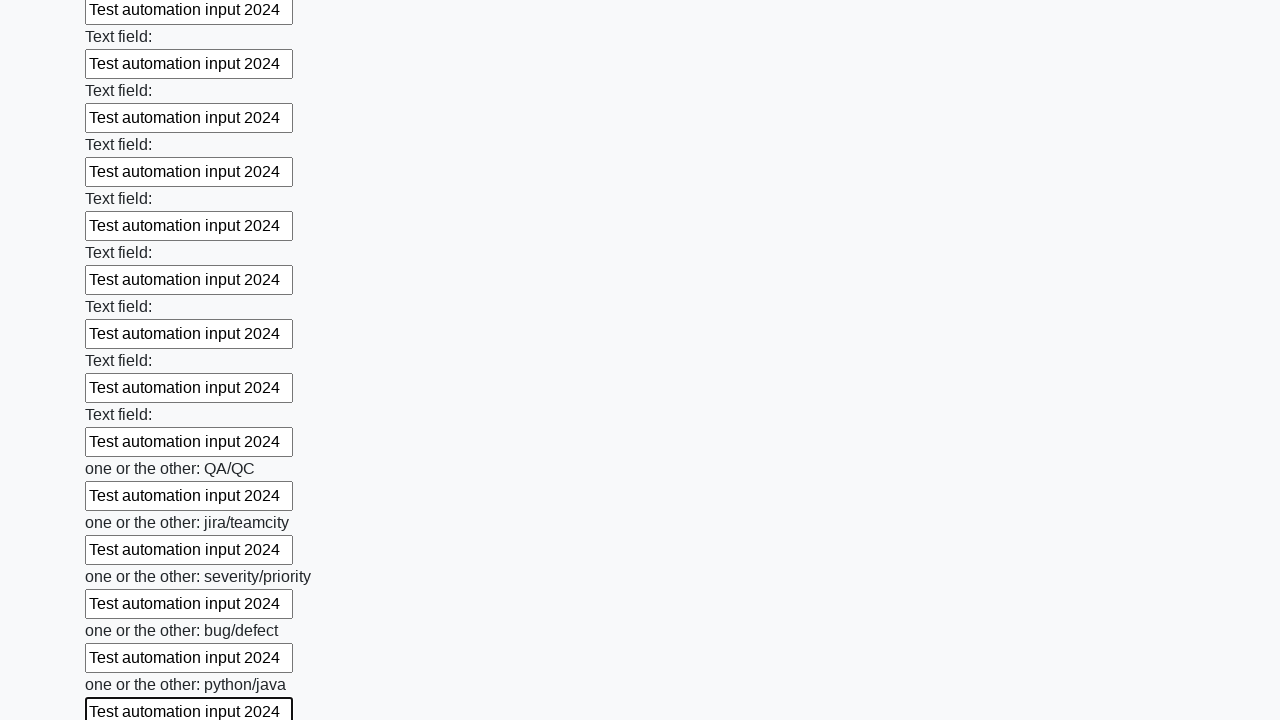

Filled input field with 'Test automation input 2024' on input >> nth=92
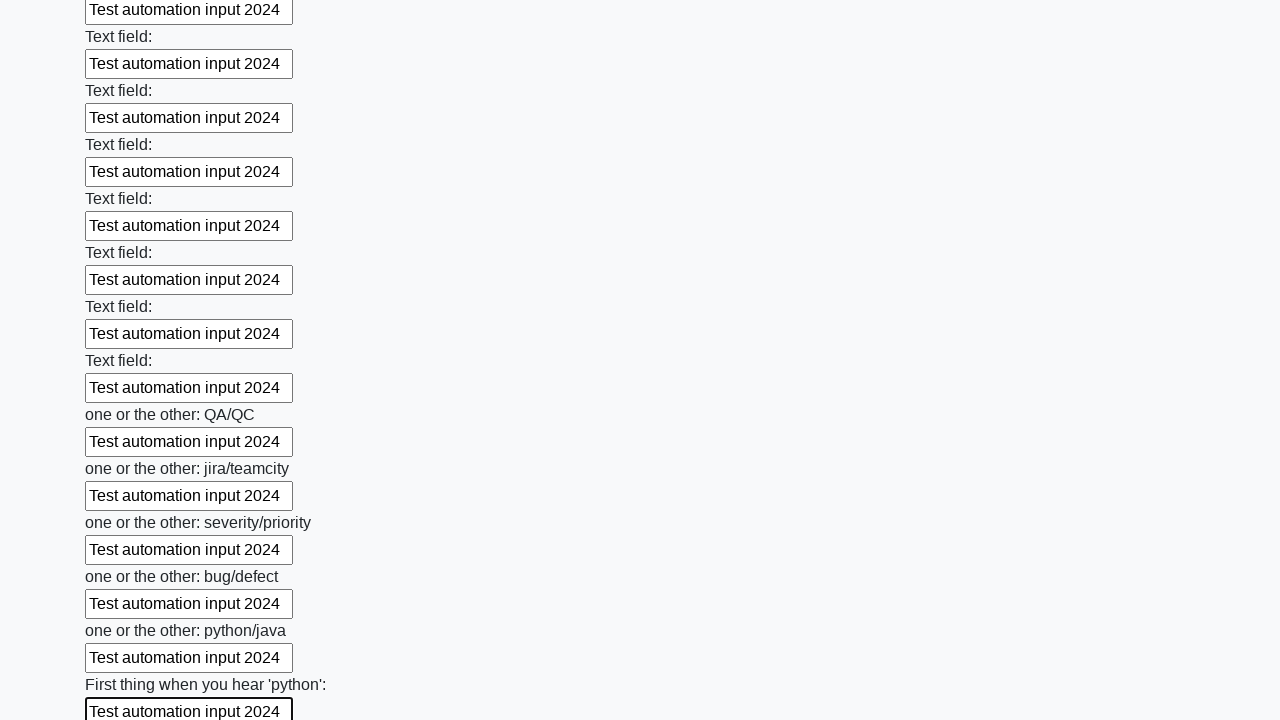

Filled input field with 'Test automation input 2024' on input >> nth=93
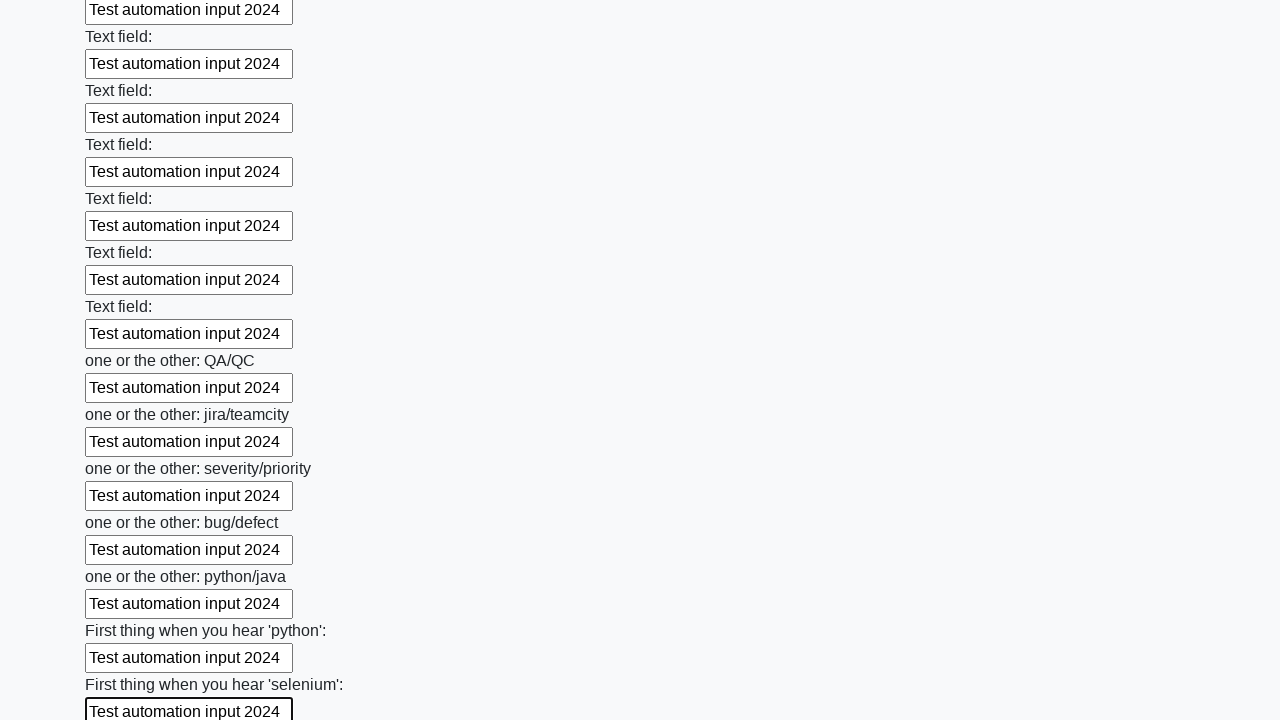

Filled input field with 'Test automation input 2024' on input >> nth=94
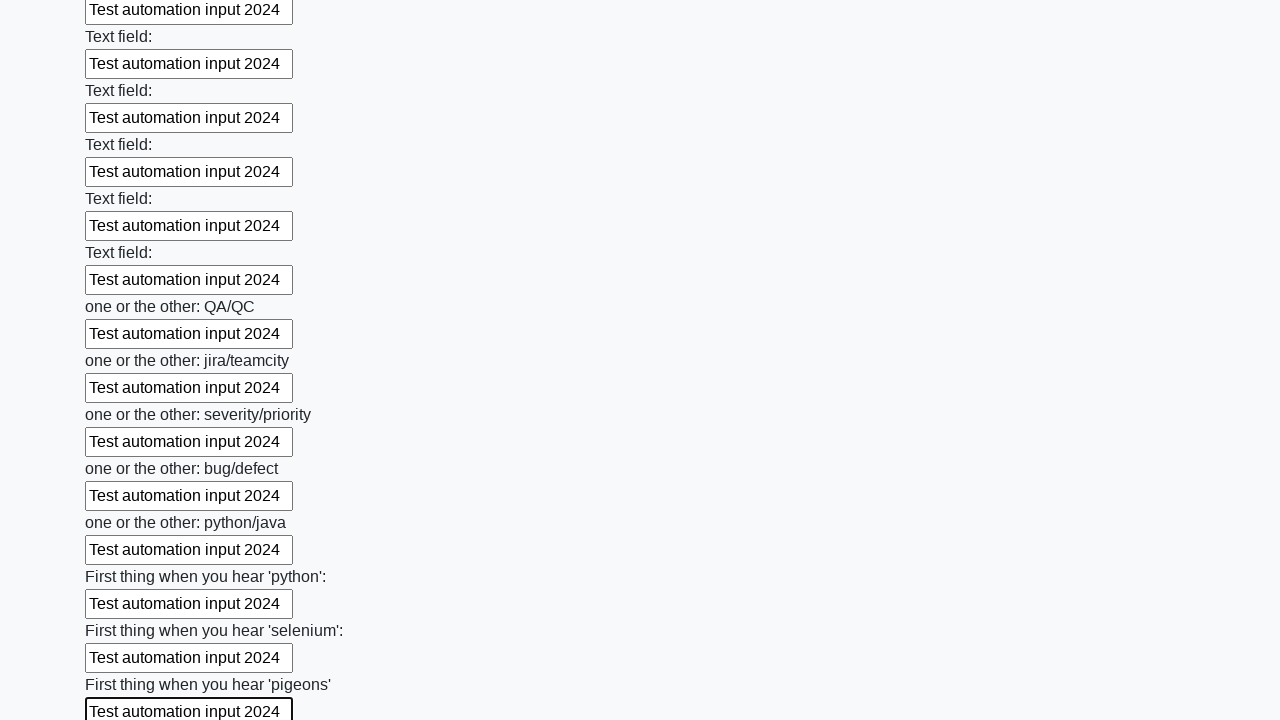

Filled input field with 'Test automation input 2024' on input >> nth=95
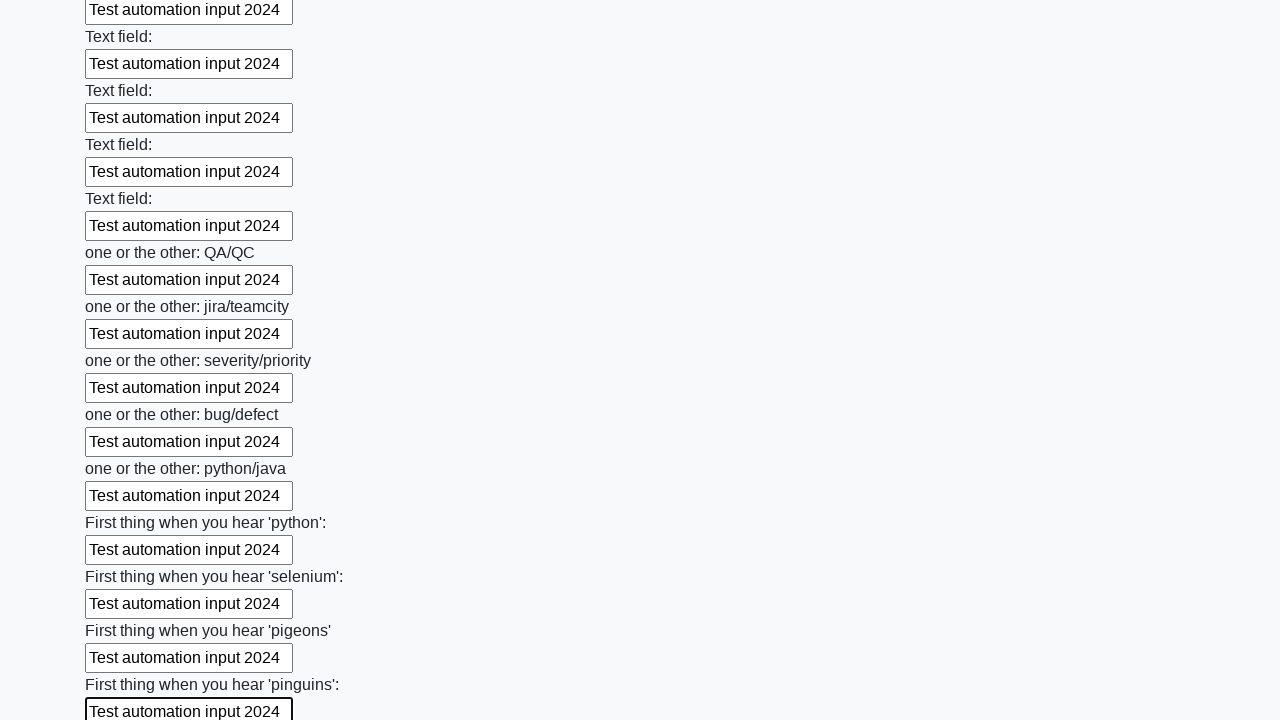

Filled input field with 'Test automation input 2024' on input >> nth=96
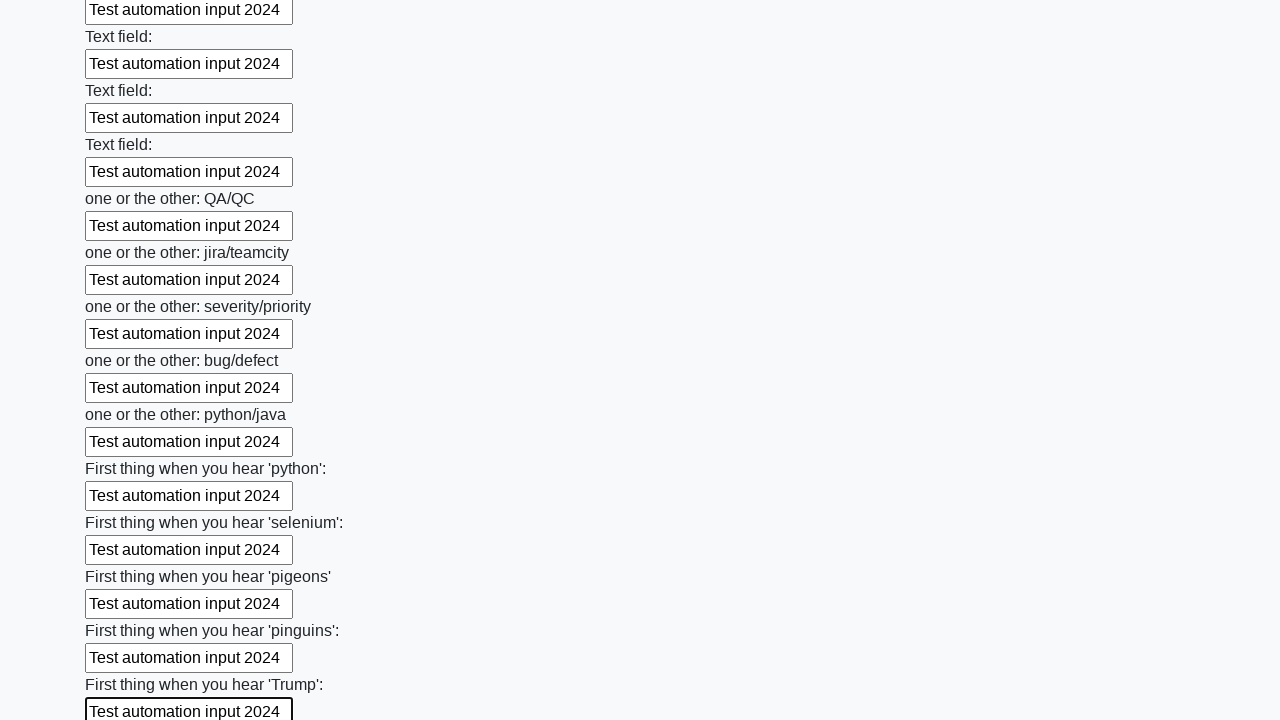

Filled input field with 'Test automation input 2024' on input >> nth=97
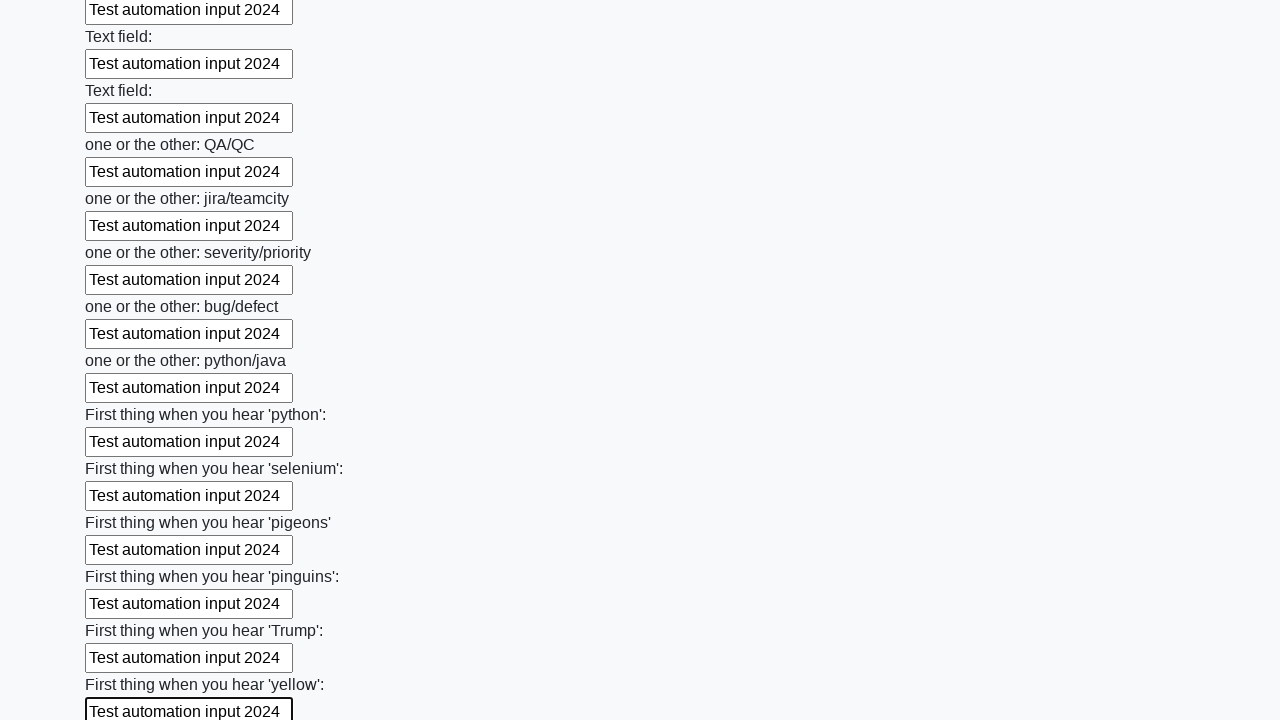

Filled input field with 'Test automation input 2024' on input >> nth=98
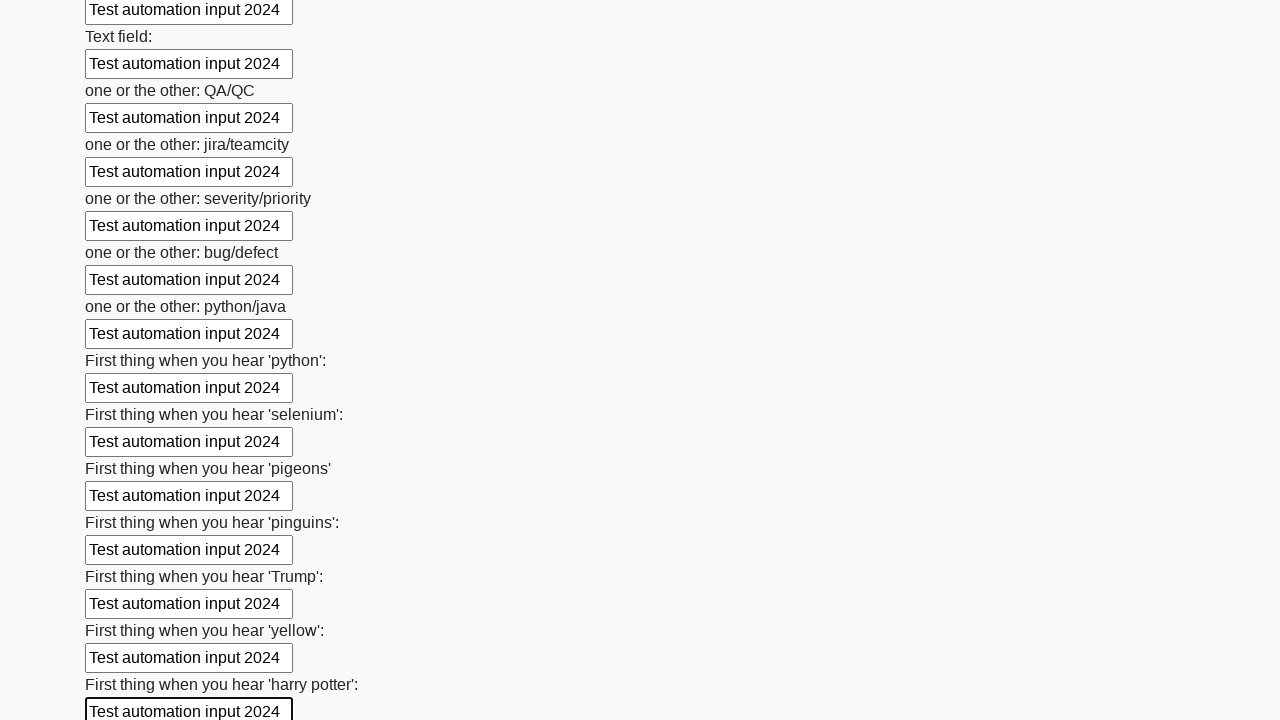

Filled input field with 'Test automation input 2024' on input >> nth=99
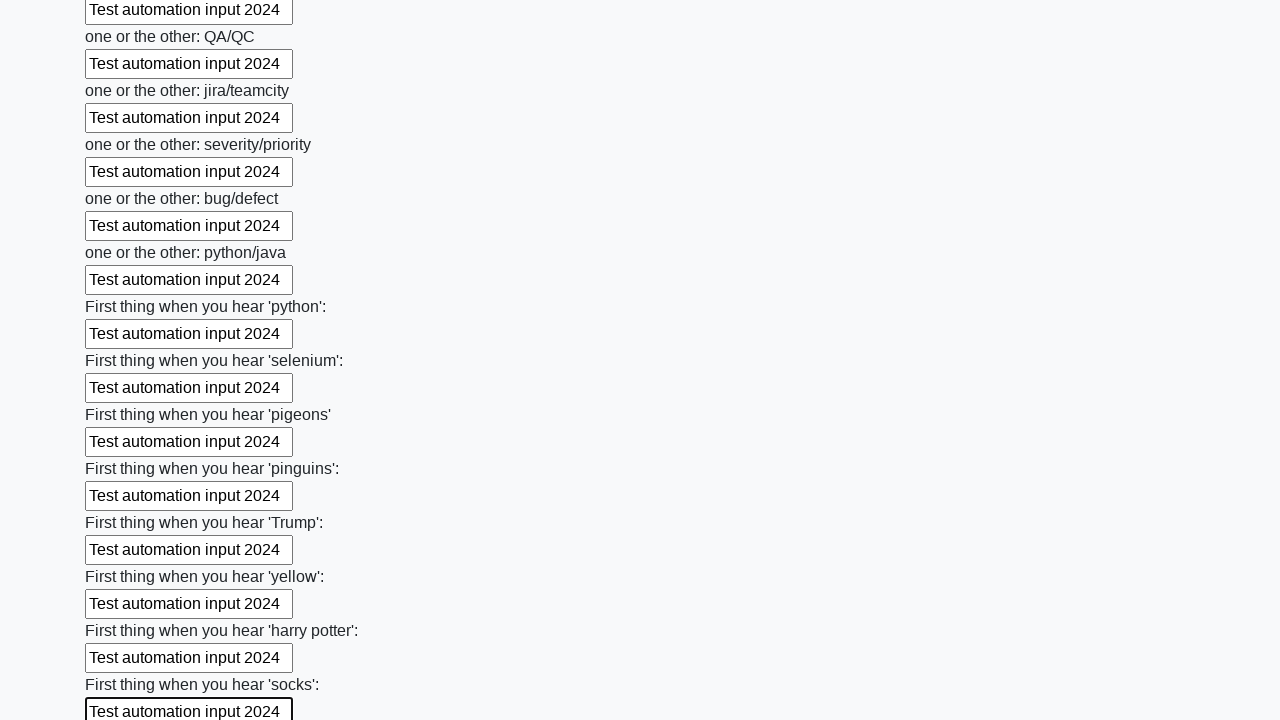

Clicked the submit button to submit the form at (123, 611) on button.btn
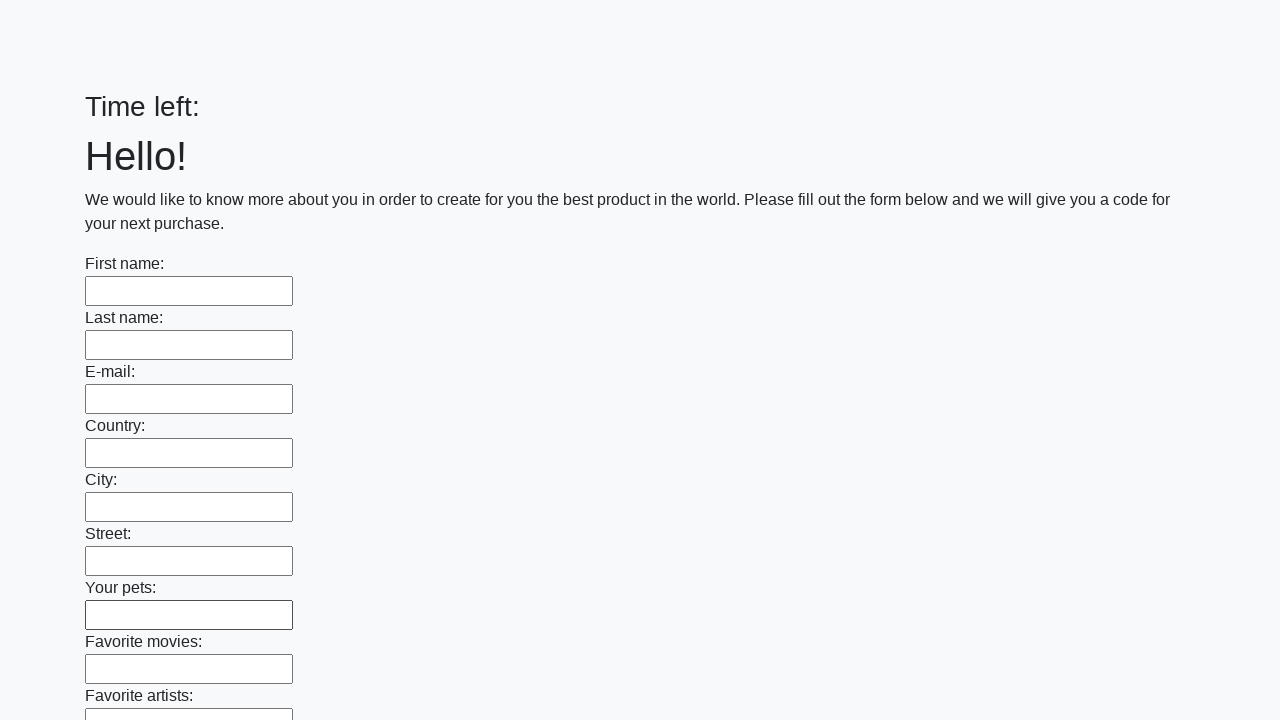

Waited for network idle after form submission
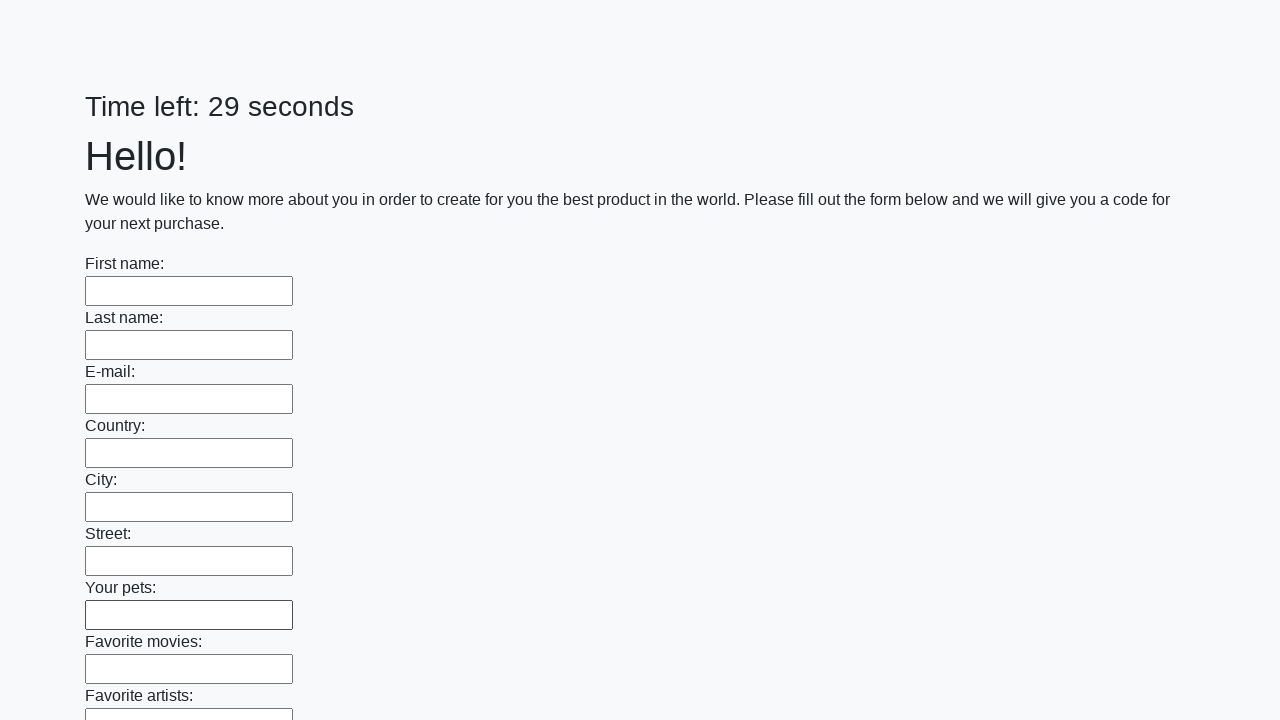

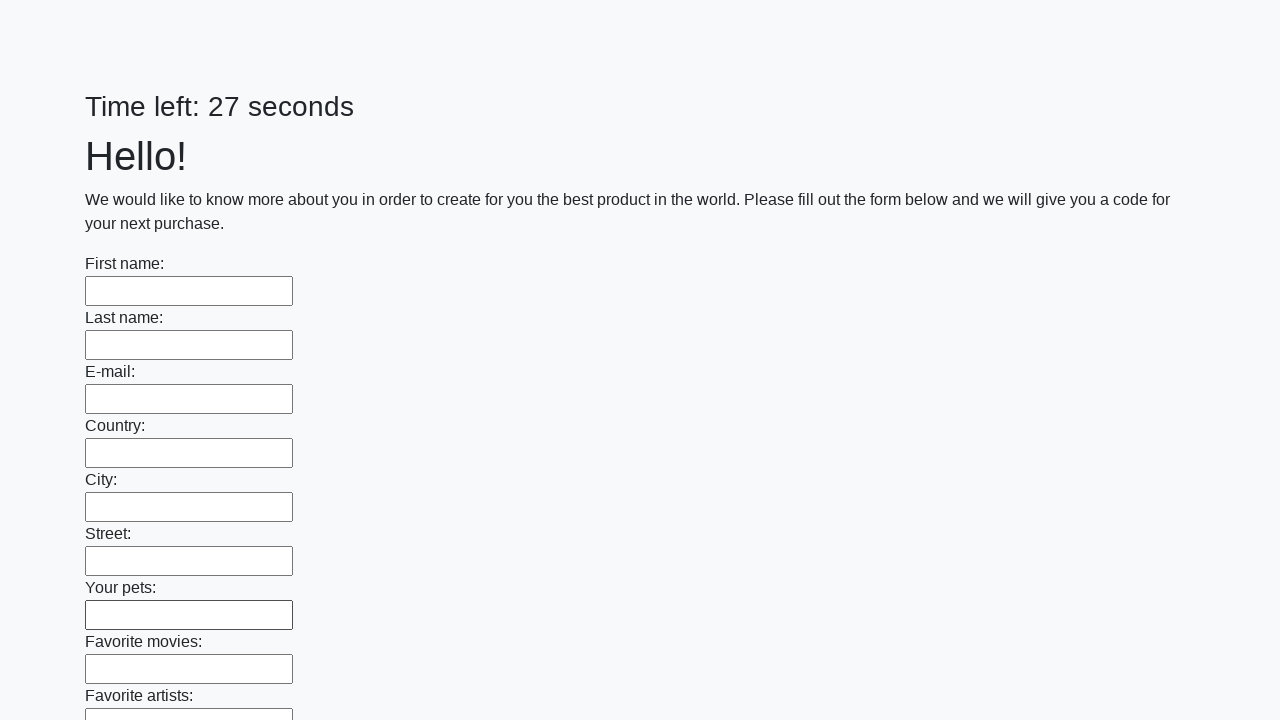